Tests filling a large form with multiple text input fields and submitting it by clicking the submit button

Starting URL: http://suninjuly.github.io/huge_form.html

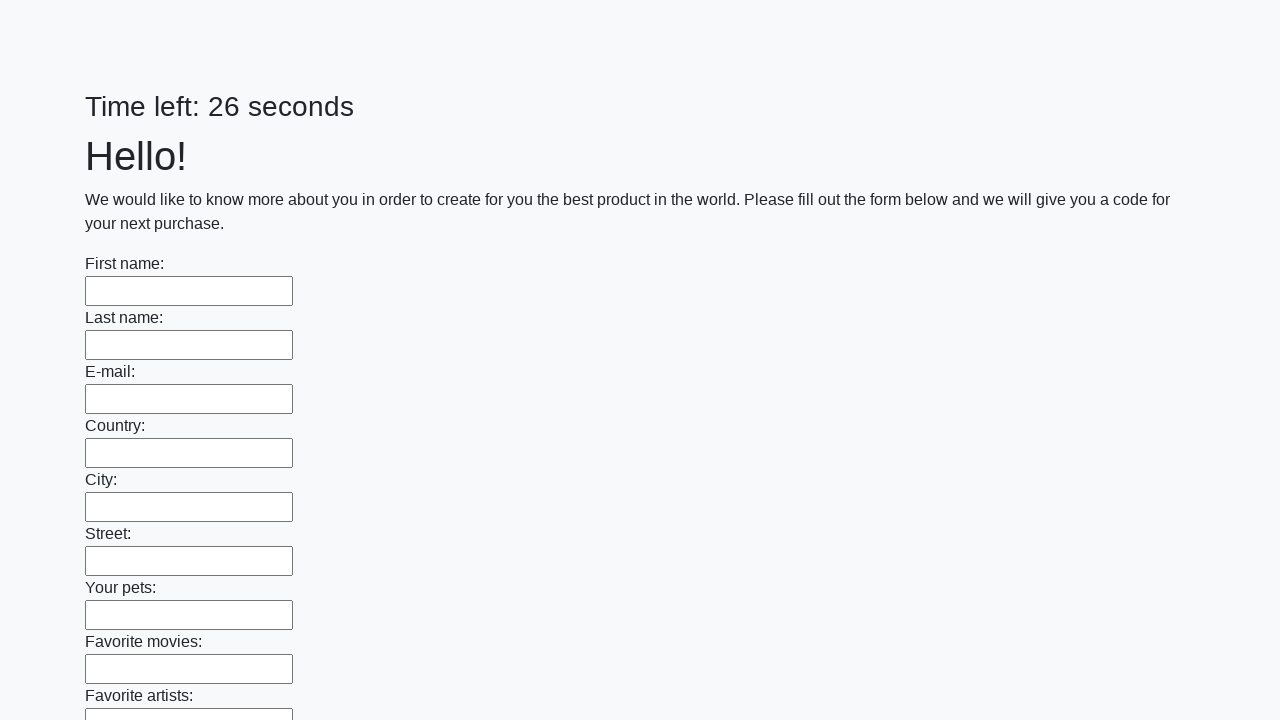

Located all text input fields on the form
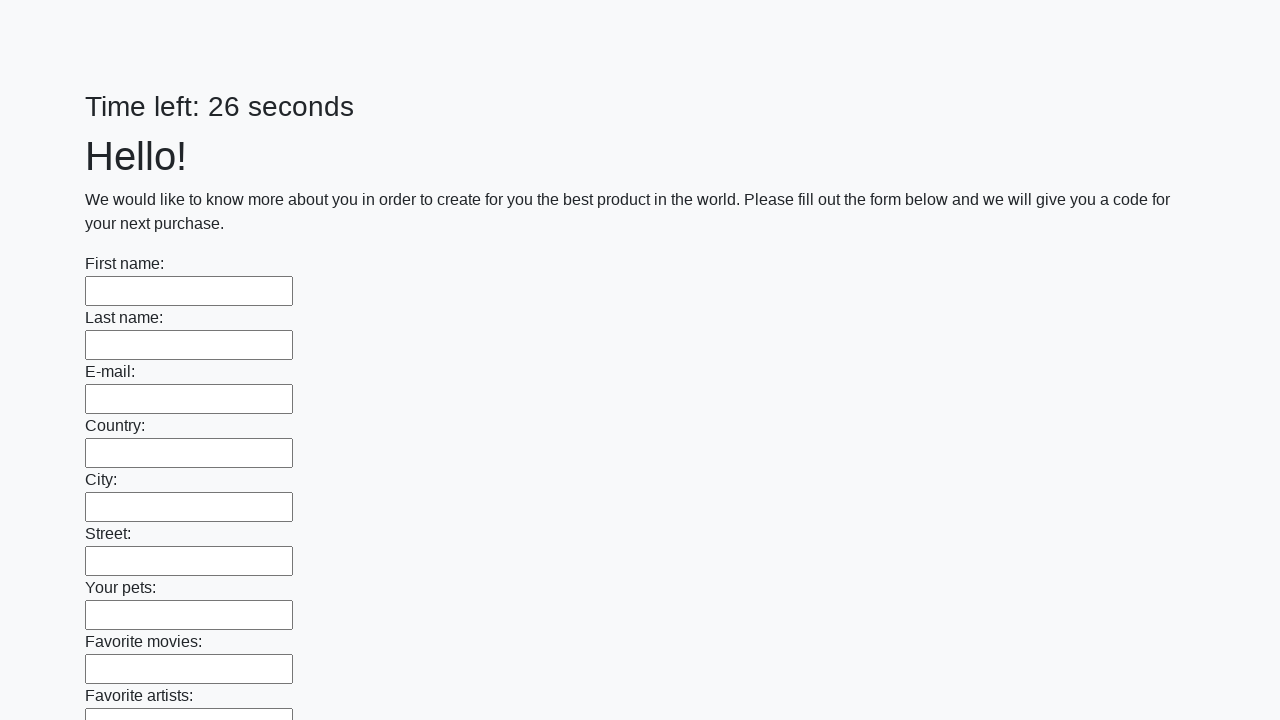

Found 100 text input fields to fill
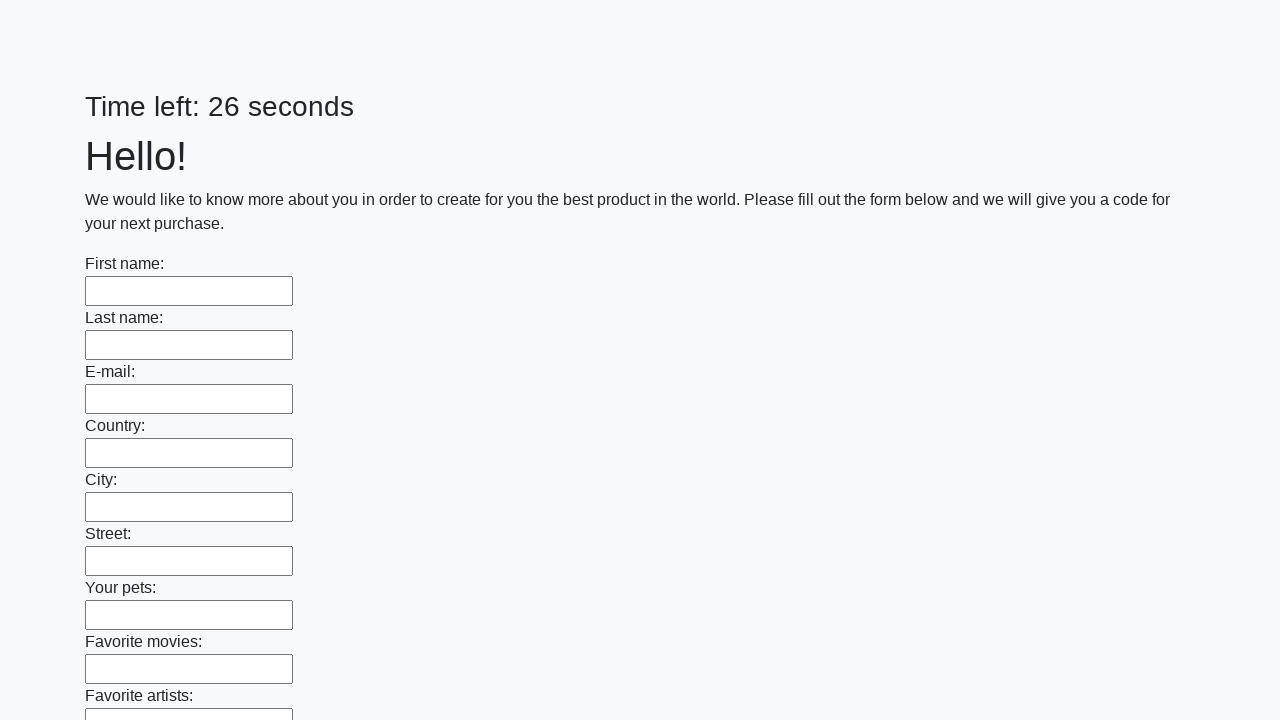

Filled text input field 1 of 100 with 'TestValue' on input[type="text"] >> nth=0
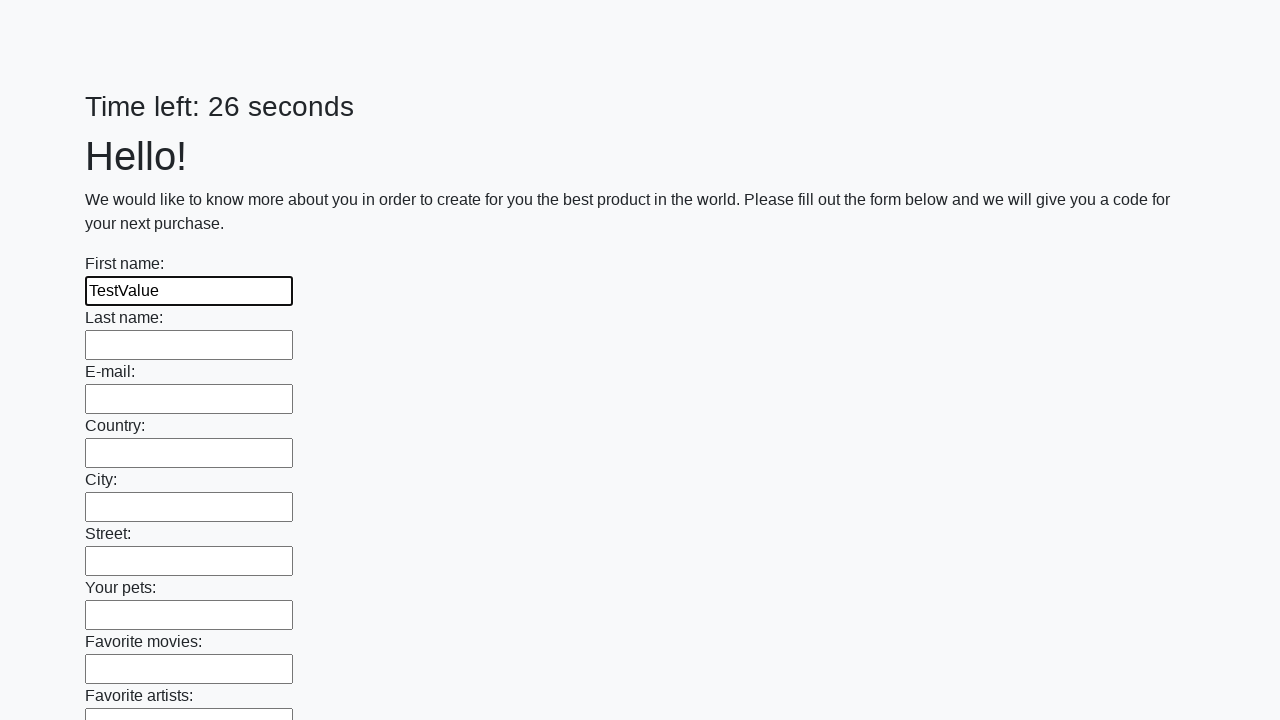

Filled text input field 2 of 100 with 'TestValue' on input[type="text"] >> nth=1
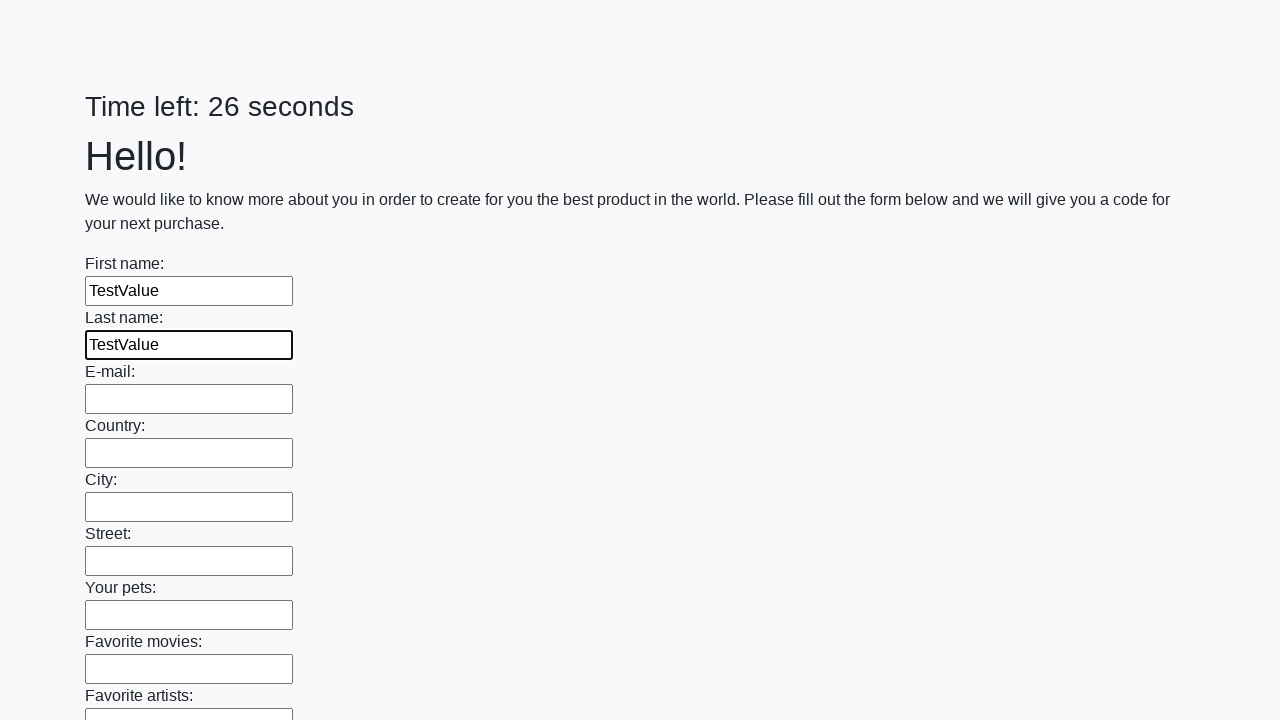

Filled text input field 3 of 100 with 'TestValue' on input[type="text"] >> nth=2
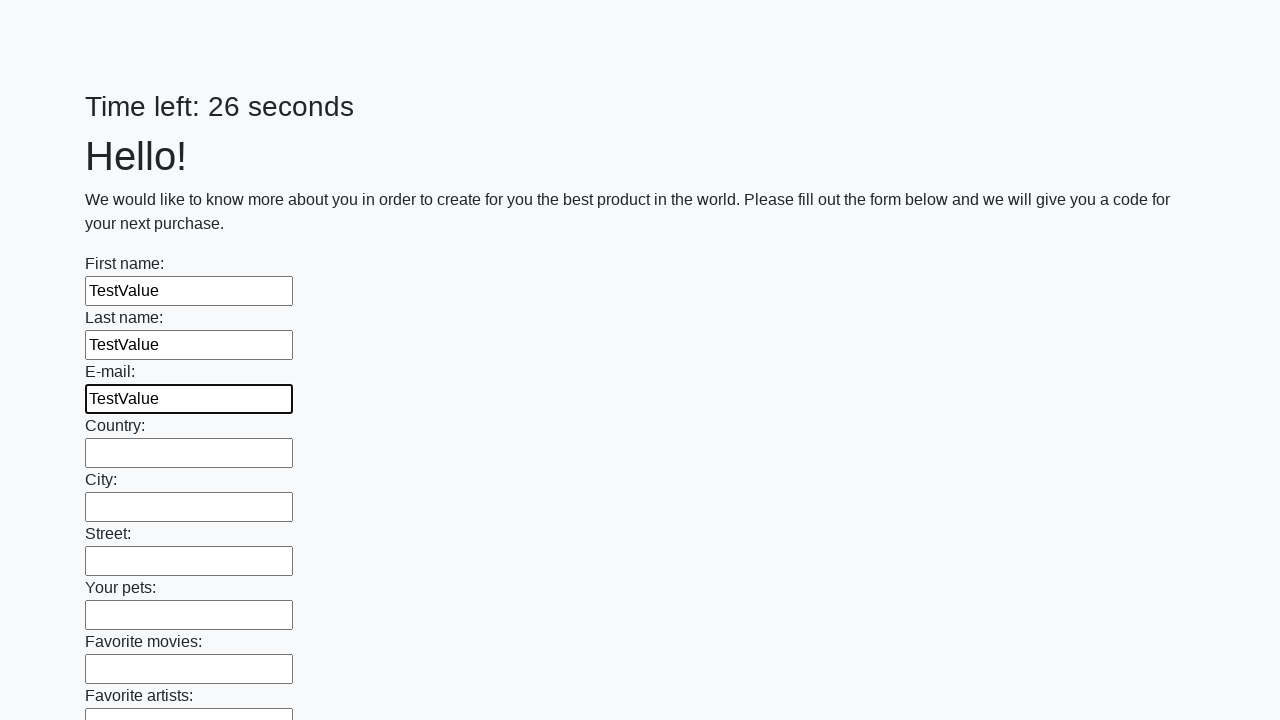

Filled text input field 4 of 100 with 'TestValue' on input[type="text"] >> nth=3
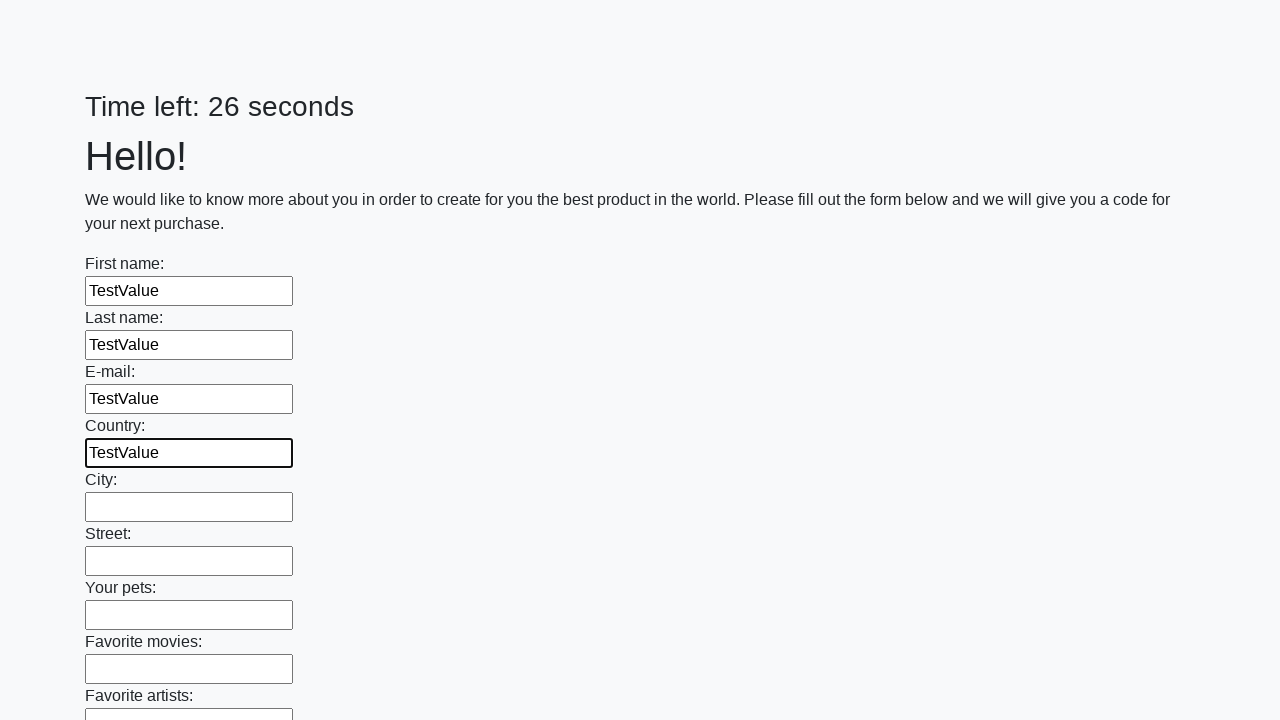

Filled text input field 5 of 100 with 'TestValue' on input[type="text"] >> nth=4
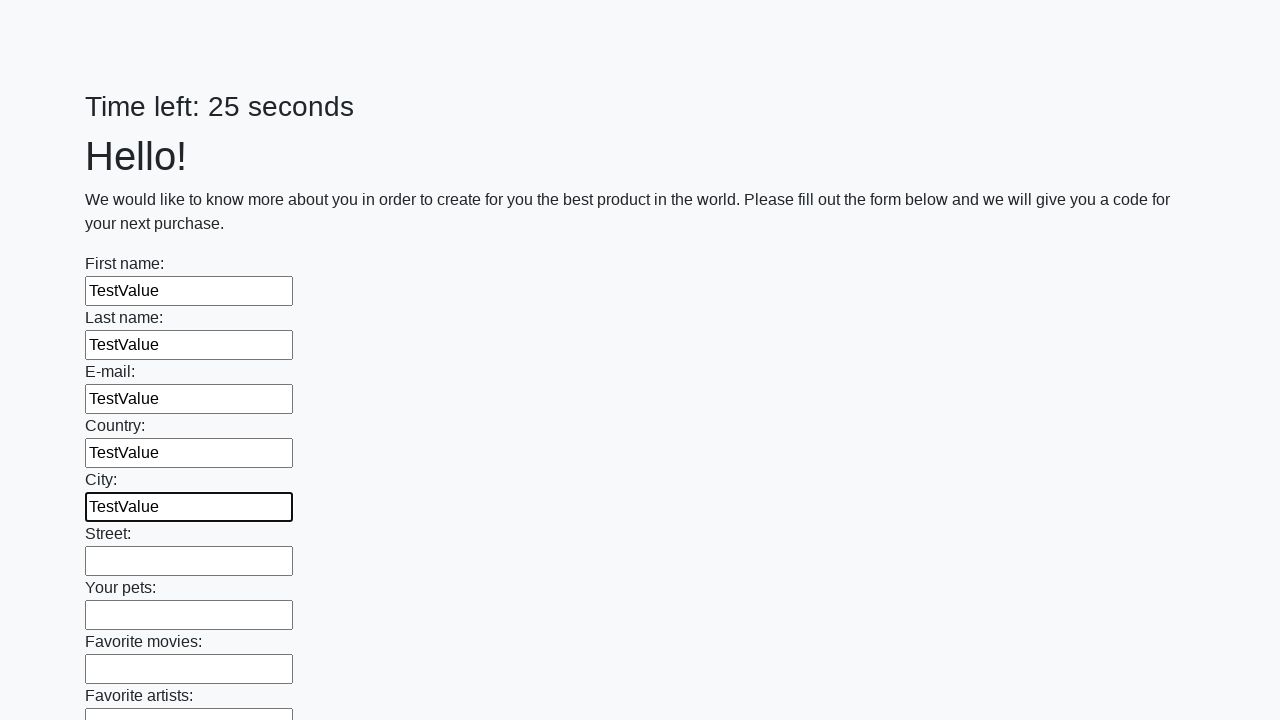

Filled text input field 6 of 100 with 'TestValue' on input[type="text"] >> nth=5
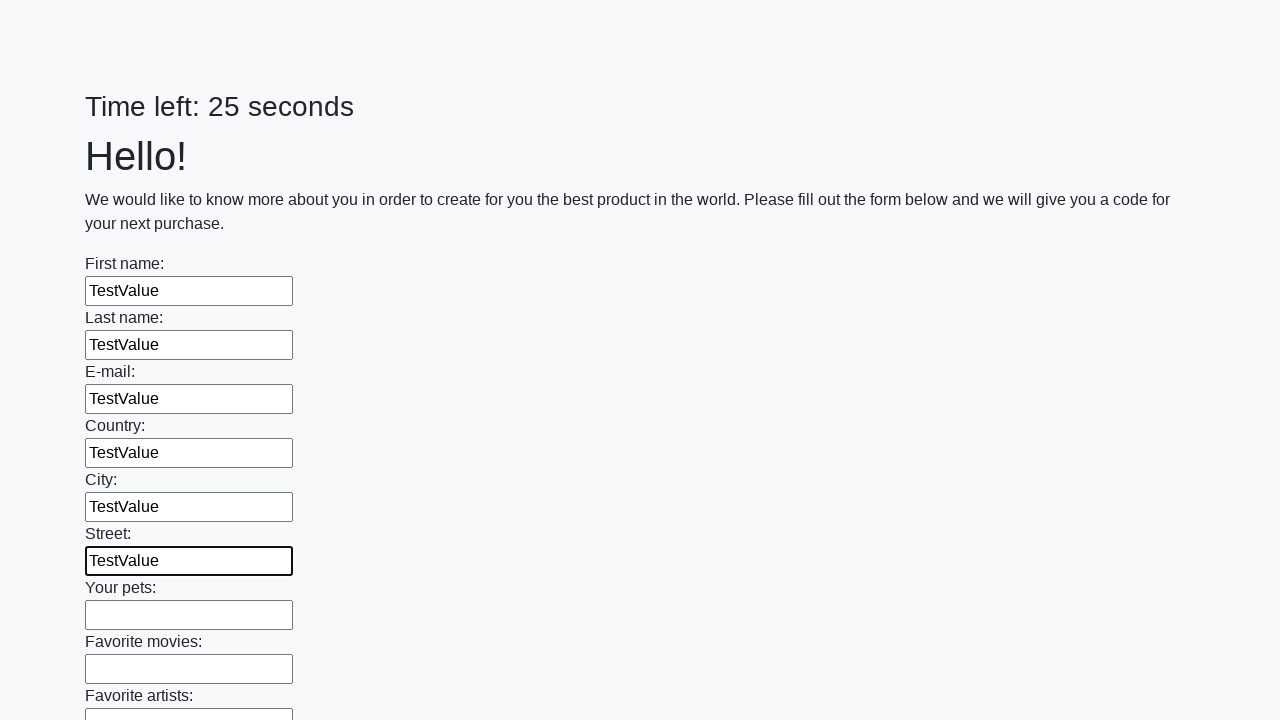

Filled text input field 7 of 100 with 'TestValue' on input[type="text"] >> nth=6
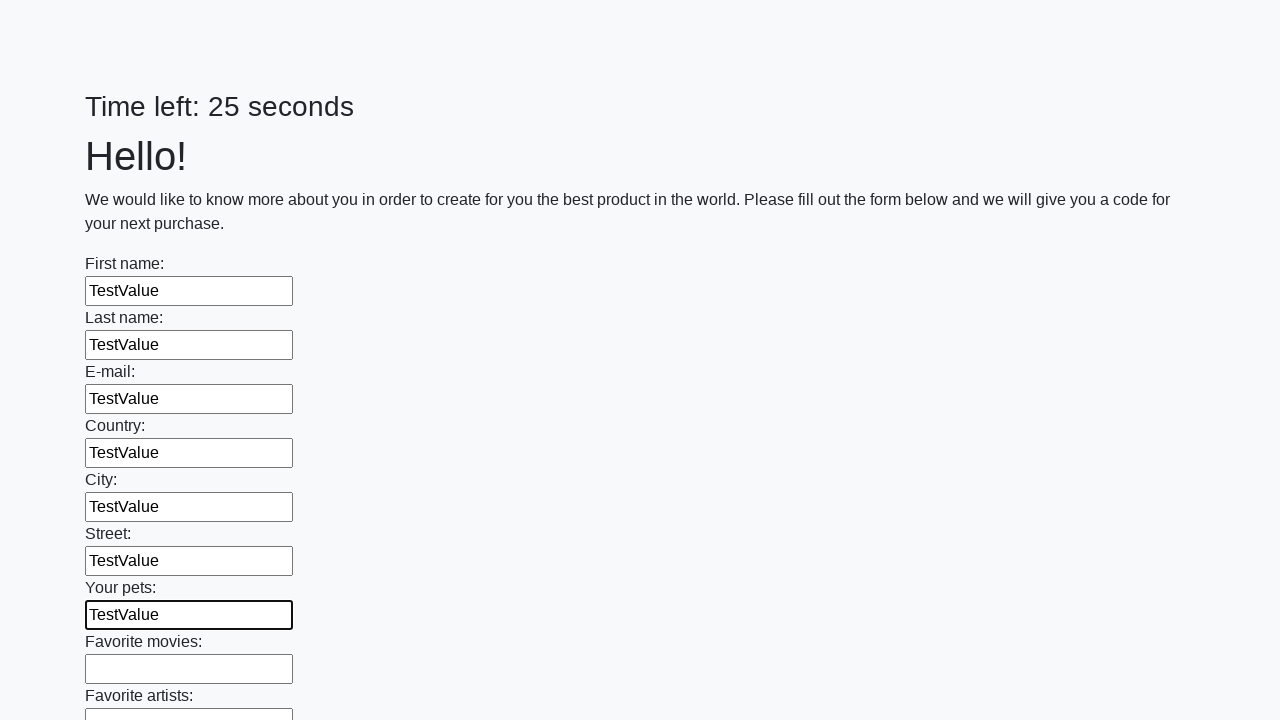

Filled text input field 8 of 100 with 'TestValue' on input[type="text"] >> nth=7
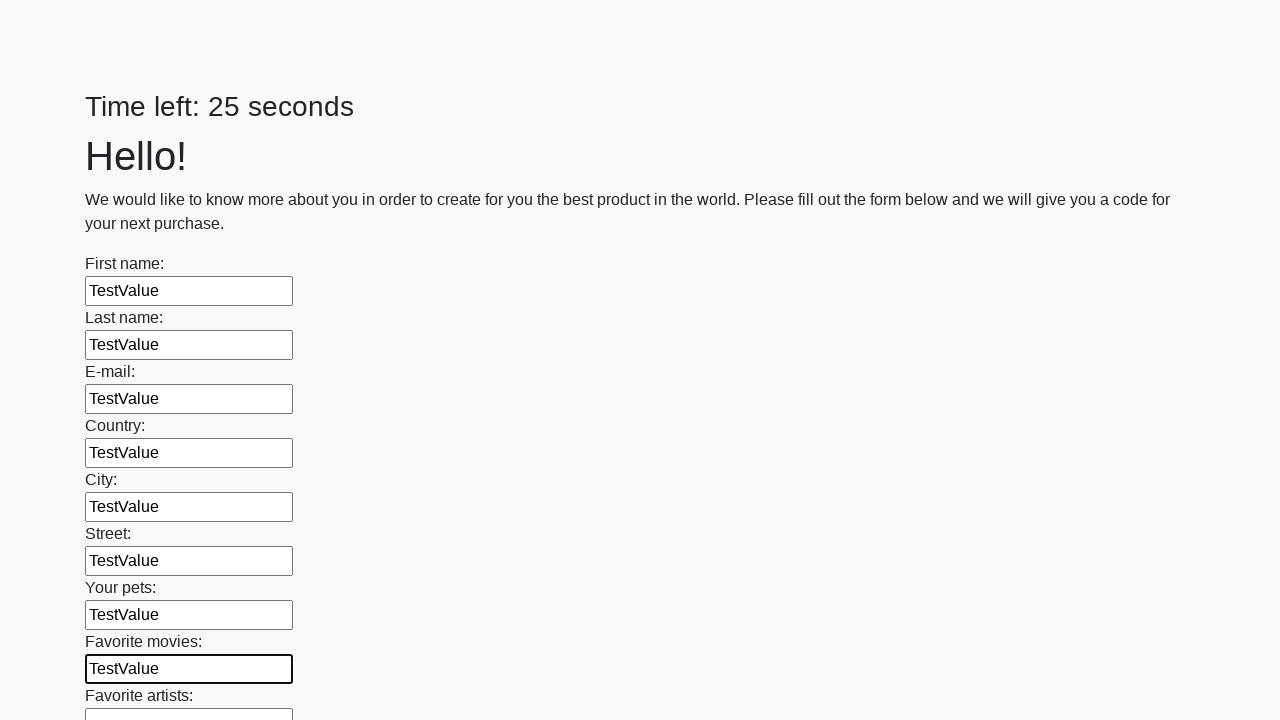

Filled text input field 9 of 100 with 'TestValue' on input[type="text"] >> nth=8
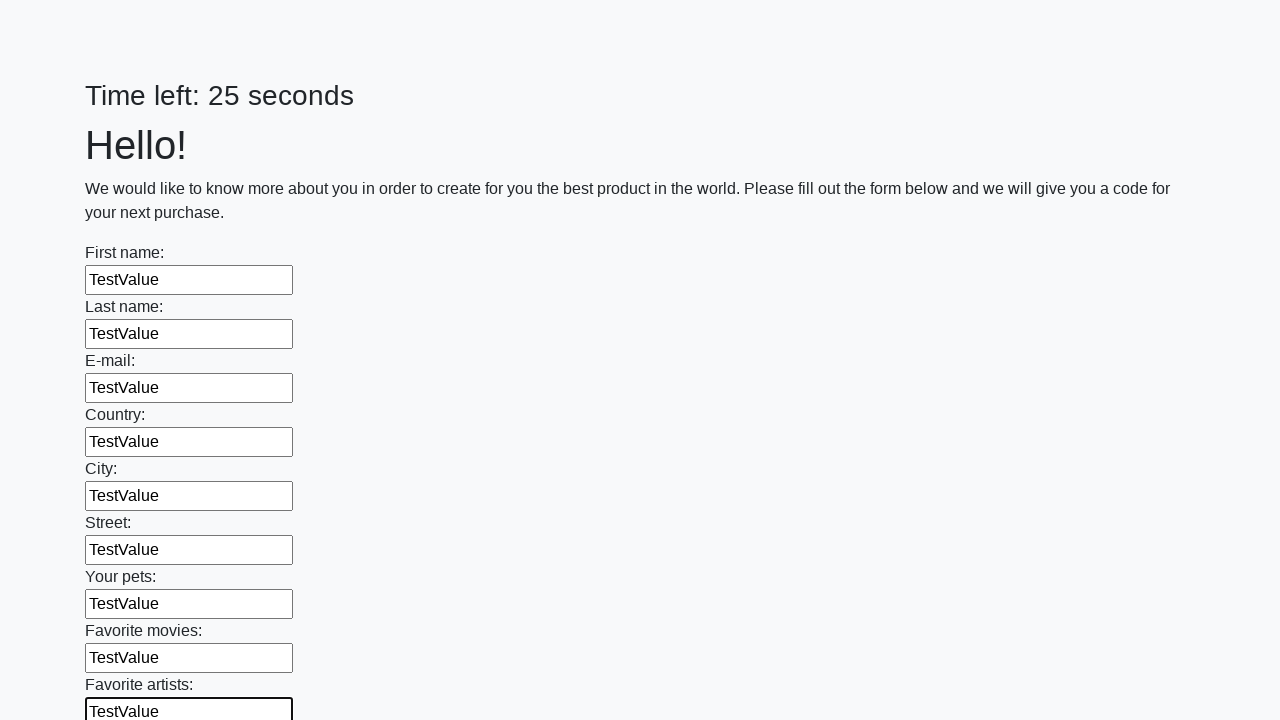

Filled text input field 10 of 100 with 'TestValue' on input[type="text"] >> nth=9
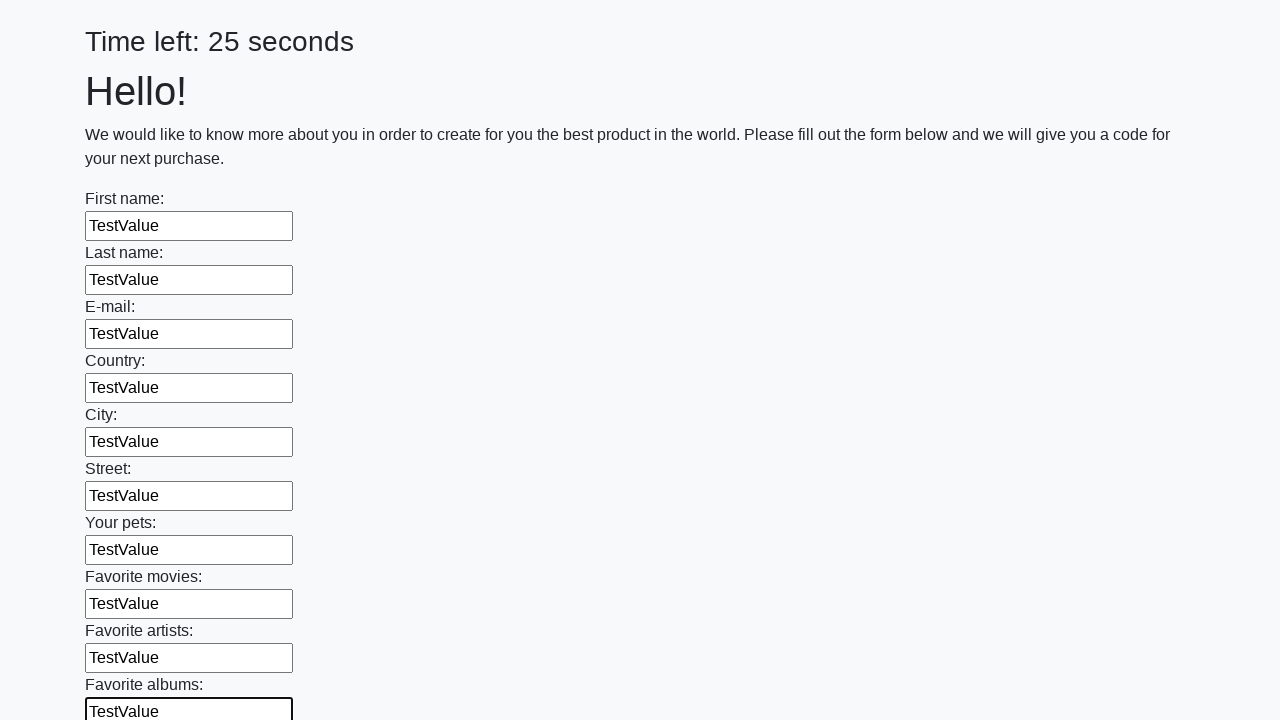

Filled text input field 11 of 100 with 'TestValue' on input[type="text"] >> nth=10
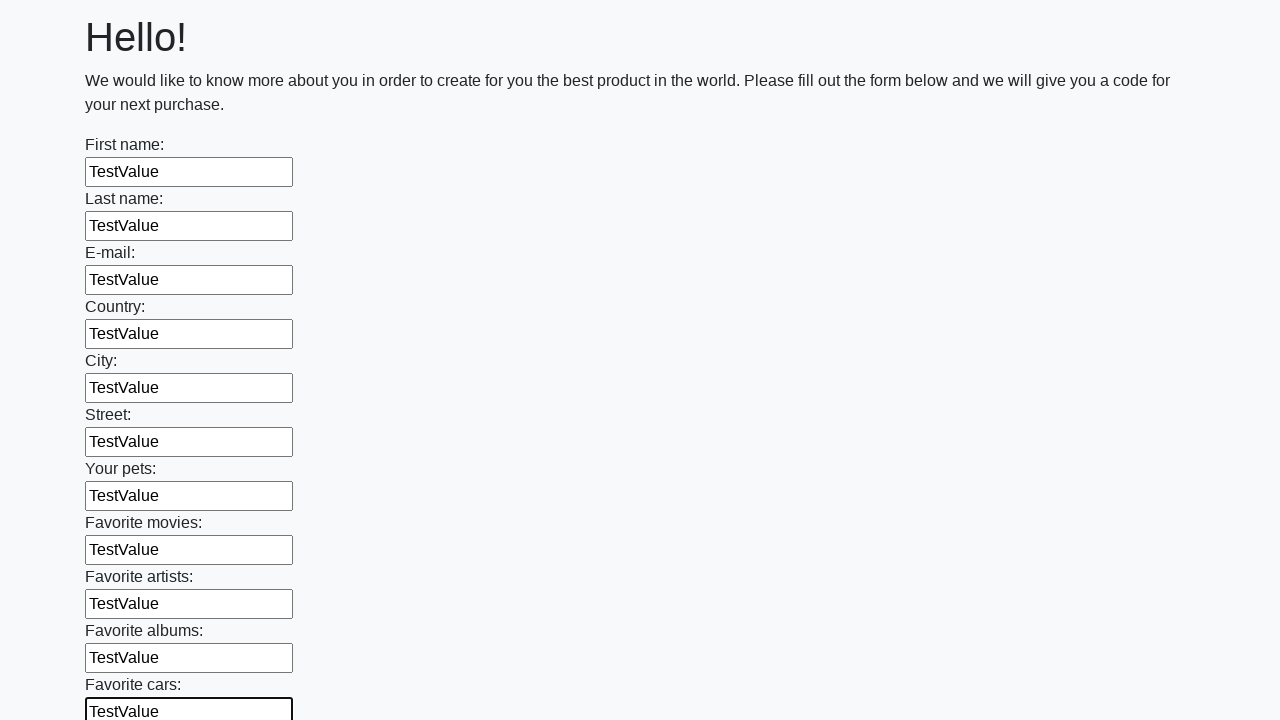

Filled text input field 12 of 100 with 'TestValue' on input[type="text"] >> nth=11
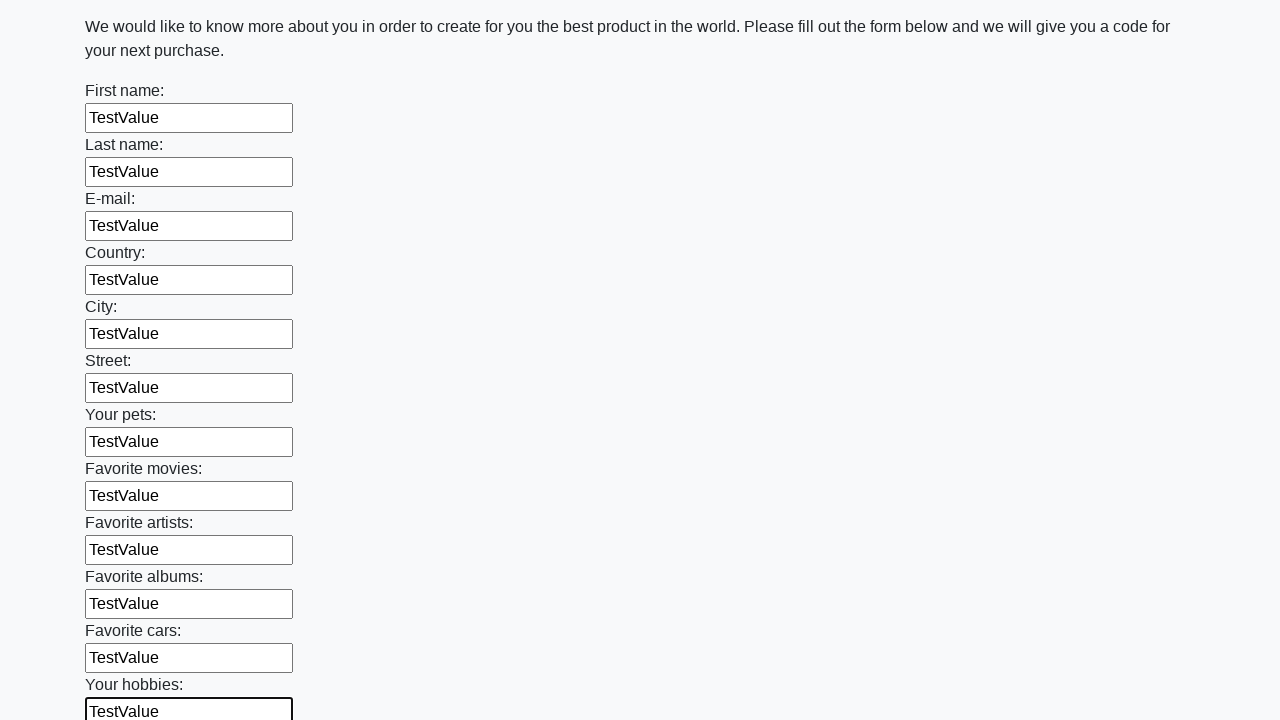

Filled text input field 13 of 100 with 'TestValue' on input[type="text"] >> nth=12
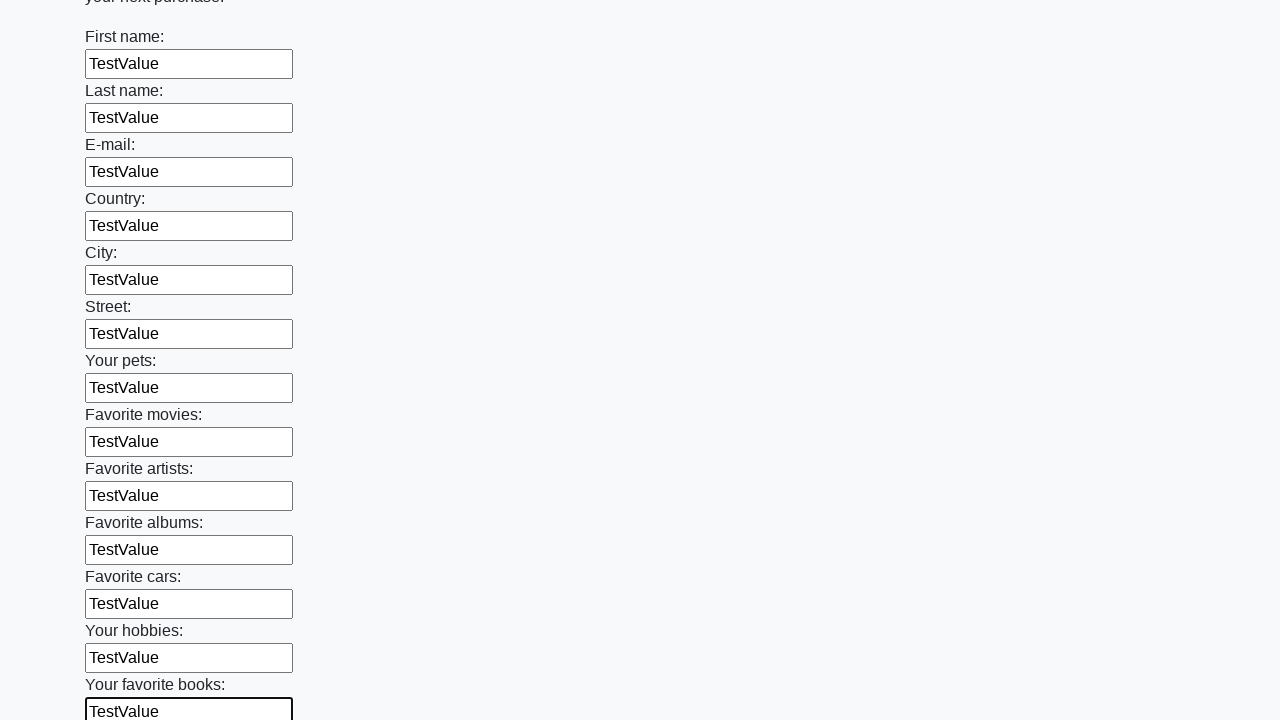

Filled text input field 14 of 100 with 'TestValue' on input[type="text"] >> nth=13
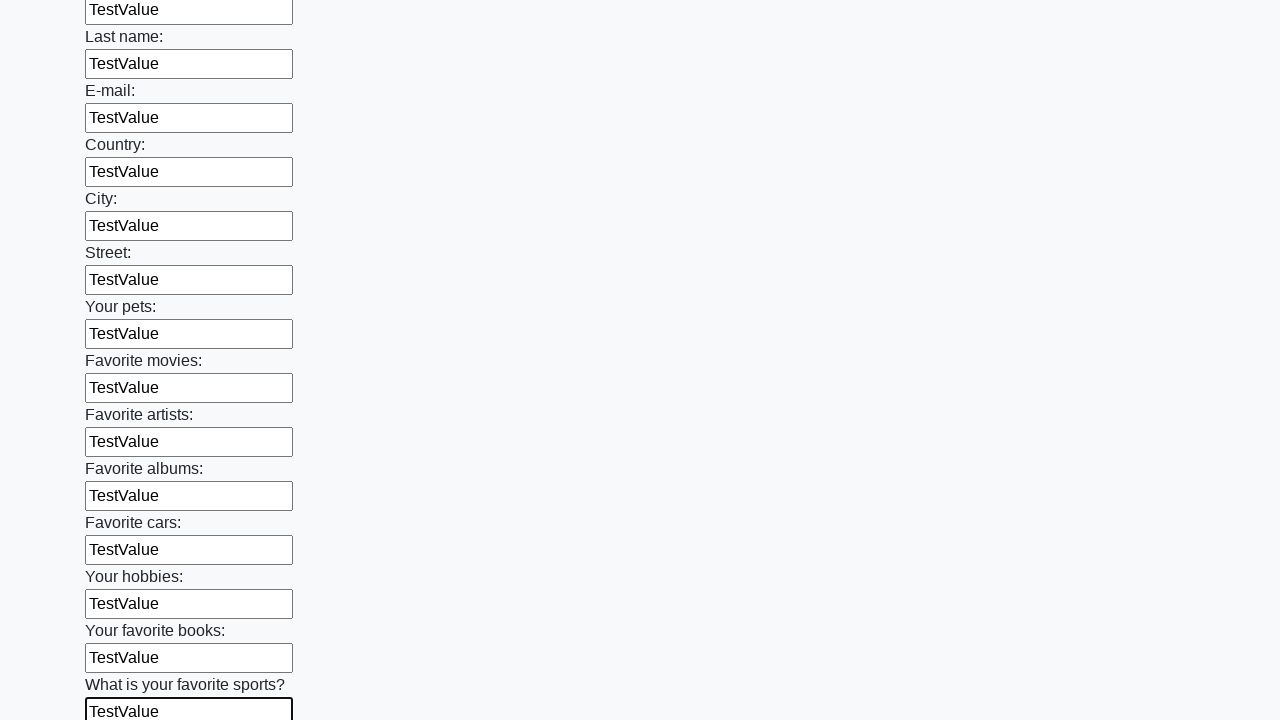

Filled text input field 15 of 100 with 'TestValue' on input[type="text"] >> nth=14
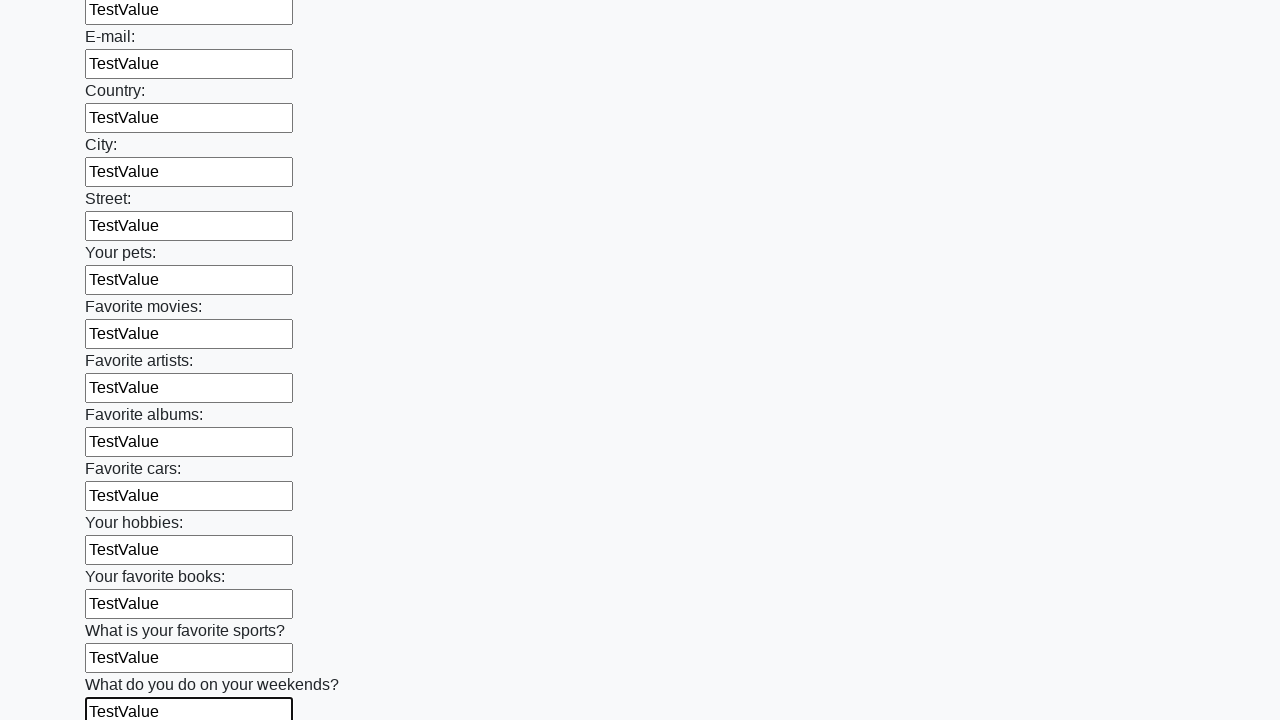

Filled text input field 16 of 100 with 'TestValue' on input[type="text"] >> nth=15
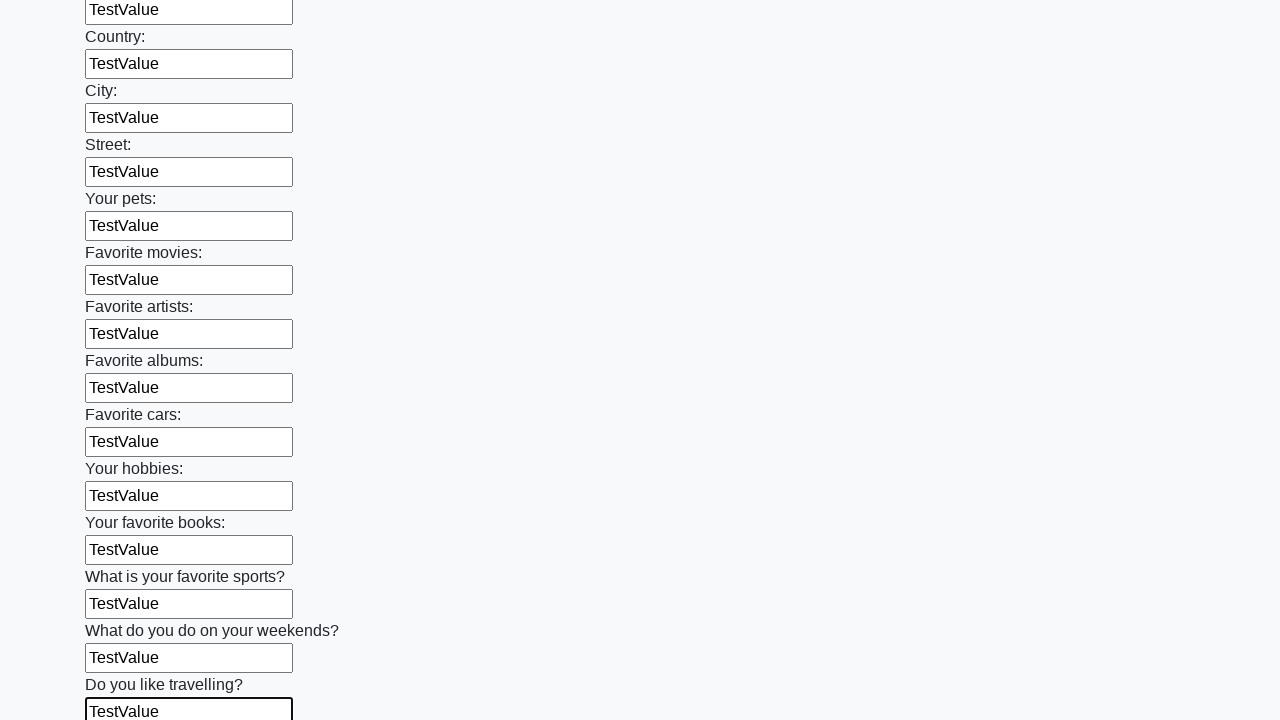

Filled text input field 17 of 100 with 'TestValue' on input[type="text"] >> nth=16
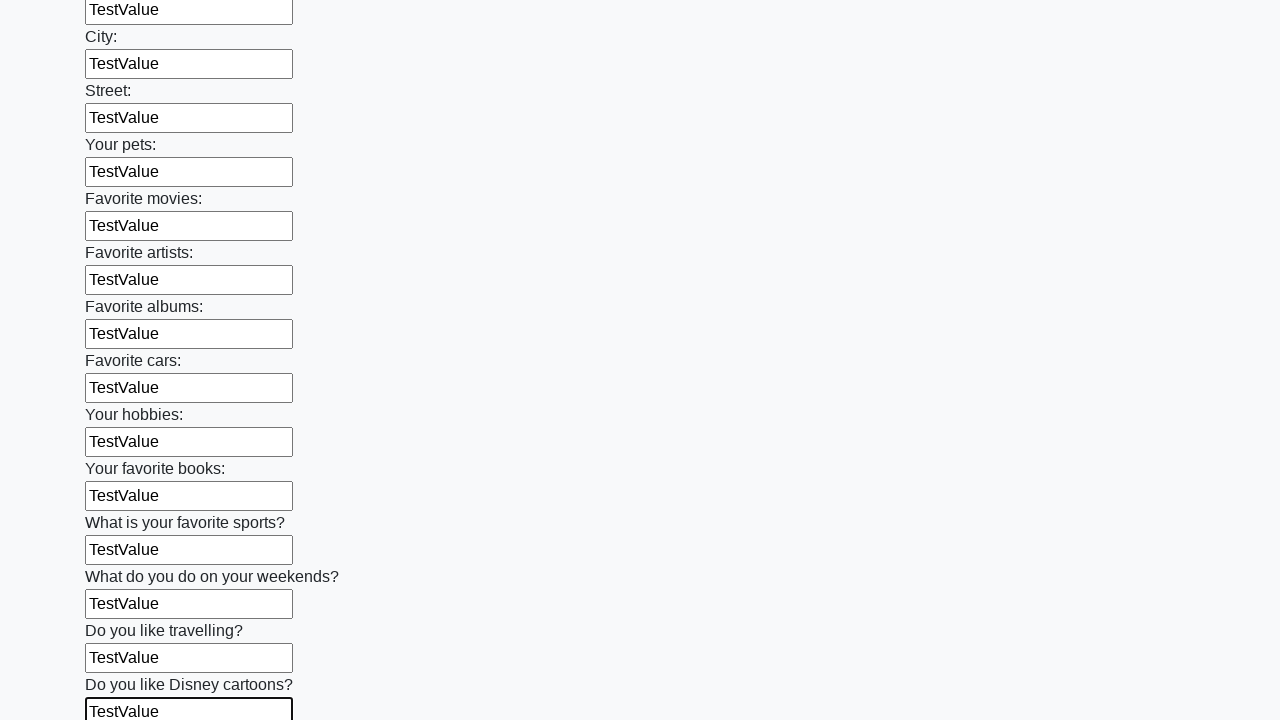

Filled text input field 18 of 100 with 'TestValue' on input[type="text"] >> nth=17
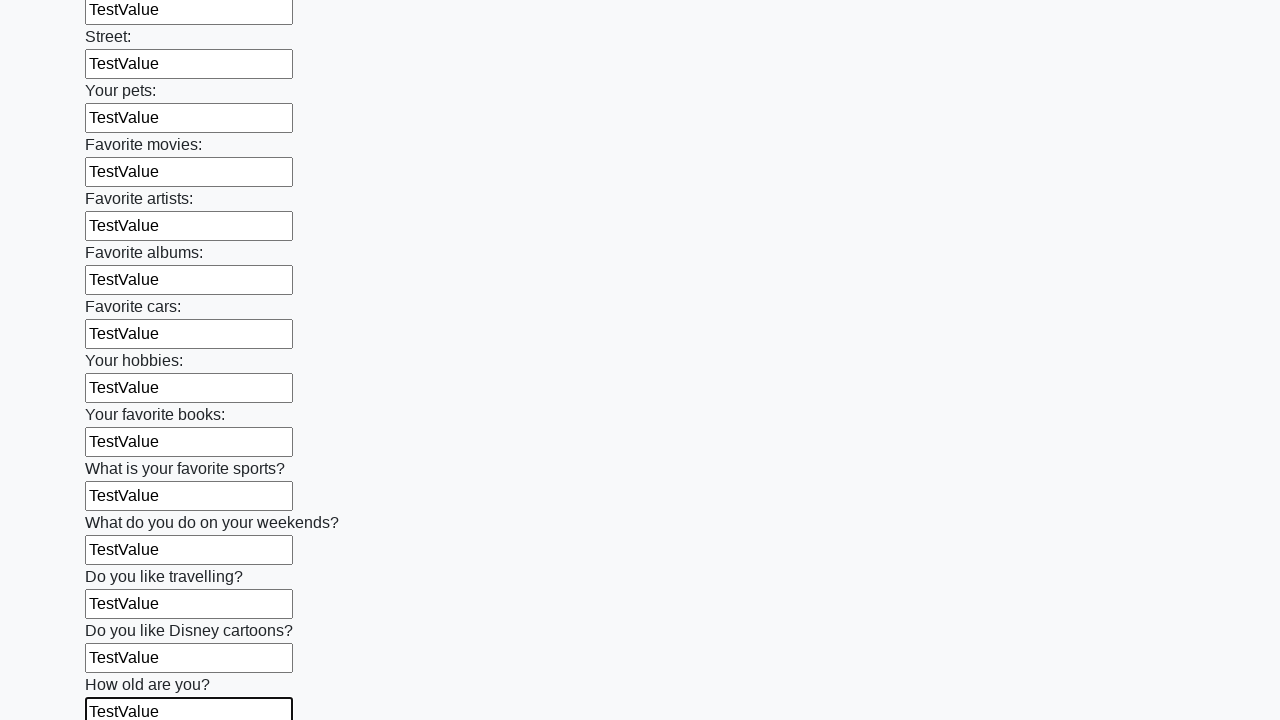

Filled text input field 19 of 100 with 'TestValue' on input[type="text"] >> nth=18
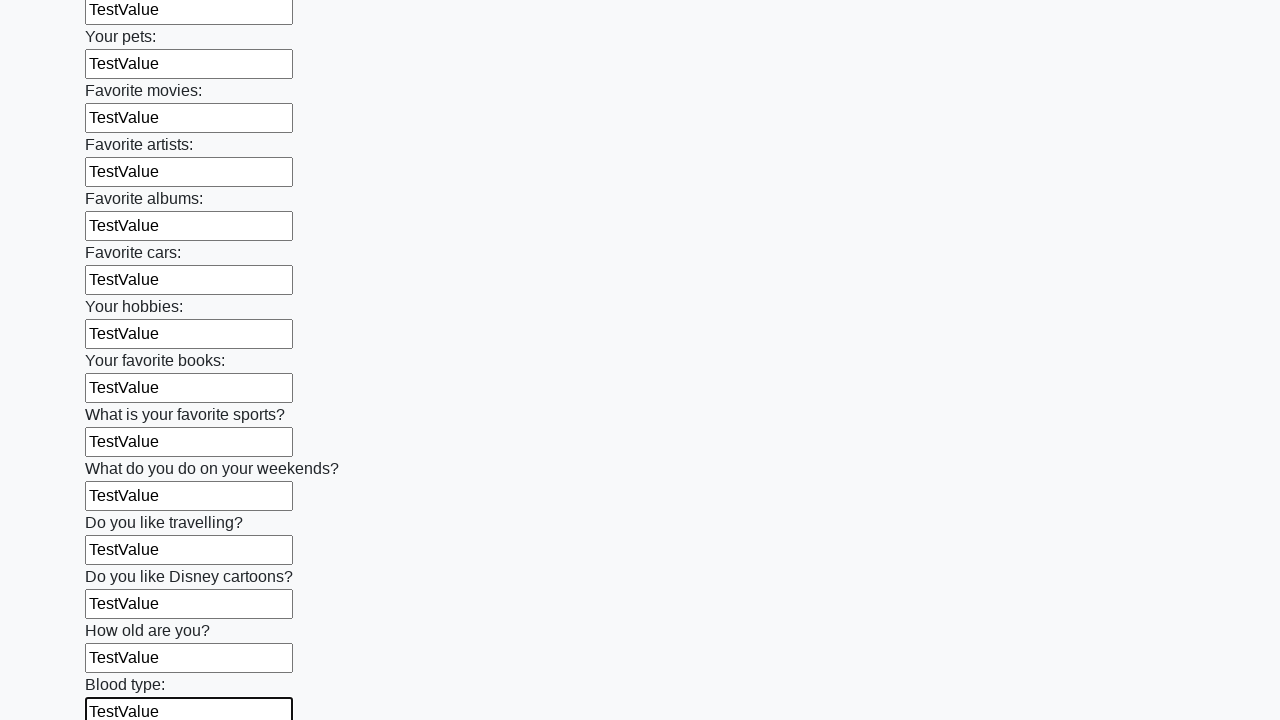

Filled text input field 20 of 100 with 'TestValue' on input[type="text"] >> nth=19
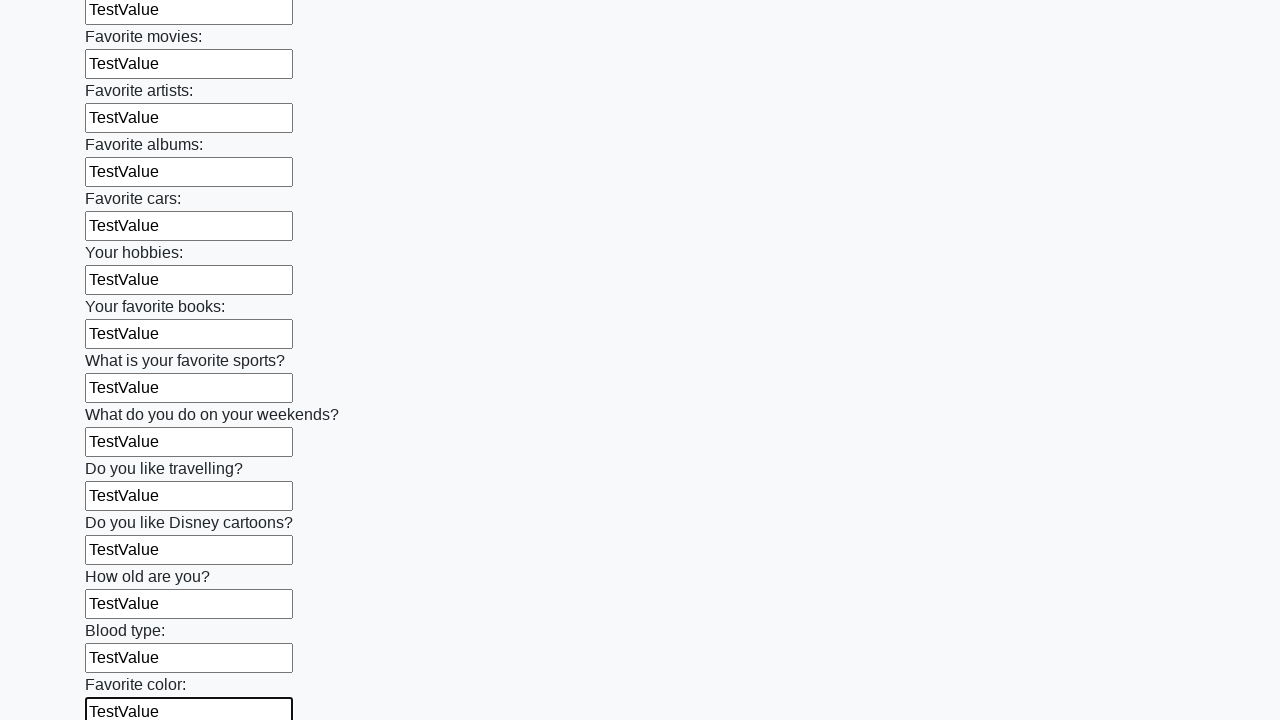

Filled text input field 21 of 100 with 'TestValue' on input[type="text"] >> nth=20
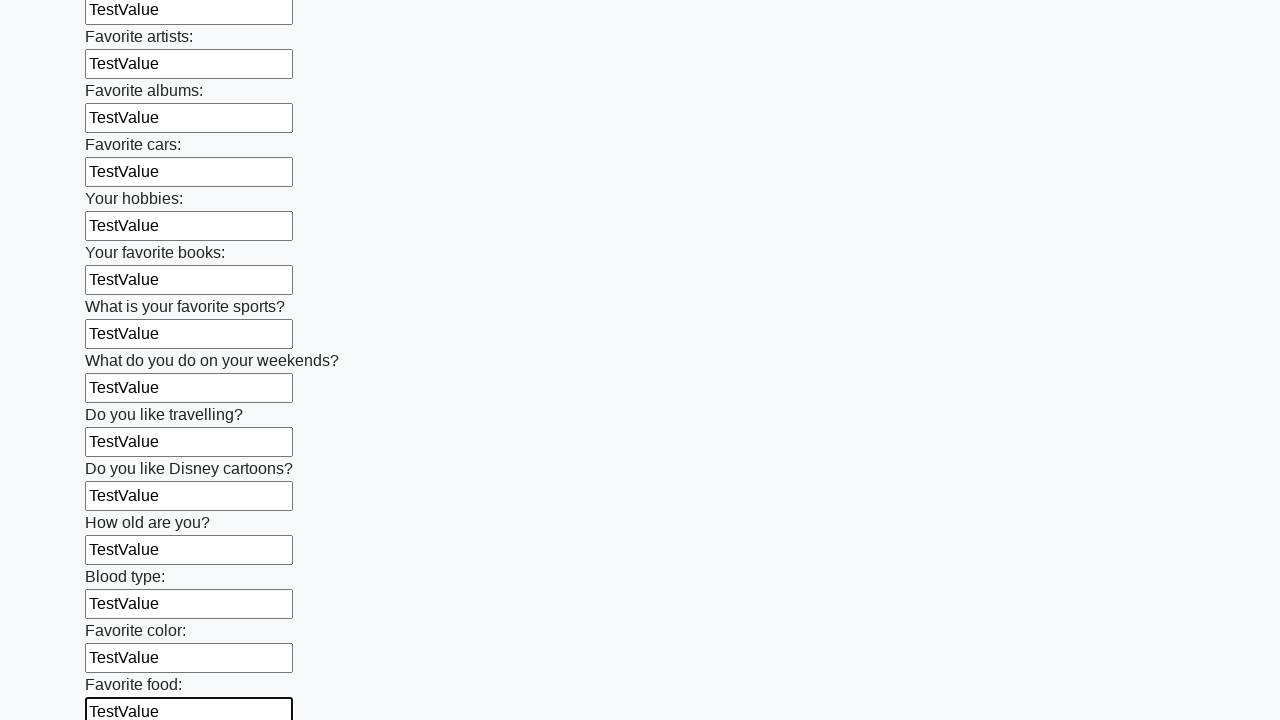

Filled text input field 22 of 100 with 'TestValue' on input[type="text"] >> nth=21
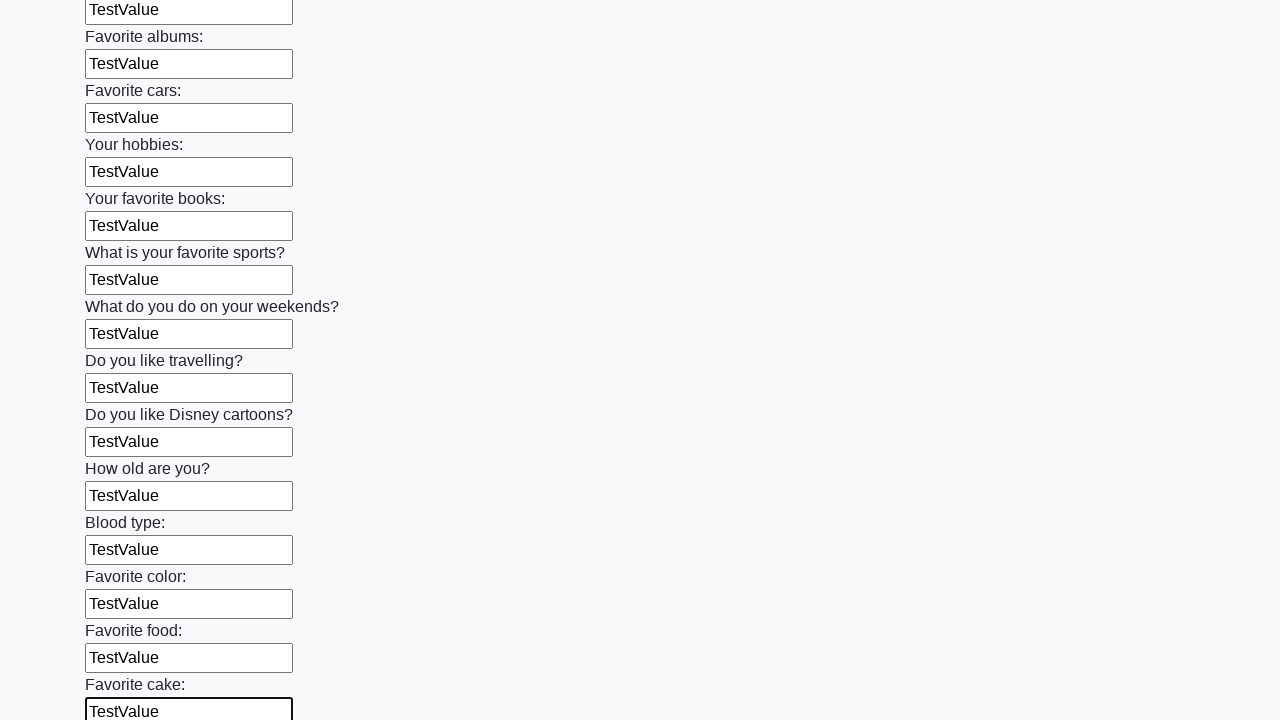

Filled text input field 23 of 100 with 'TestValue' on input[type="text"] >> nth=22
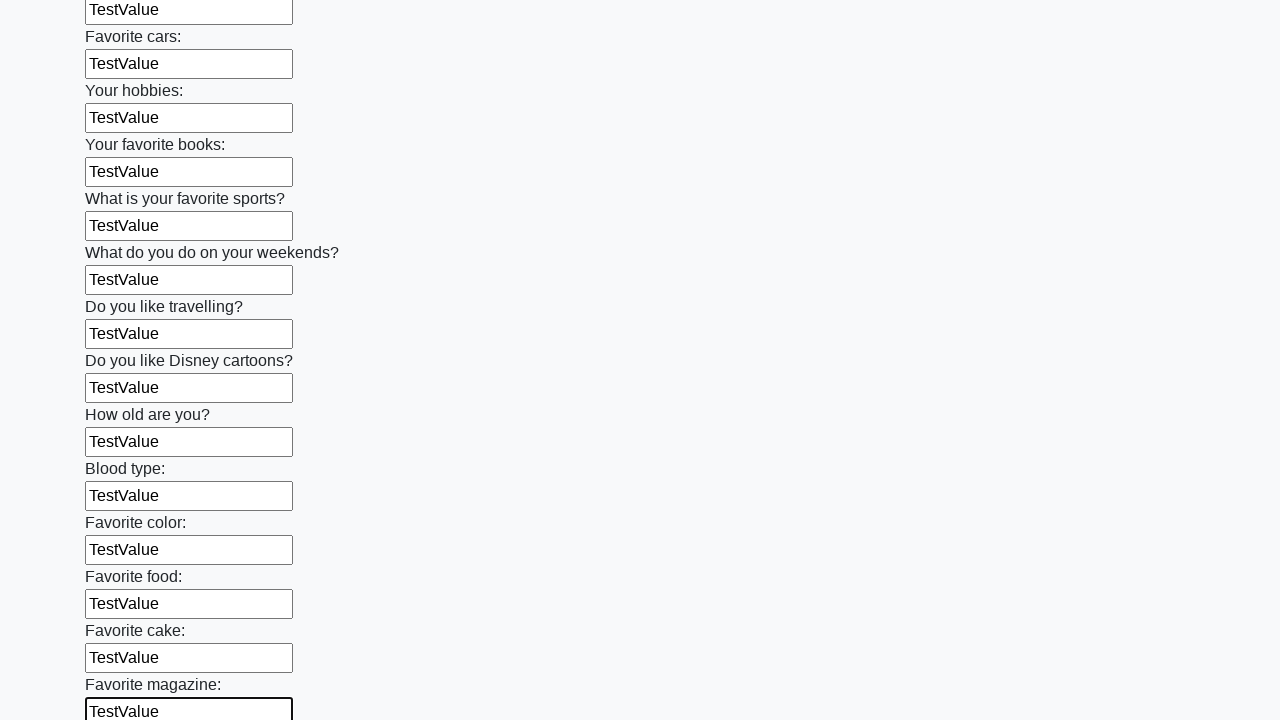

Filled text input field 24 of 100 with 'TestValue' on input[type="text"] >> nth=23
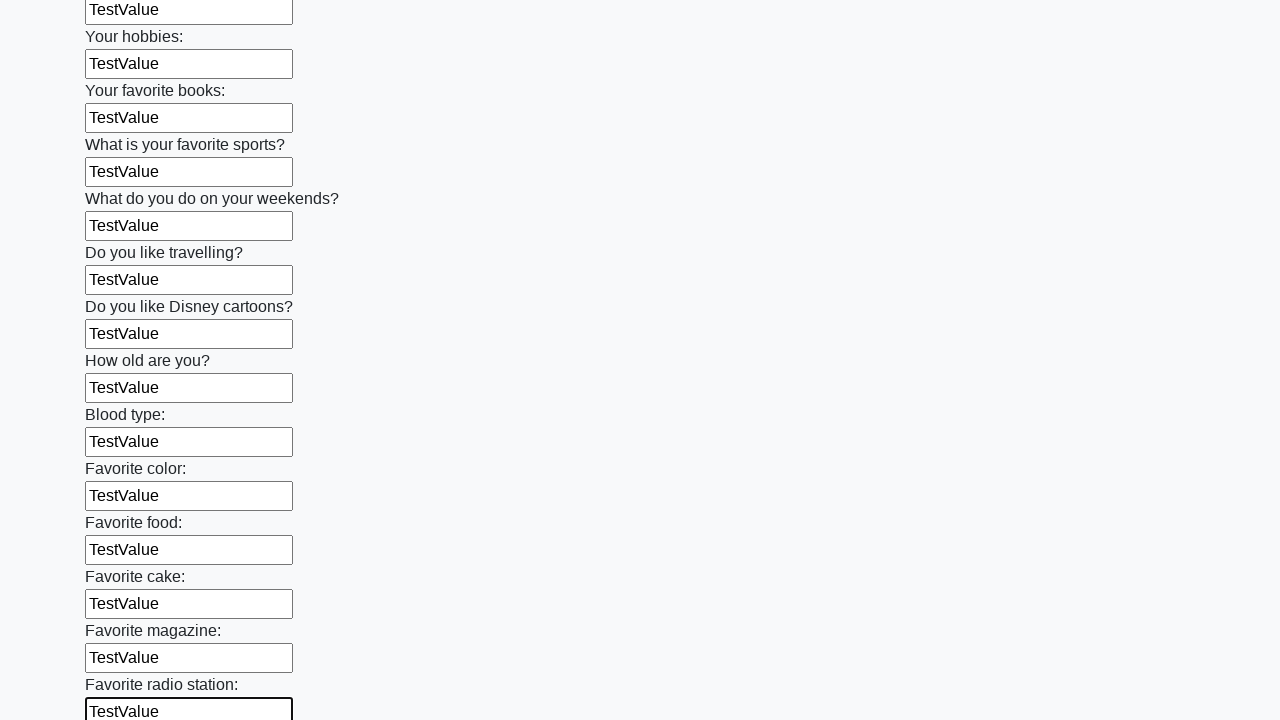

Filled text input field 25 of 100 with 'TestValue' on input[type="text"] >> nth=24
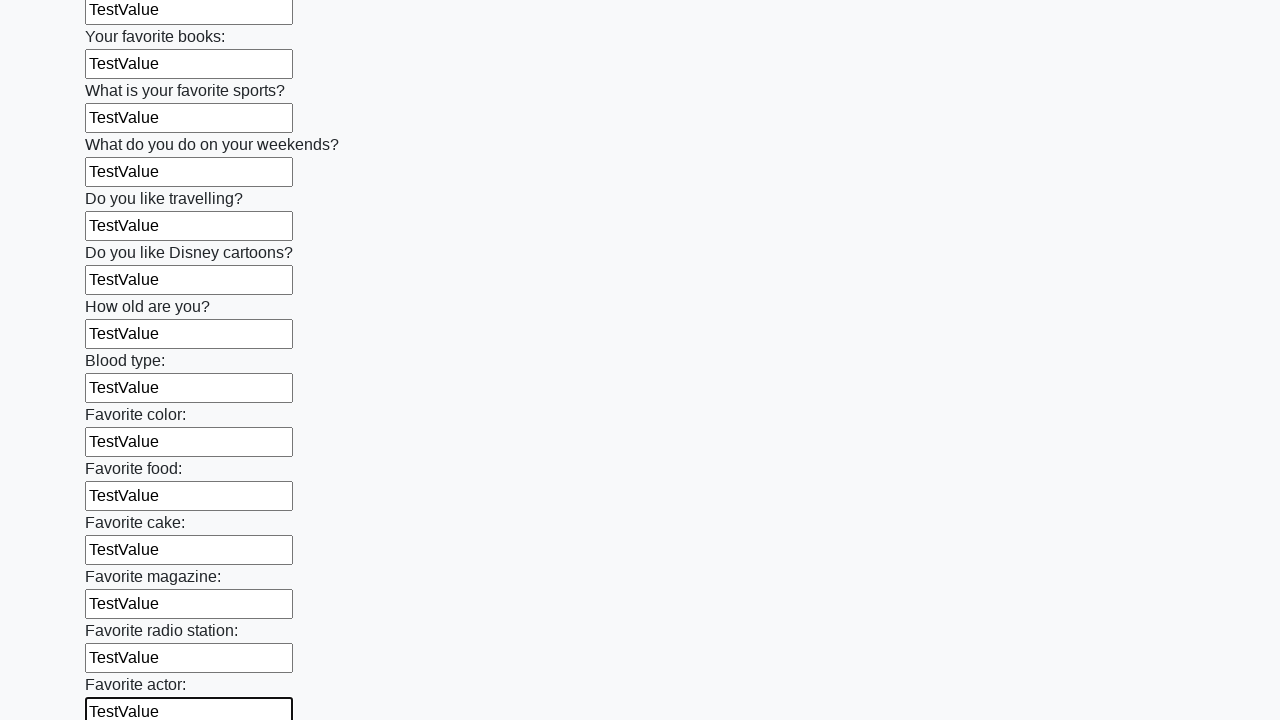

Filled text input field 26 of 100 with 'TestValue' on input[type="text"] >> nth=25
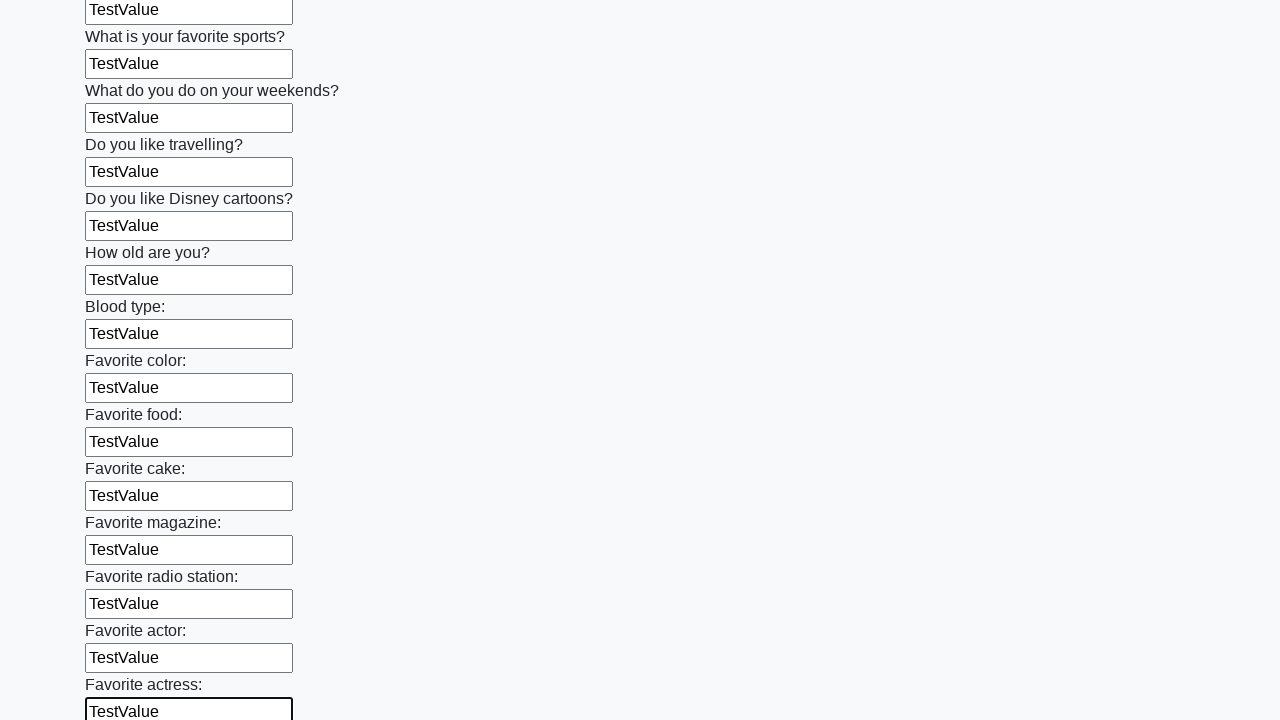

Filled text input field 27 of 100 with 'TestValue' on input[type="text"] >> nth=26
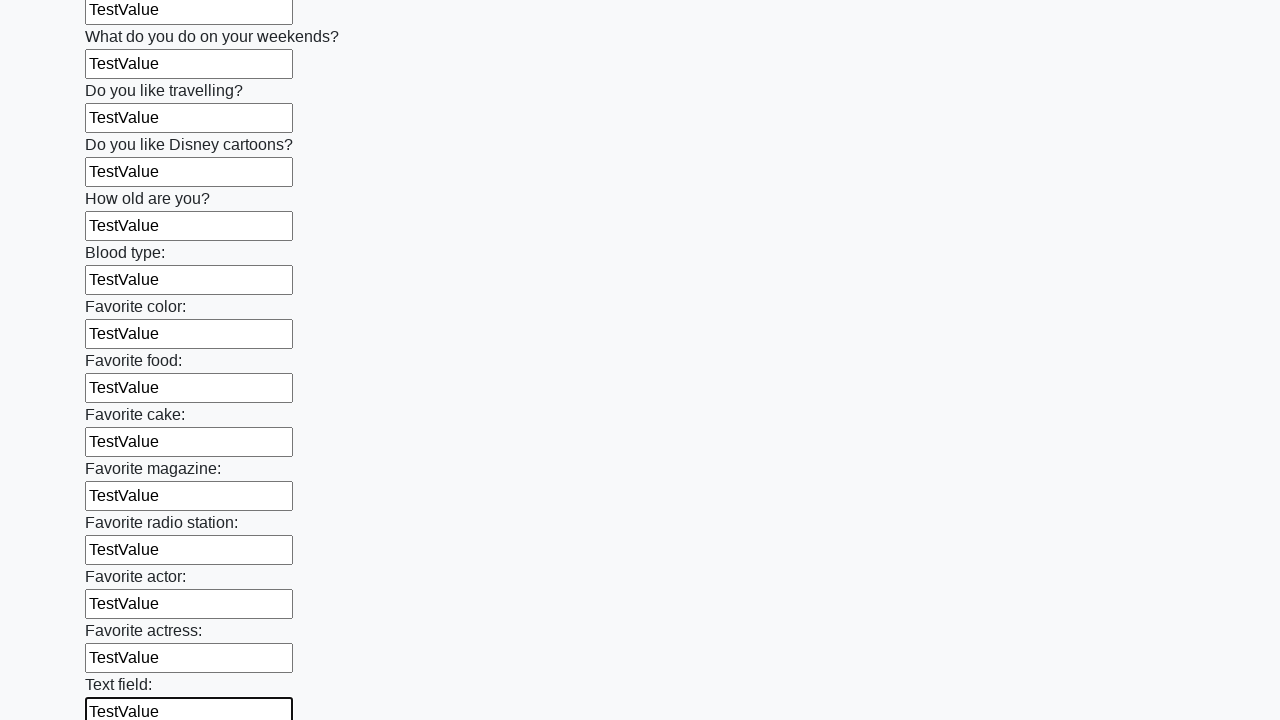

Filled text input field 28 of 100 with 'TestValue' on input[type="text"] >> nth=27
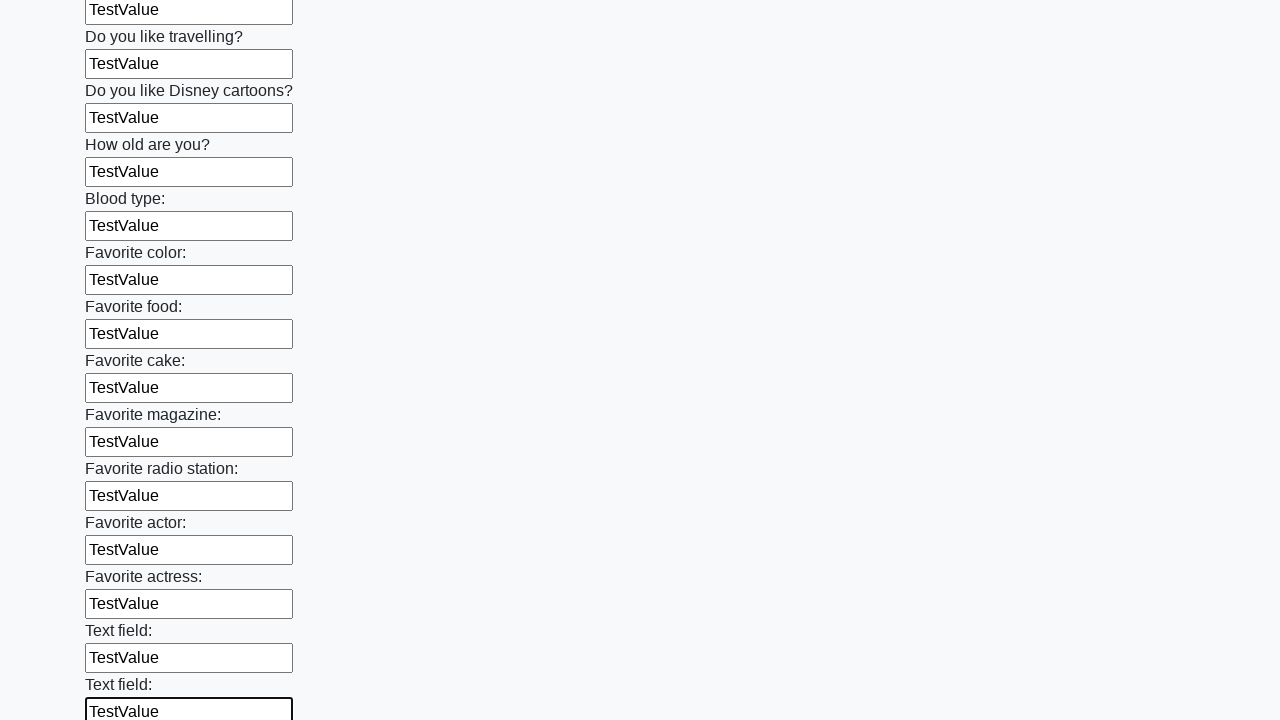

Filled text input field 29 of 100 with 'TestValue' on input[type="text"] >> nth=28
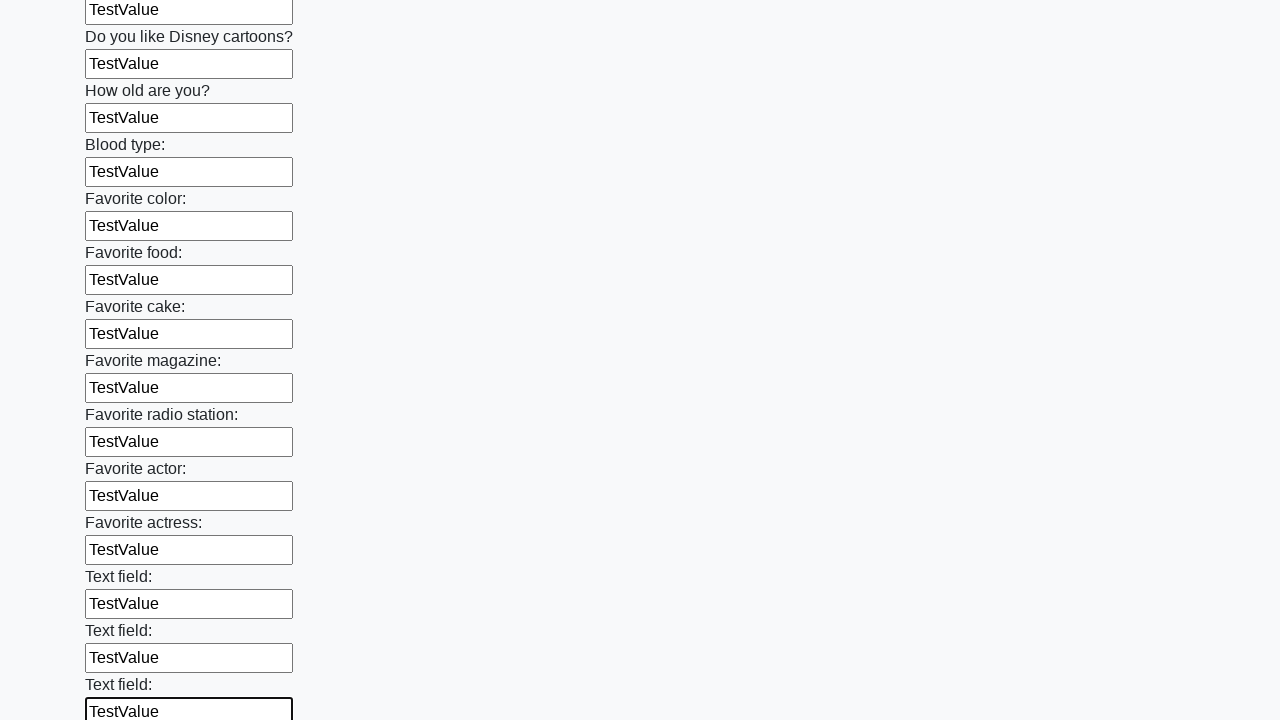

Filled text input field 30 of 100 with 'TestValue' on input[type="text"] >> nth=29
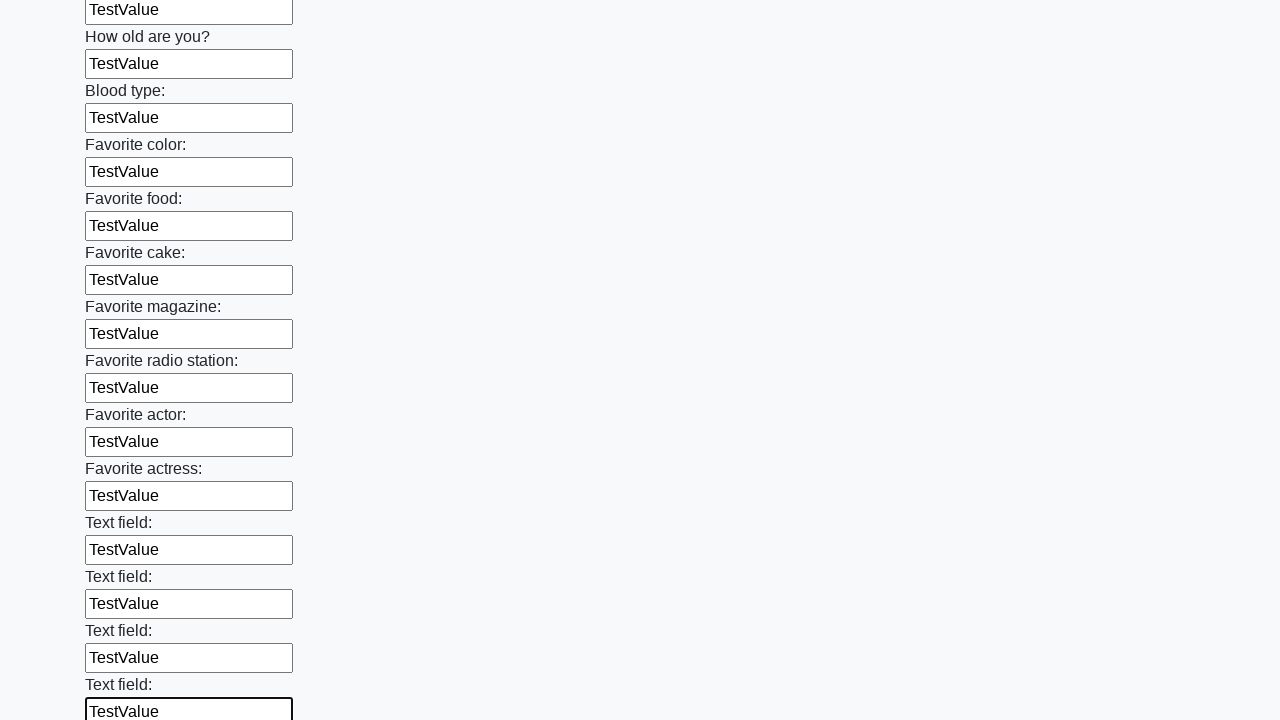

Filled text input field 31 of 100 with 'TestValue' on input[type="text"] >> nth=30
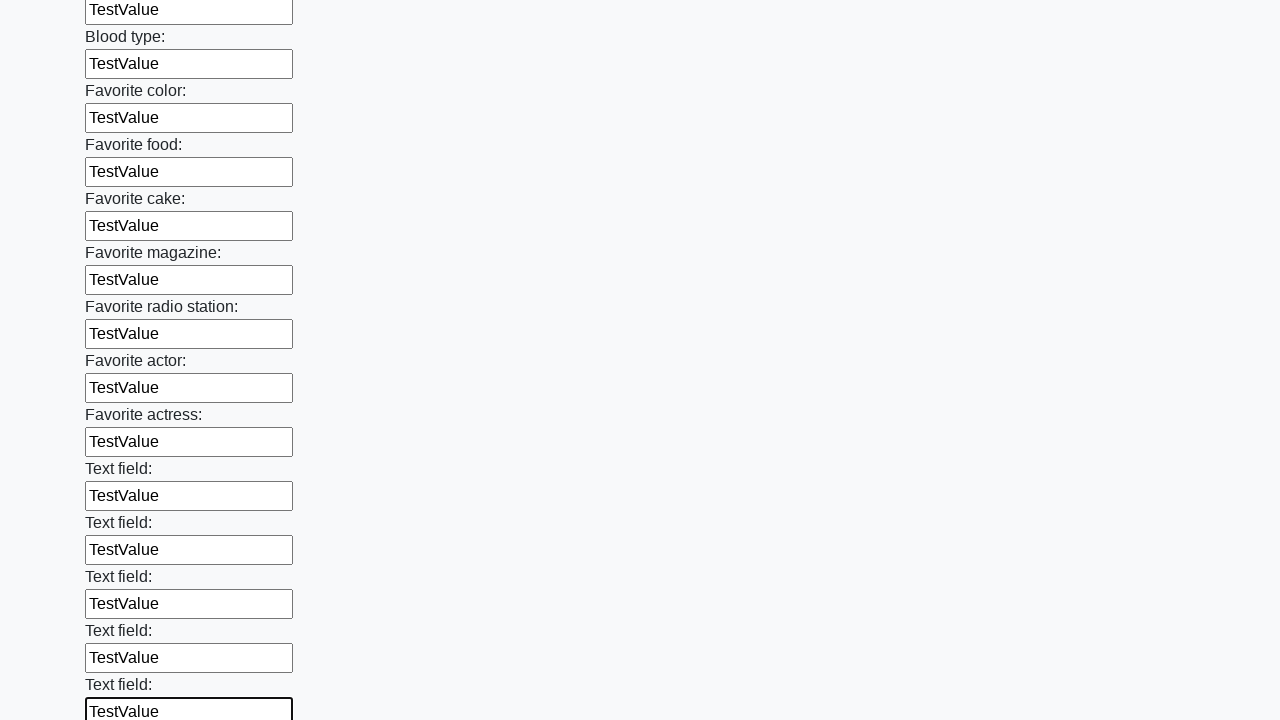

Filled text input field 32 of 100 with 'TestValue' on input[type="text"] >> nth=31
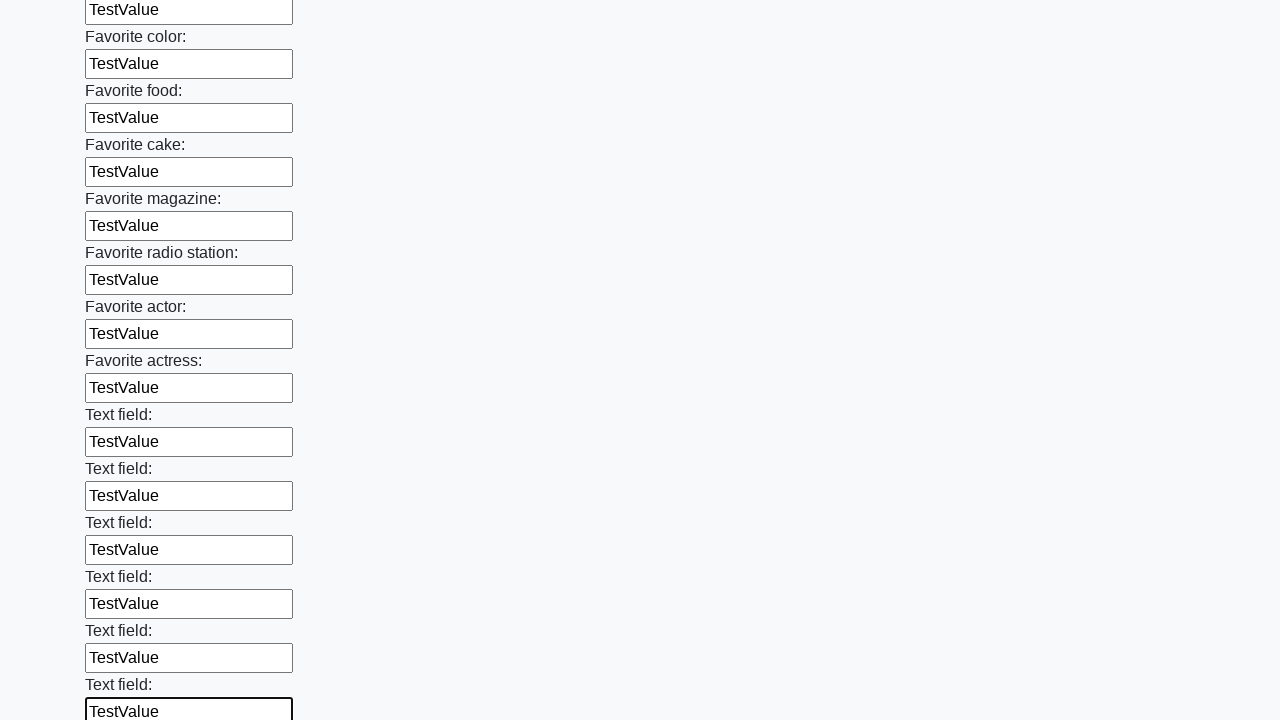

Filled text input field 33 of 100 with 'TestValue' on input[type="text"] >> nth=32
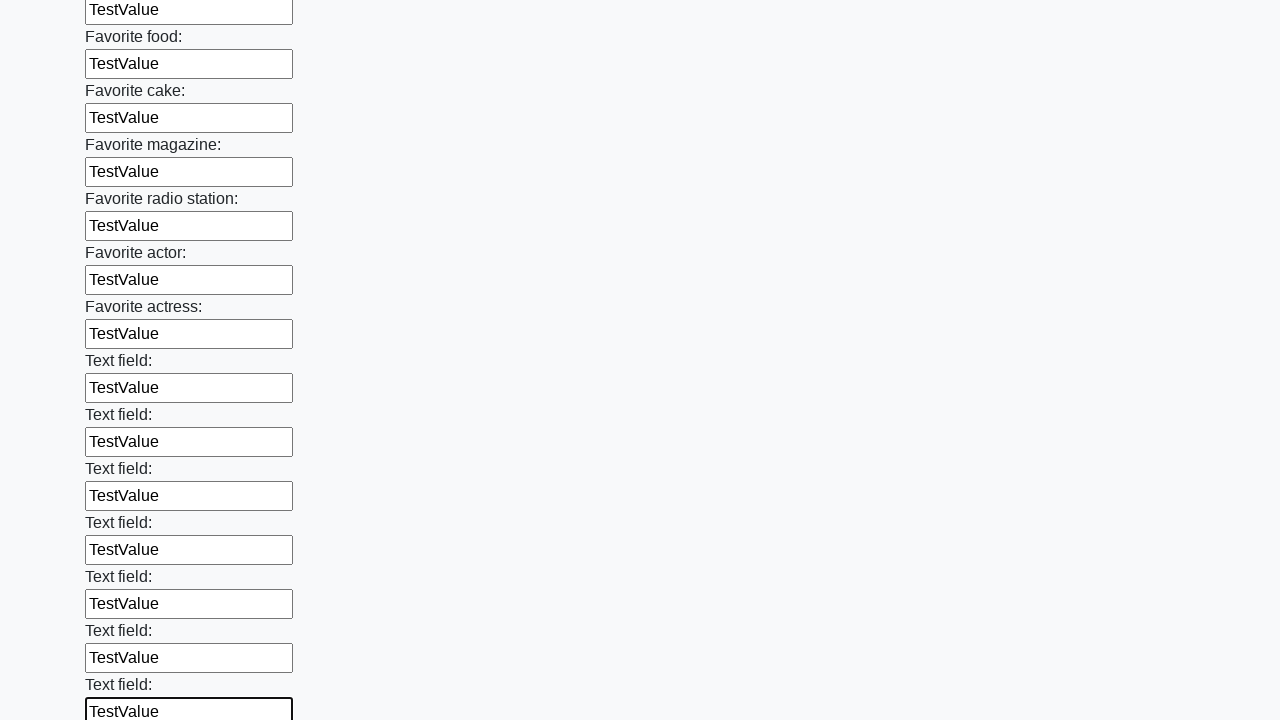

Filled text input field 34 of 100 with 'TestValue' on input[type="text"] >> nth=33
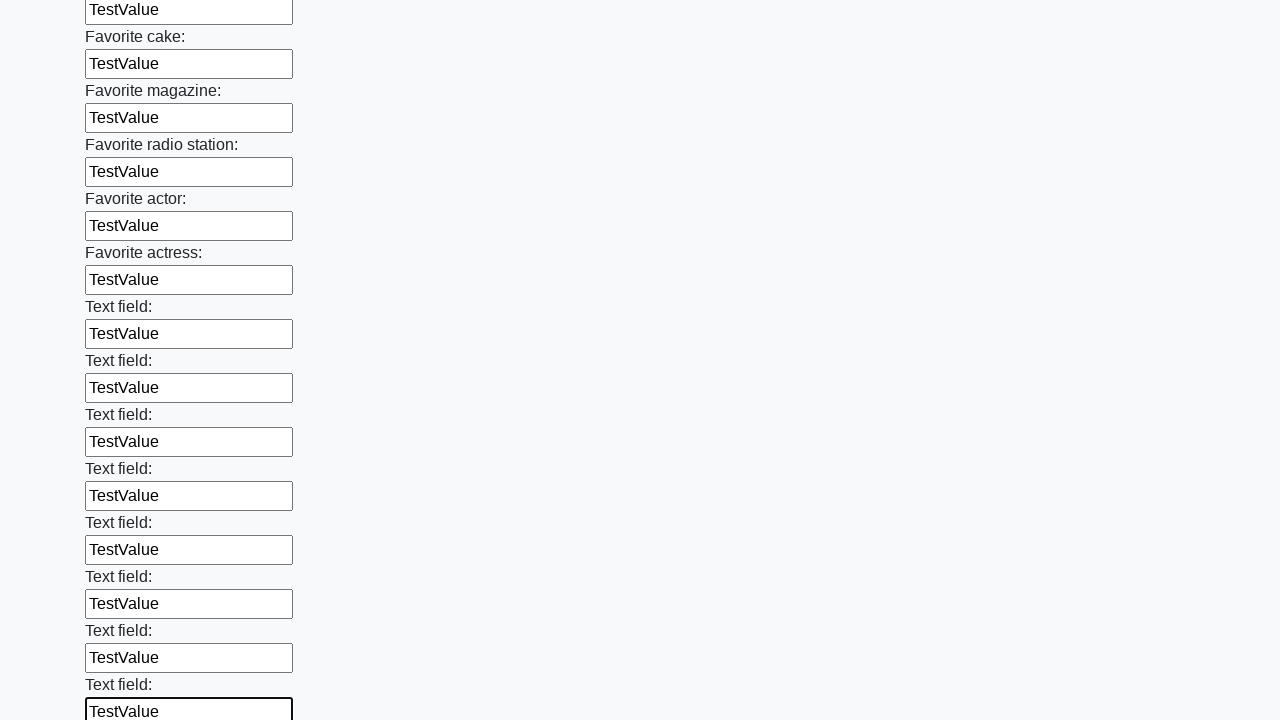

Filled text input field 35 of 100 with 'TestValue' on input[type="text"] >> nth=34
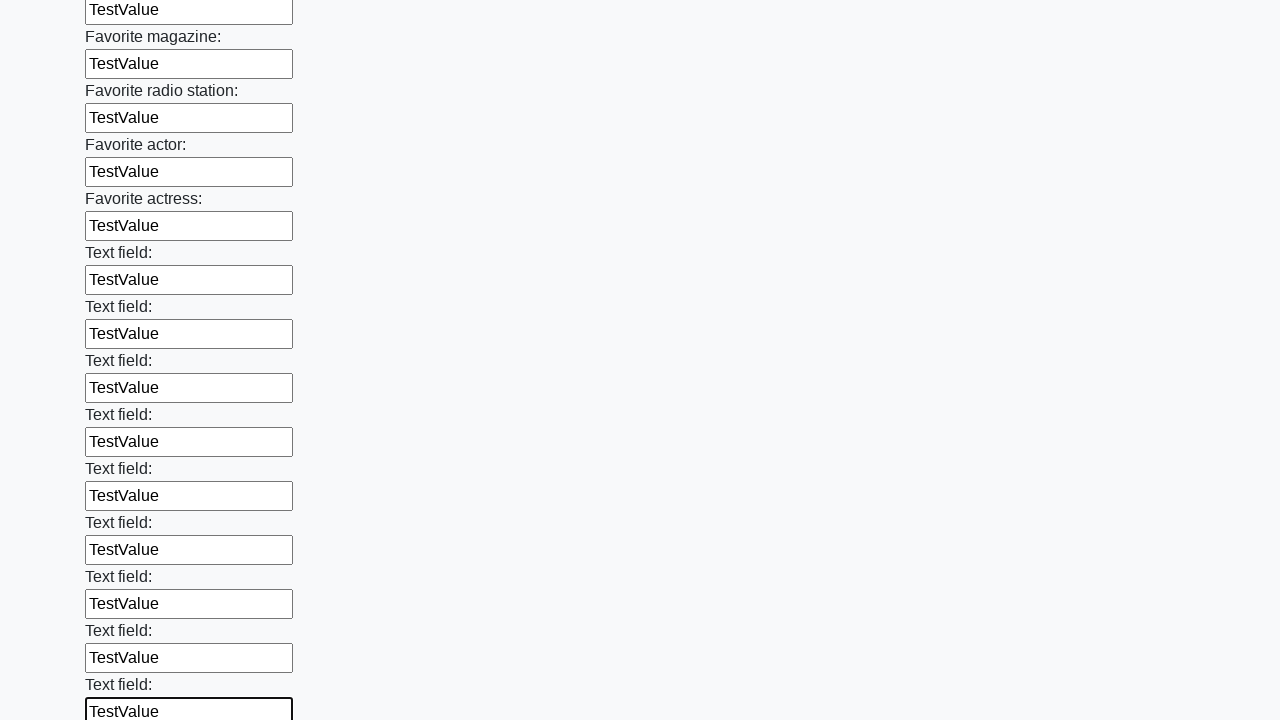

Filled text input field 36 of 100 with 'TestValue' on input[type="text"] >> nth=35
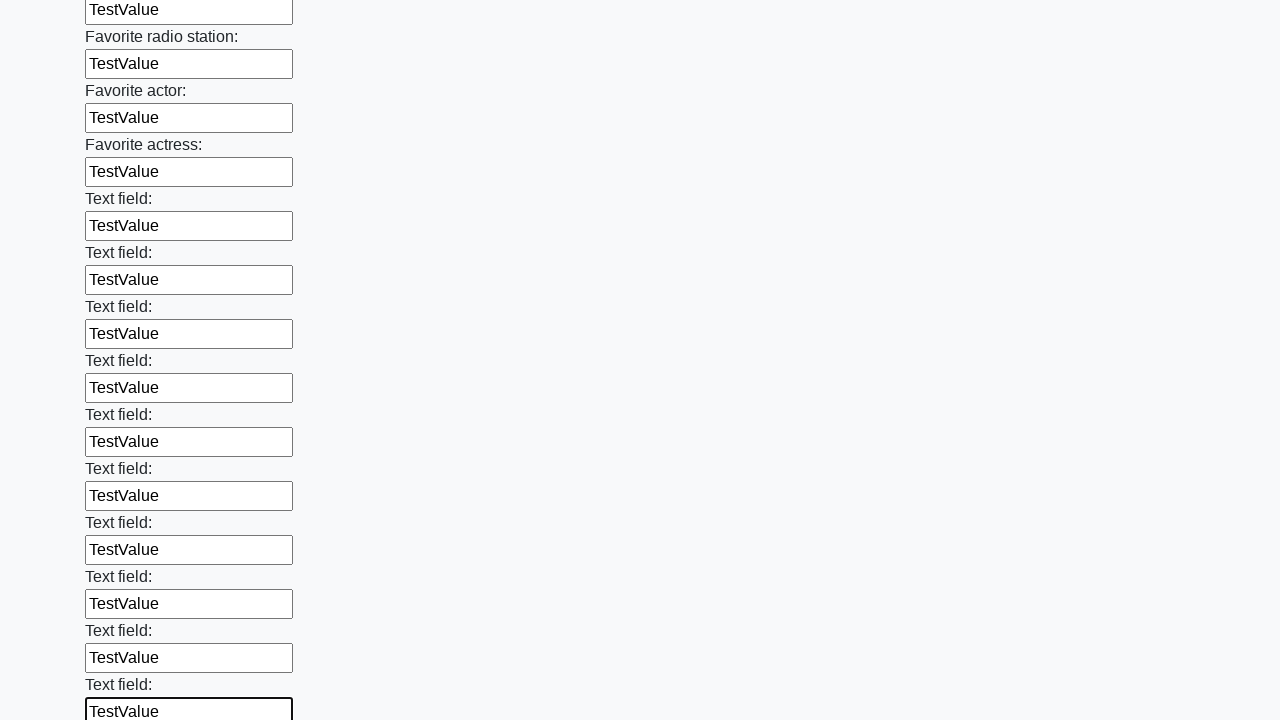

Filled text input field 37 of 100 with 'TestValue' on input[type="text"] >> nth=36
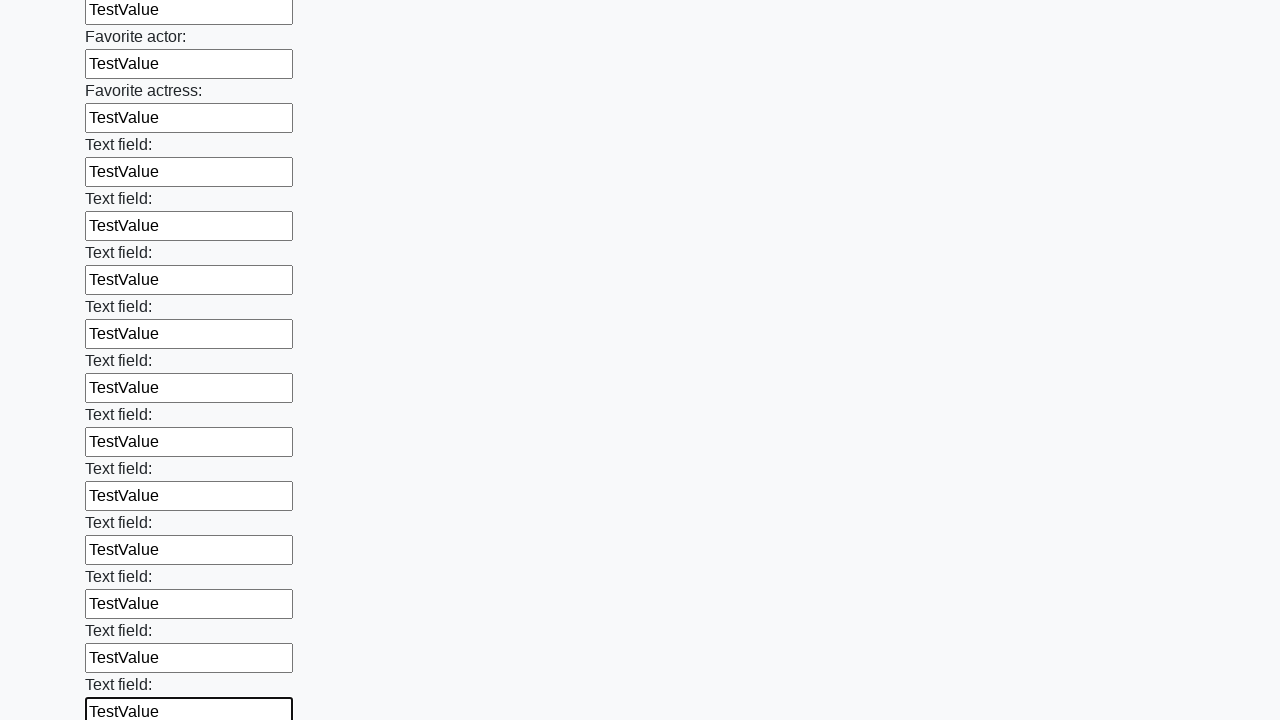

Filled text input field 38 of 100 with 'TestValue' on input[type="text"] >> nth=37
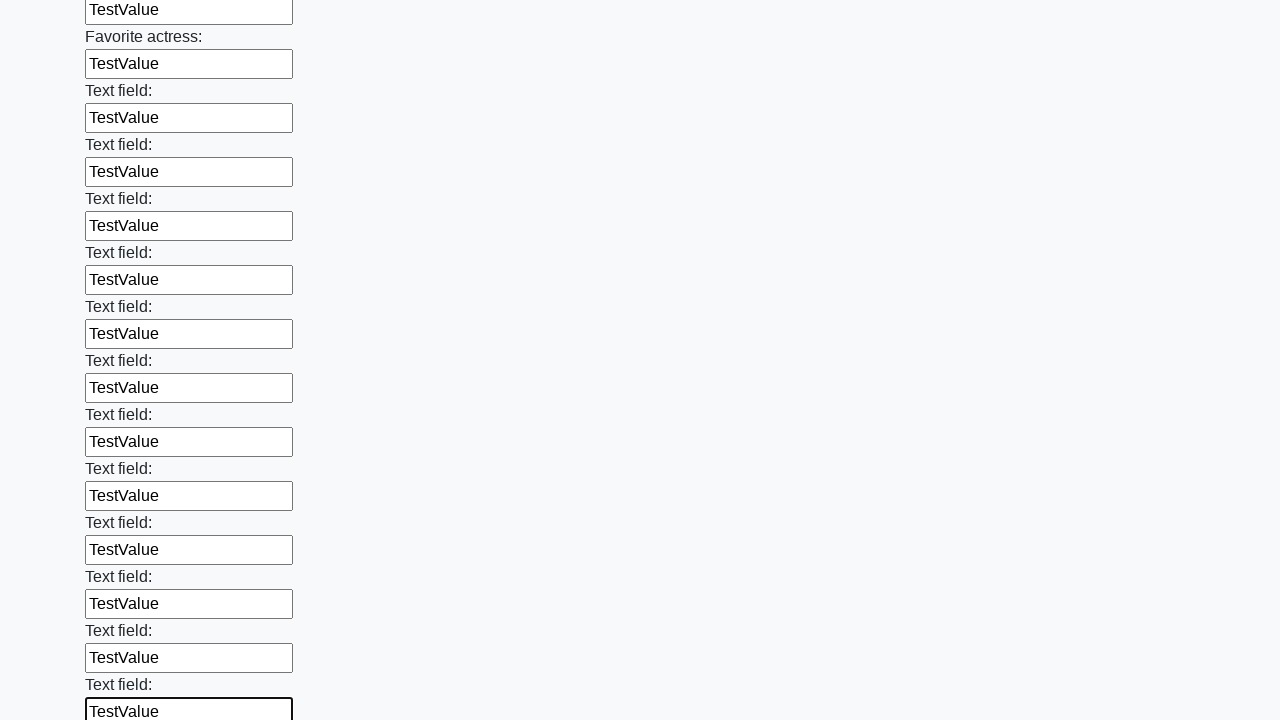

Filled text input field 39 of 100 with 'TestValue' on input[type="text"] >> nth=38
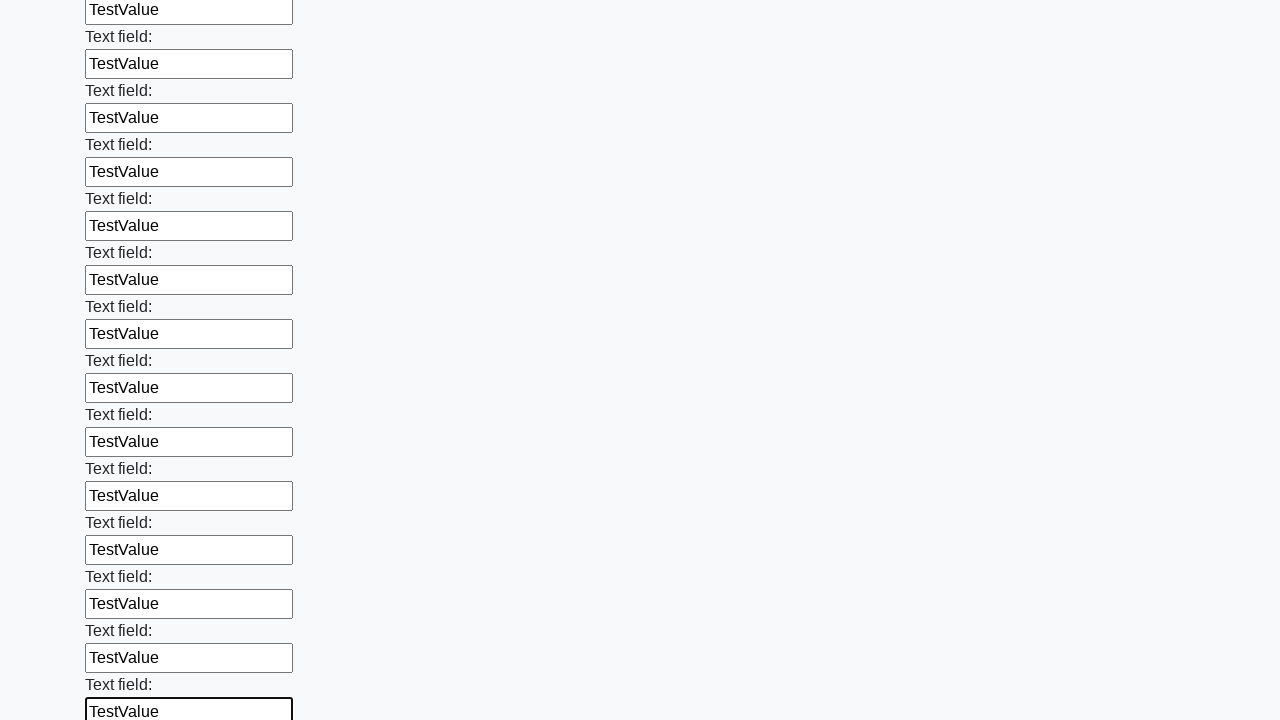

Filled text input field 40 of 100 with 'TestValue' on input[type="text"] >> nth=39
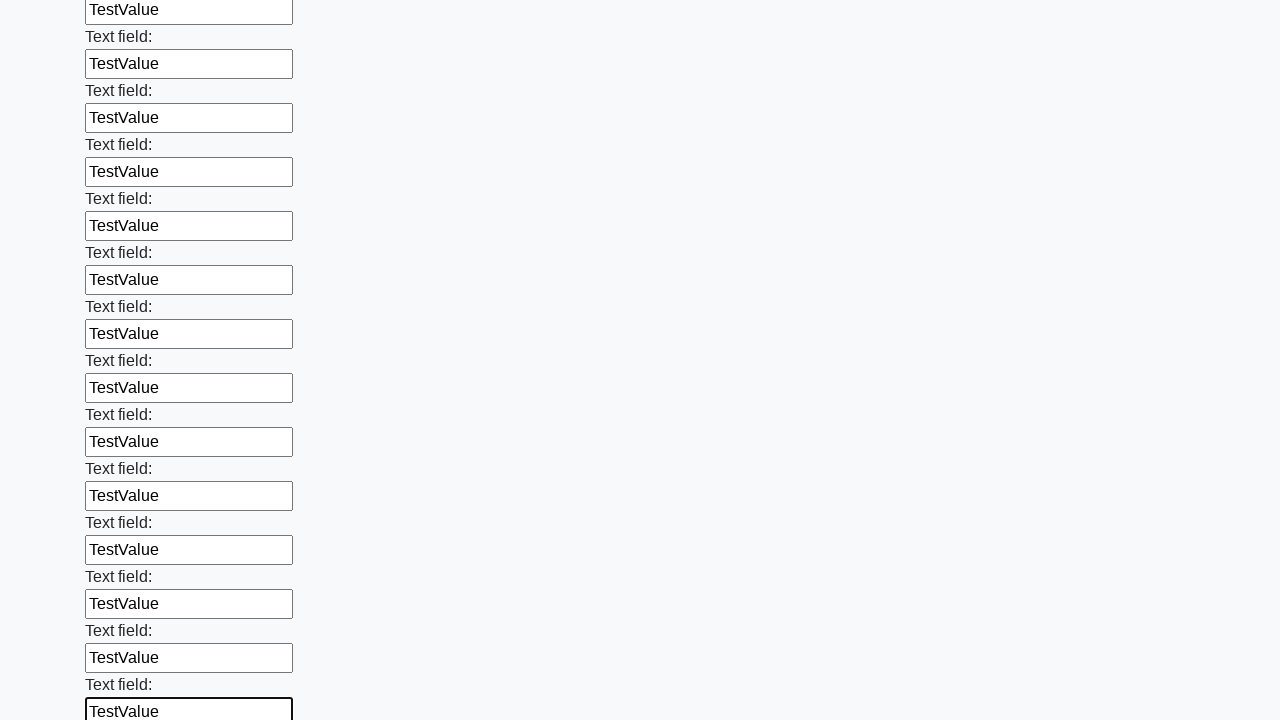

Filled text input field 41 of 100 with 'TestValue' on input[type="text"] >> nth=40
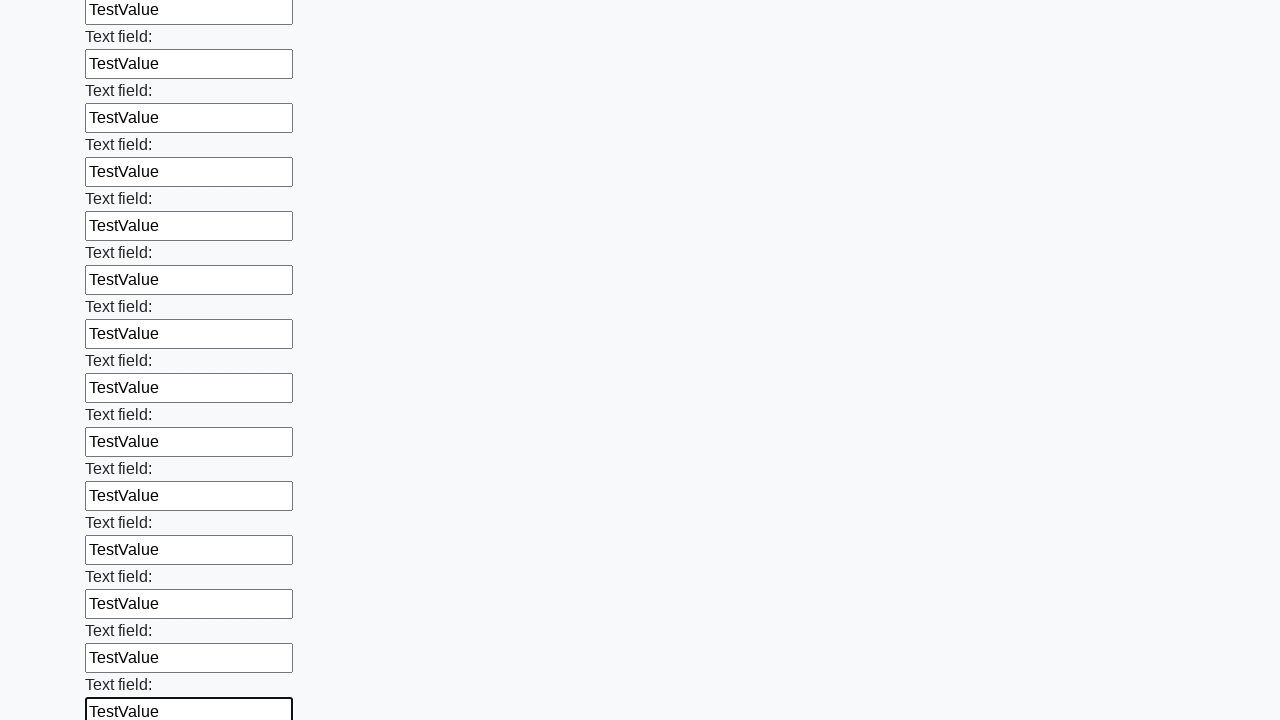

Filled text input field 42 of 100 with 'TestValue' on input[type="text"] >> nth=41
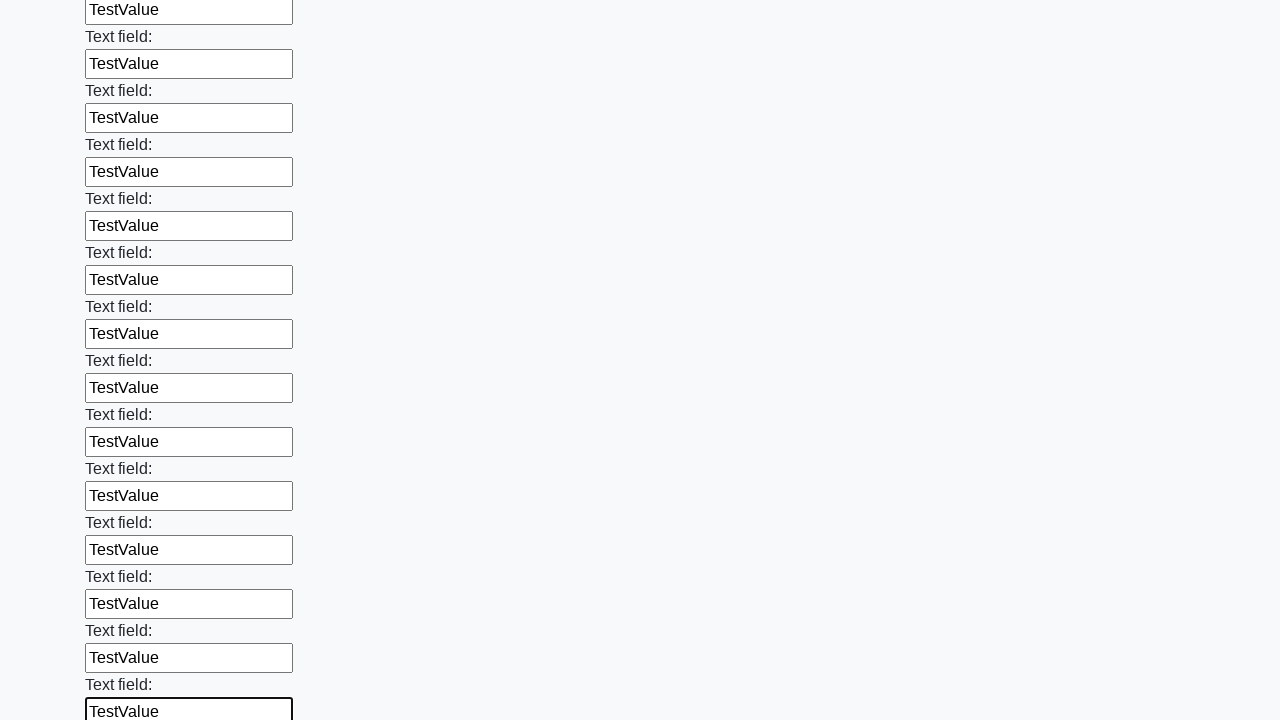

Filled text input field 43 of 100 with 'TestValue' on input[type="text"] >> nth=42
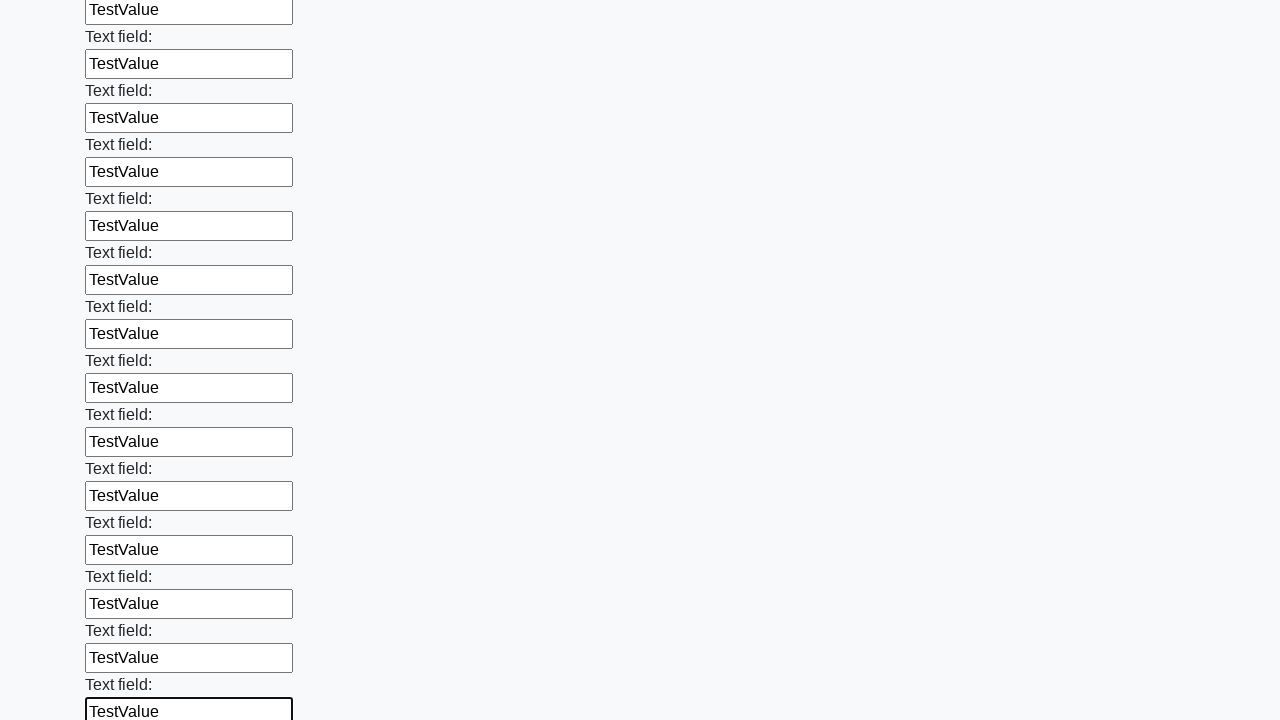

Filled text input field 44 of 100 with 'TestValue' on input[type="text"] >> nth=43
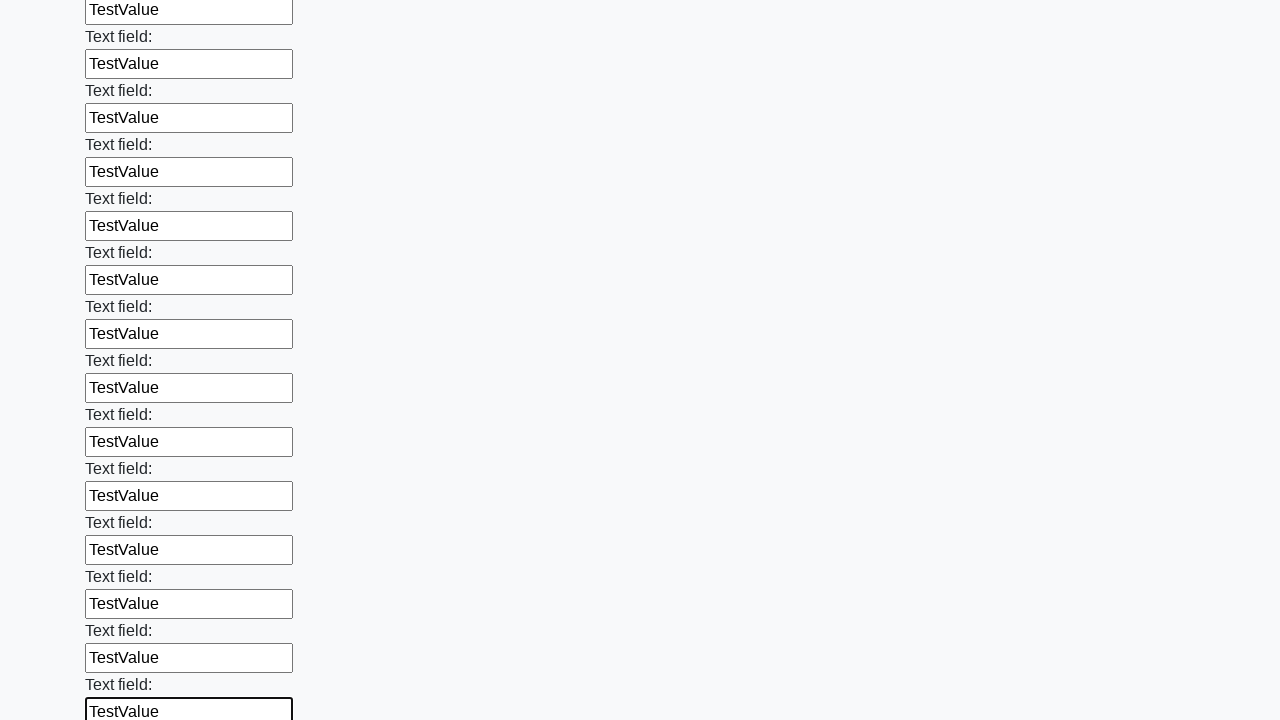

Filled text input field 45 of 100 with 'TestValue' on input[type="text"] >> nth=44
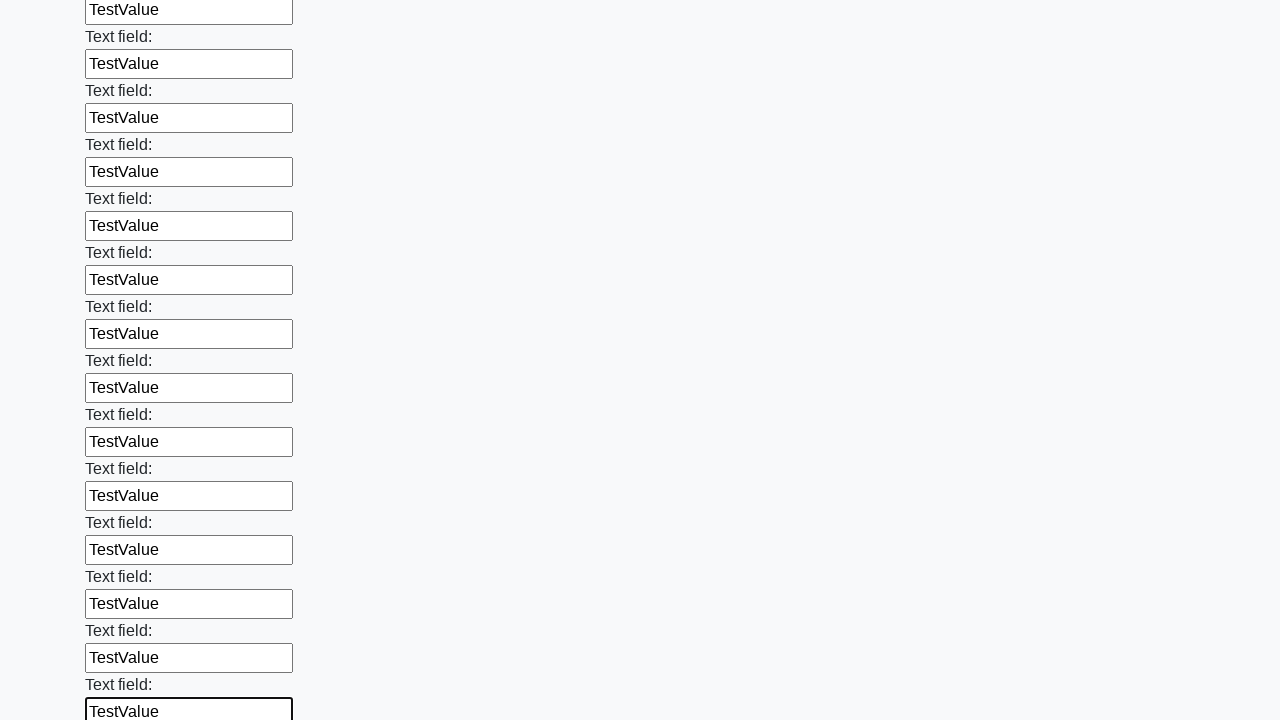

Filled text input field 46 of 100 with 'TestValue' on input[type="text"] >> nth=45
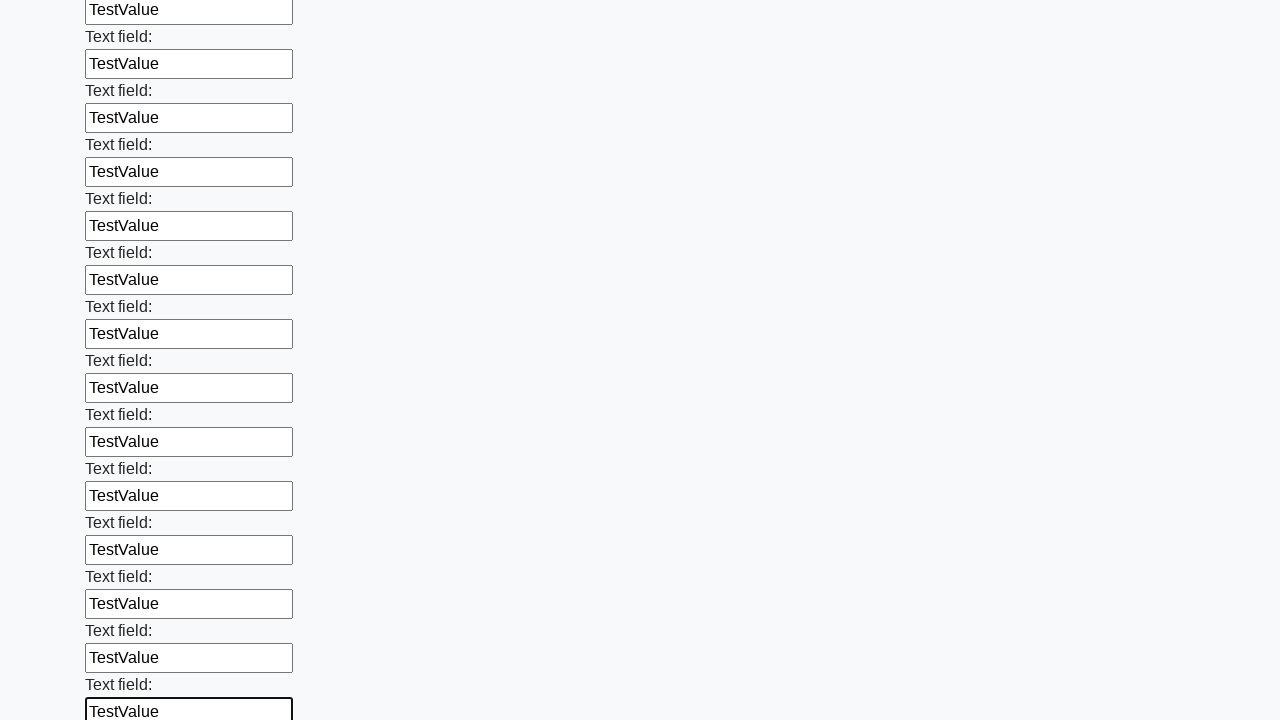

Filled text input field 47 of 100 with 'TestValue' on input[type="text"] >> nth=46
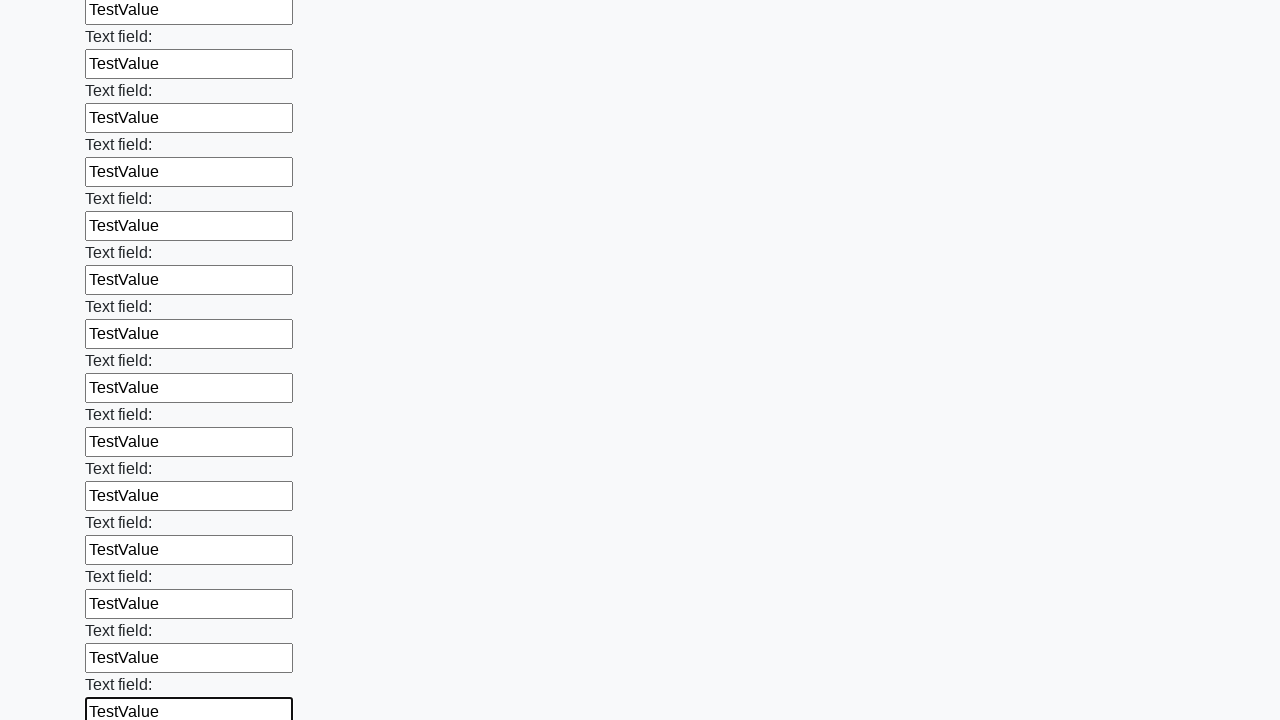

Filled text input field 48 of 100 with 'TestValue' on input[type="text"] >> nth=47
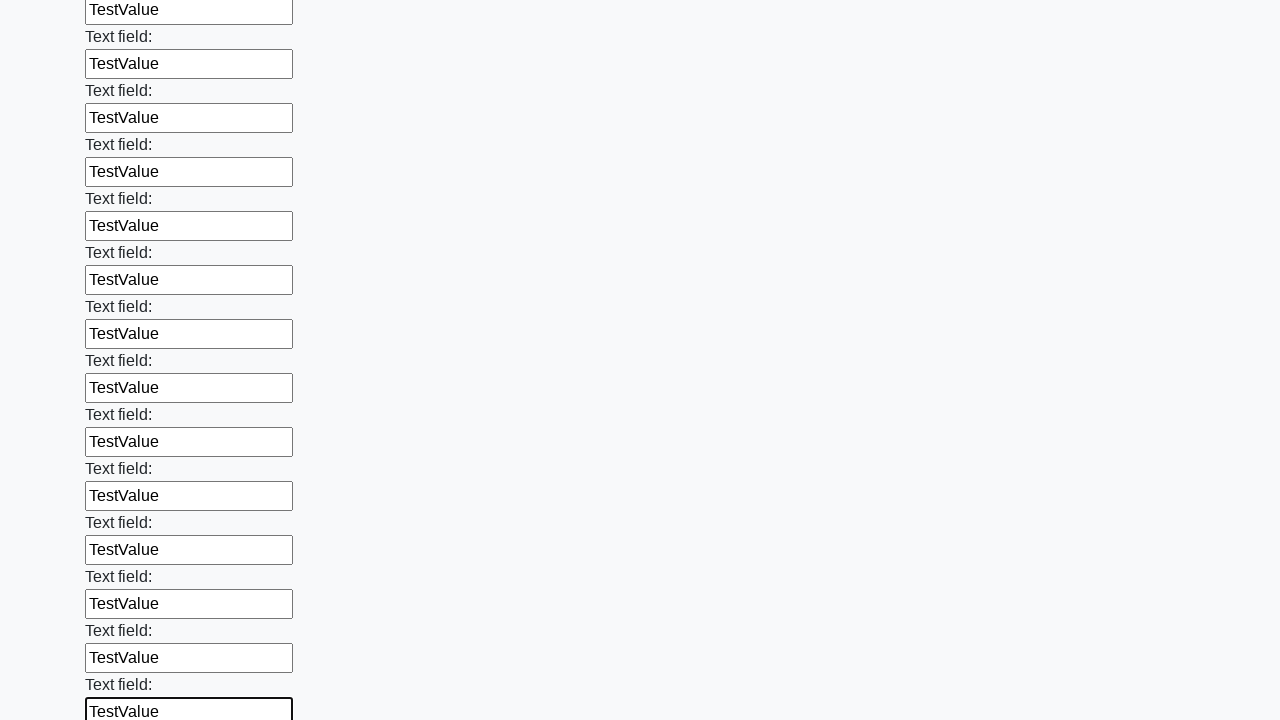

Filled text input field 49 of 100 with 'TestValue' on input[type="text"] >> nth=48
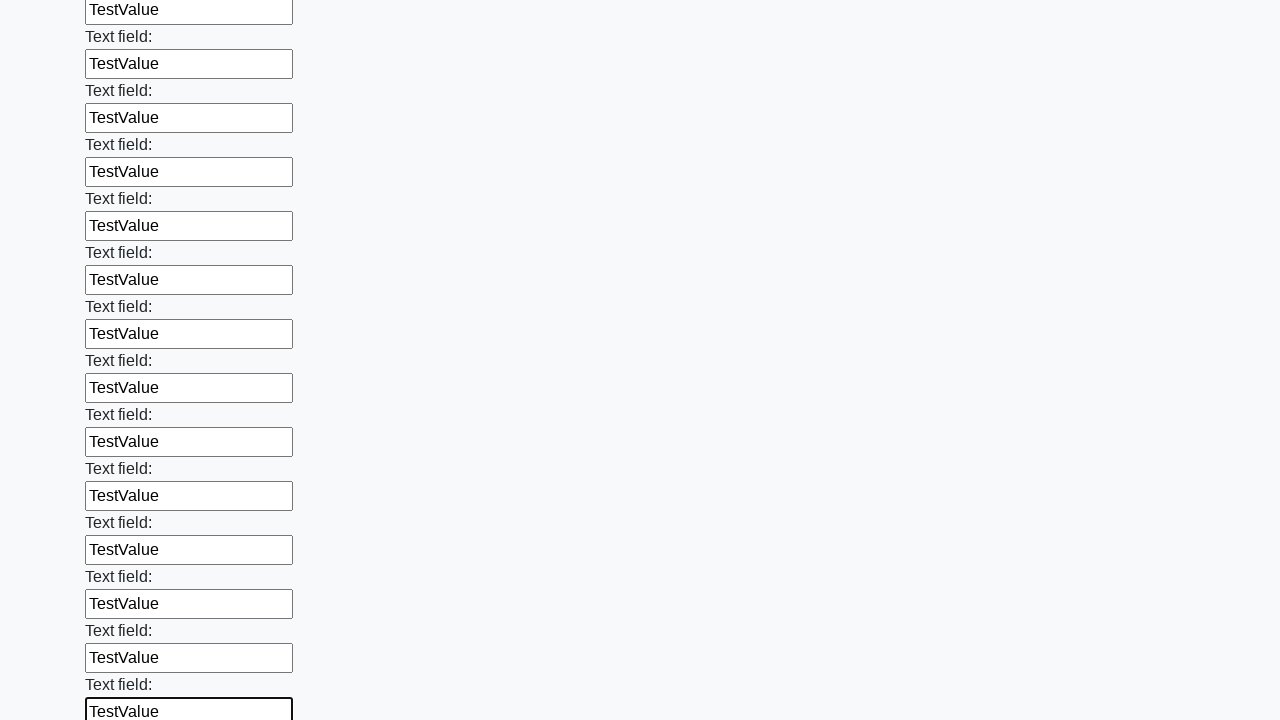

Filled text input field 50 of 100 with 'TestValue' on input[type="text"] >> nth=49
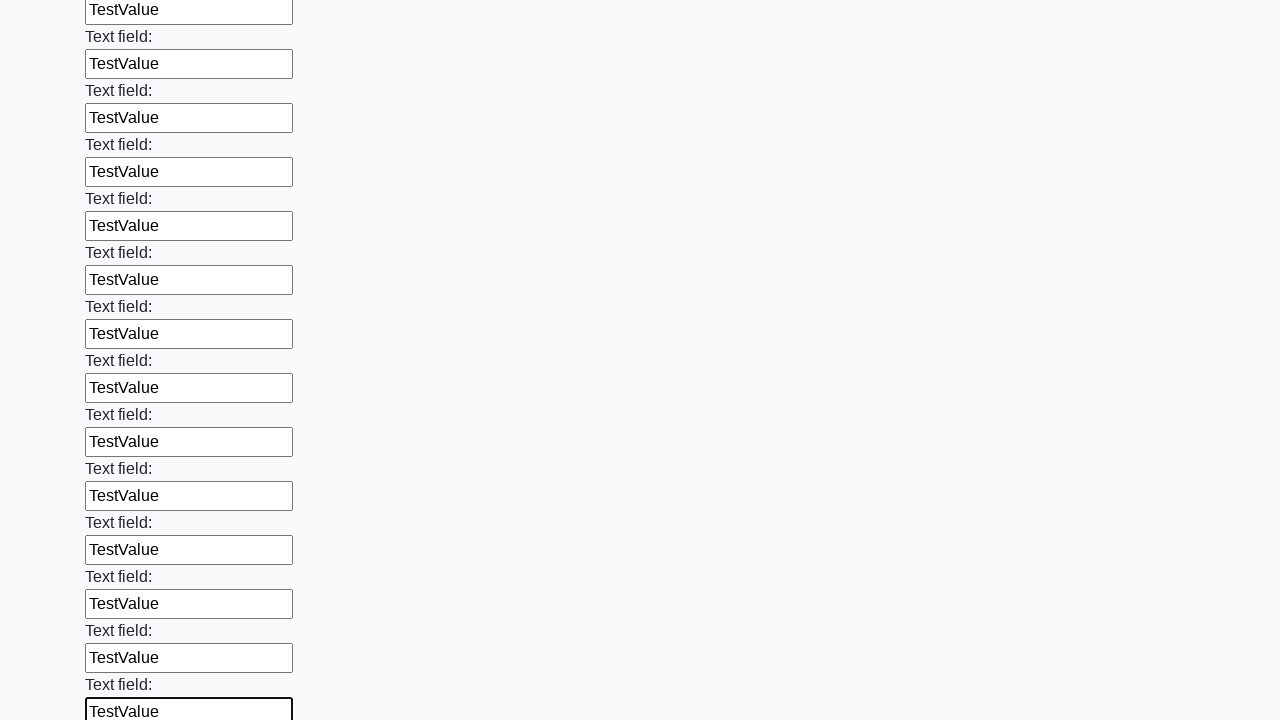

Filled text input field 51 of 100 with 'TestValue' on input[type="text"] >> nth=50
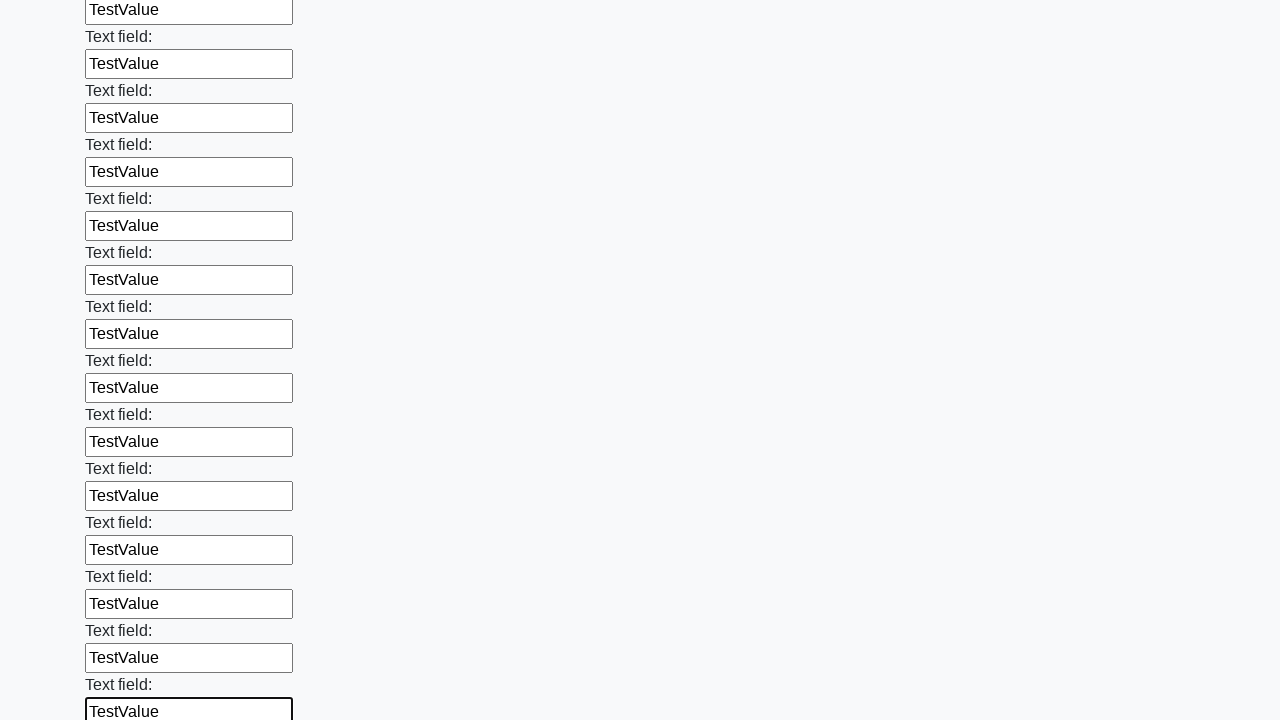

Filled text input field 52 of 100 with 'TestValue' on input[type="text"] >> nth=51
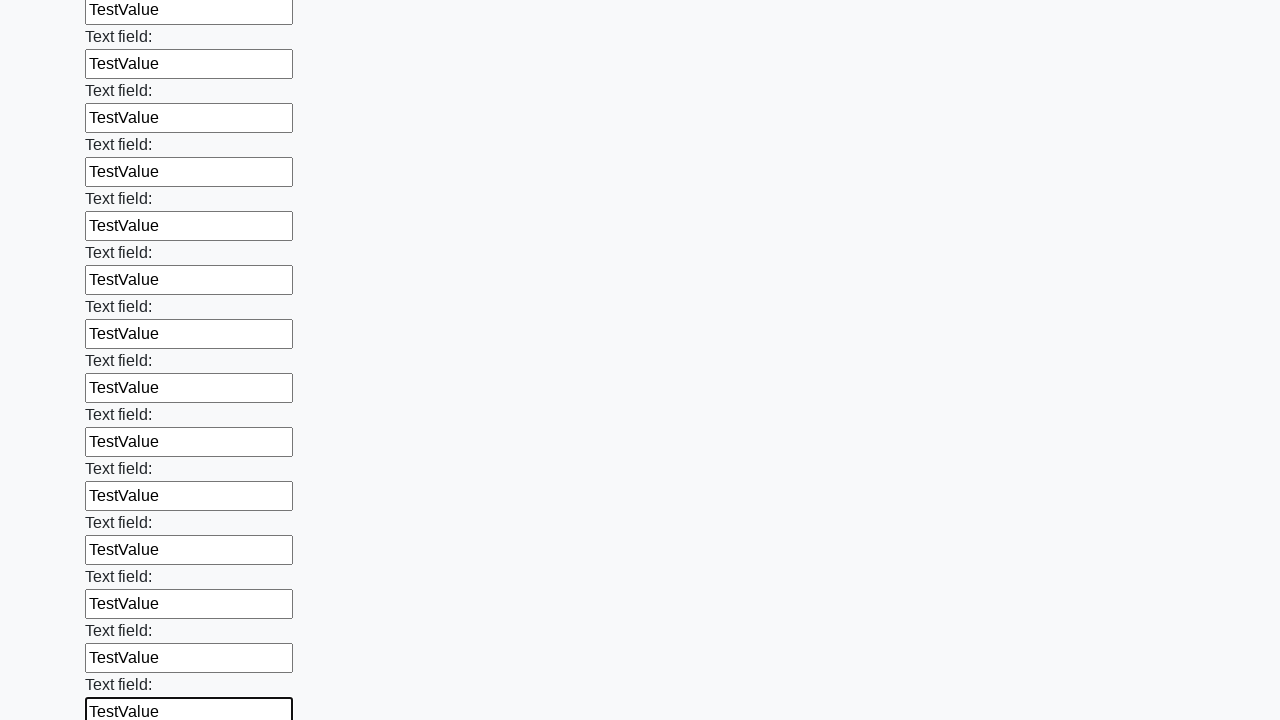

Filled text input field 53 of 100 with 'TestValue' on input[type="text"] >> nth=52
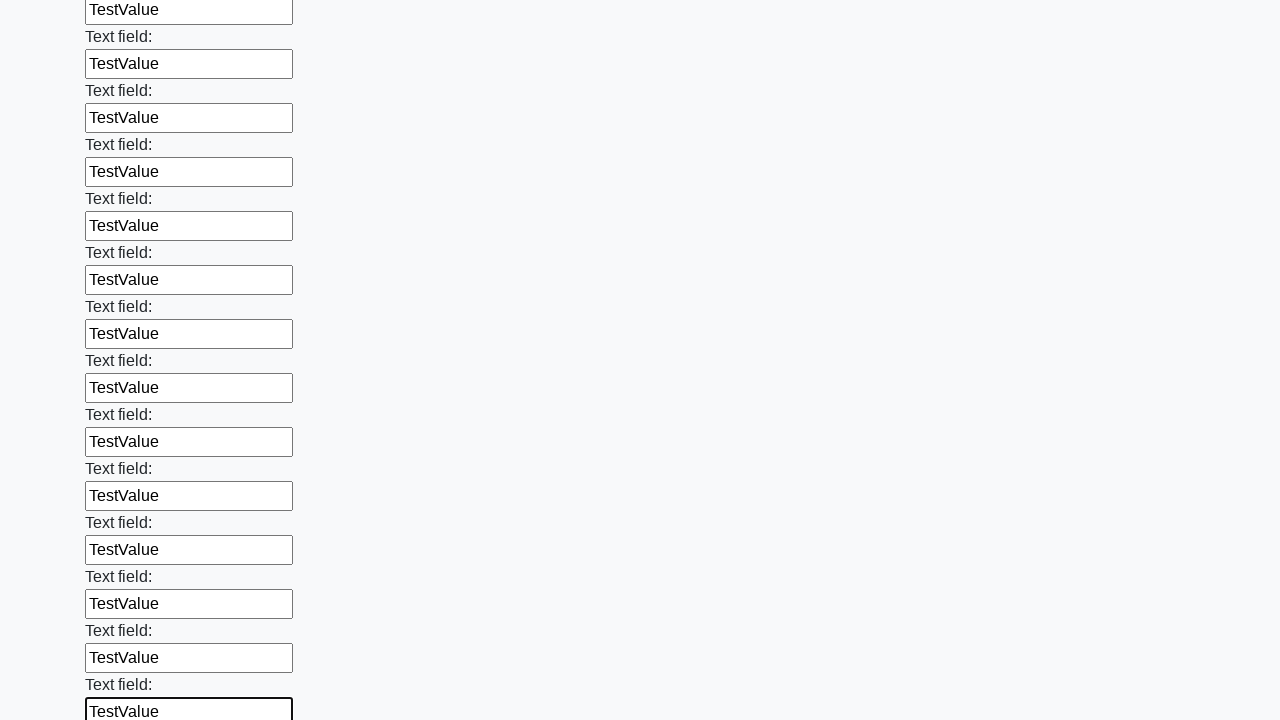

Filled text input field 54 of 100 with 'TestValue' on input[type="text"] >> nth=53
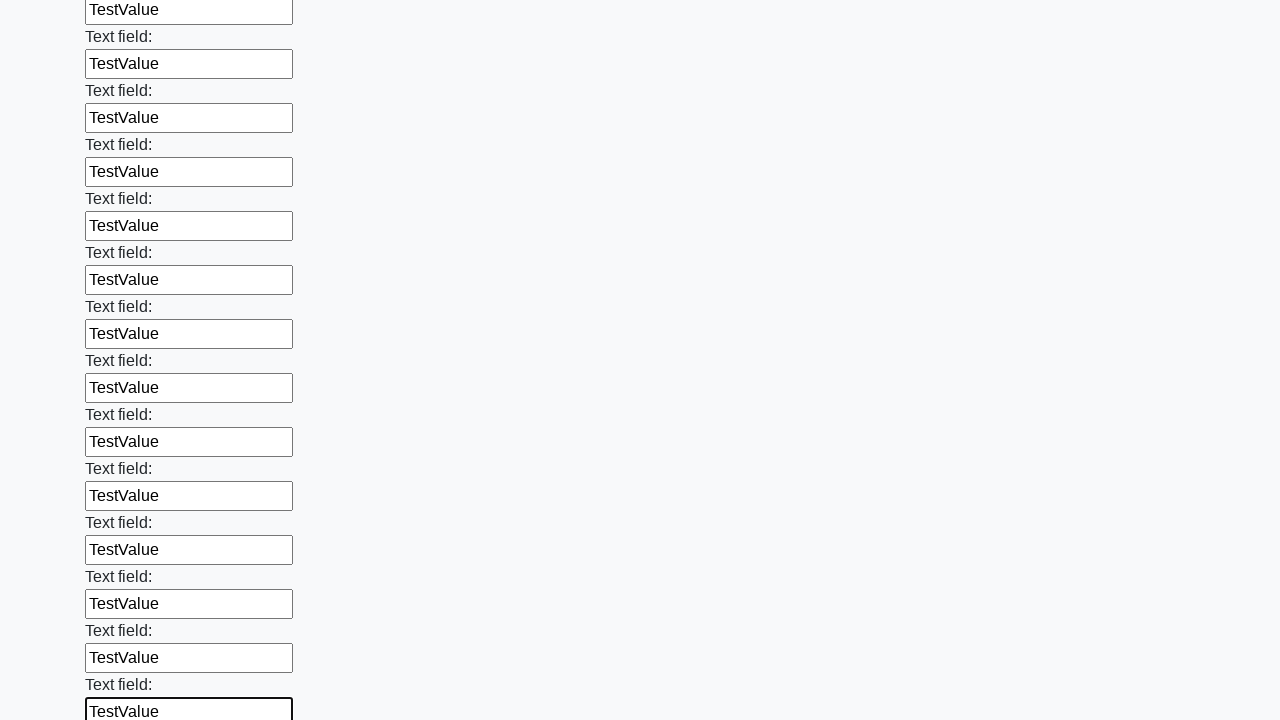

Filled text input field 55 of 100 with 'TestValue' on input[type="text"] >> nth=54
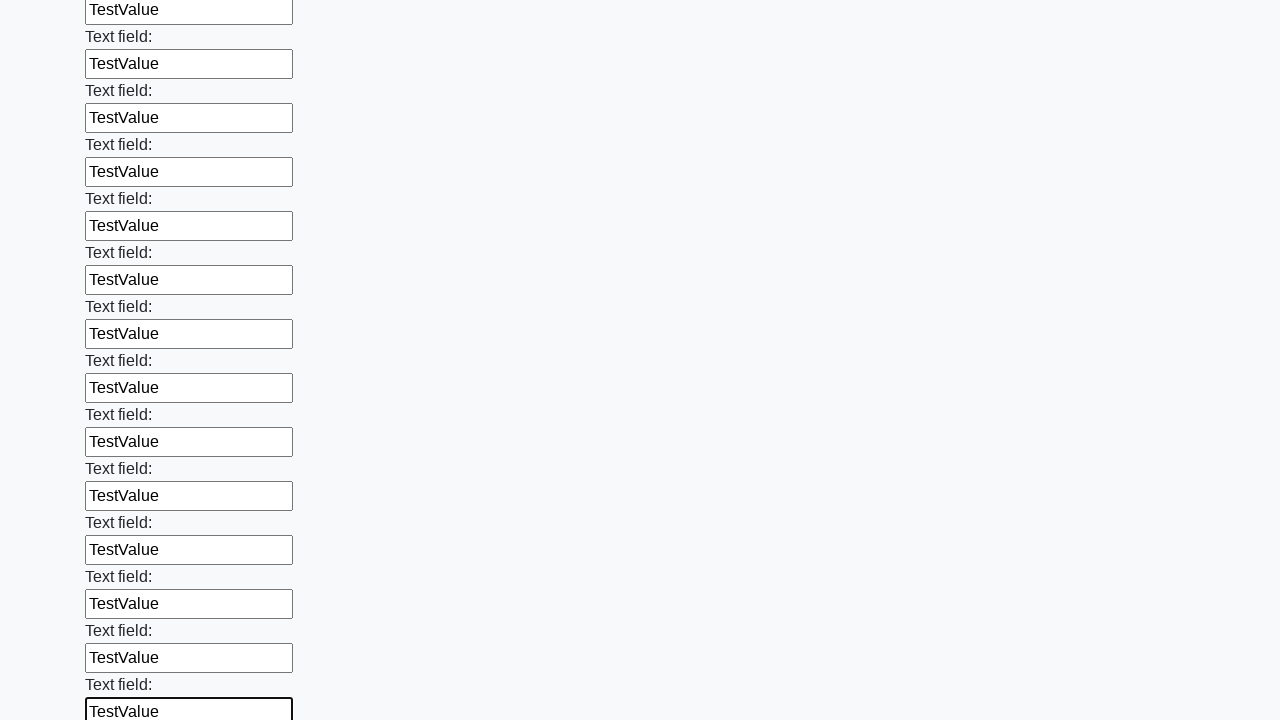

Filled text input field 56 of 100 with 'TestValue' on input[type="text"] >> nth=55
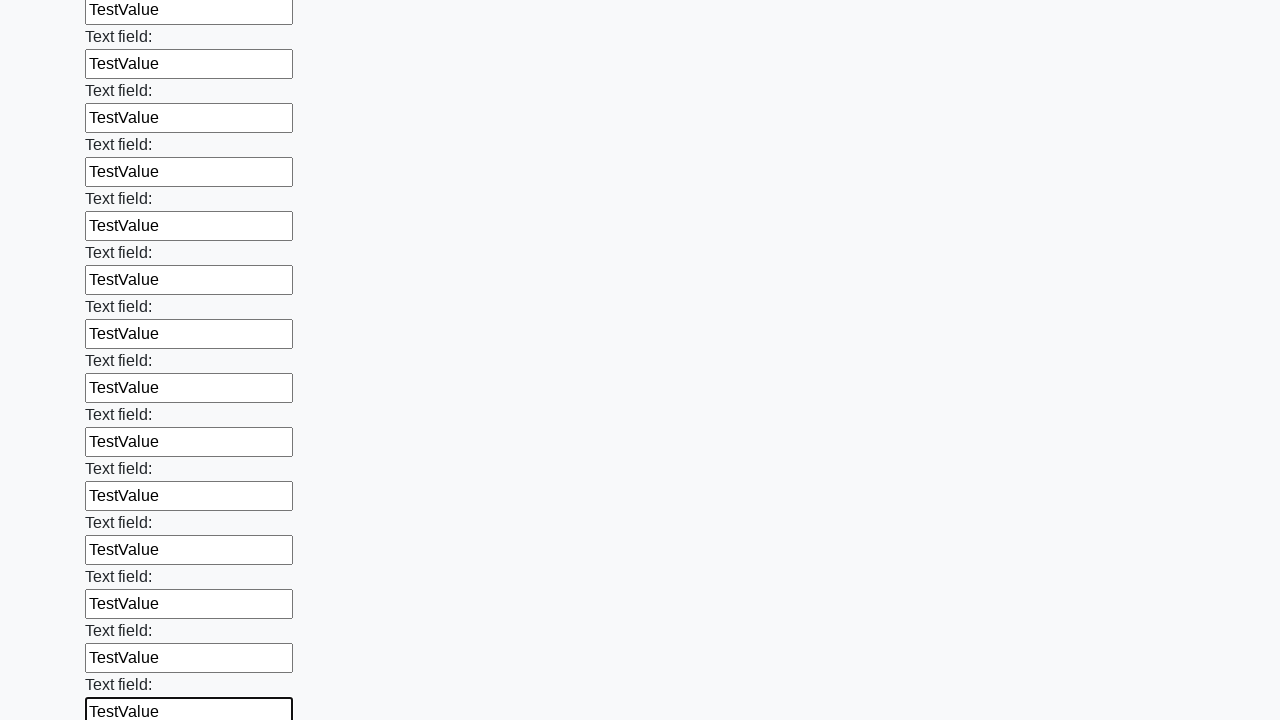

Filled text input field 57 of 100 with 'TestValue' on input[type="text"] >> nth=56
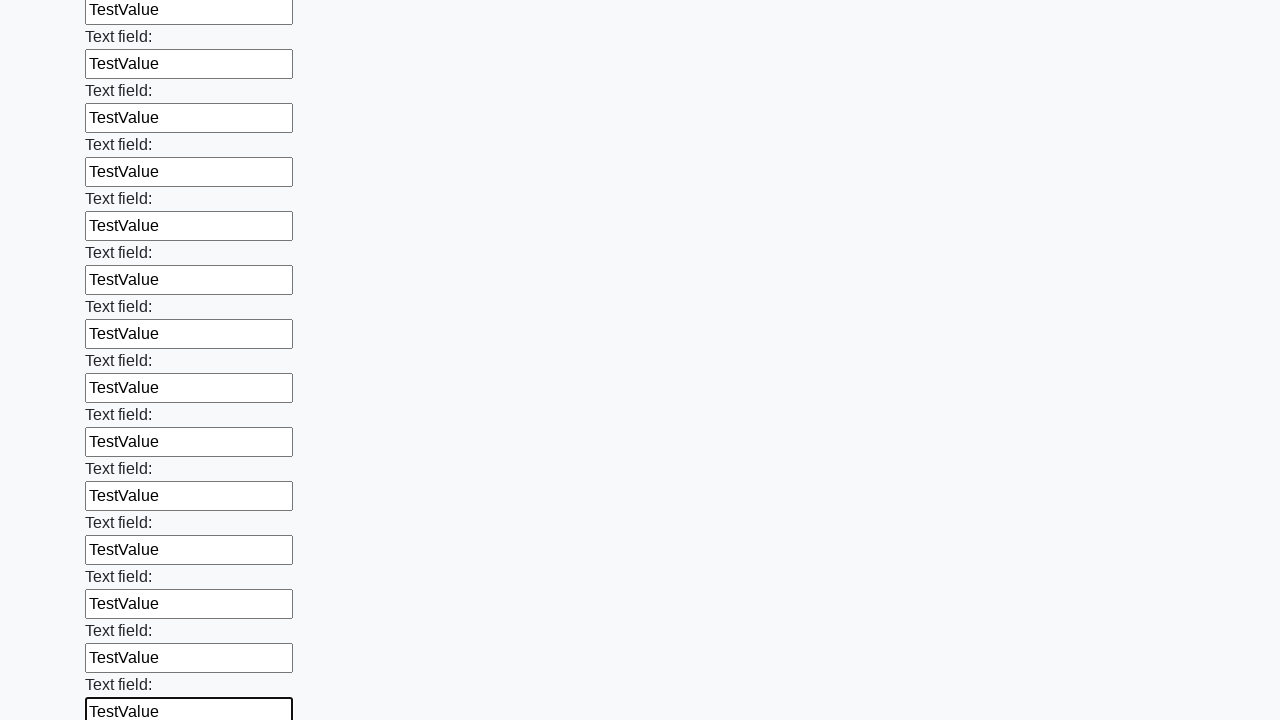

Filled text input field 58 of 100 with 'TestValue' on input[type="text"] >> nth=57
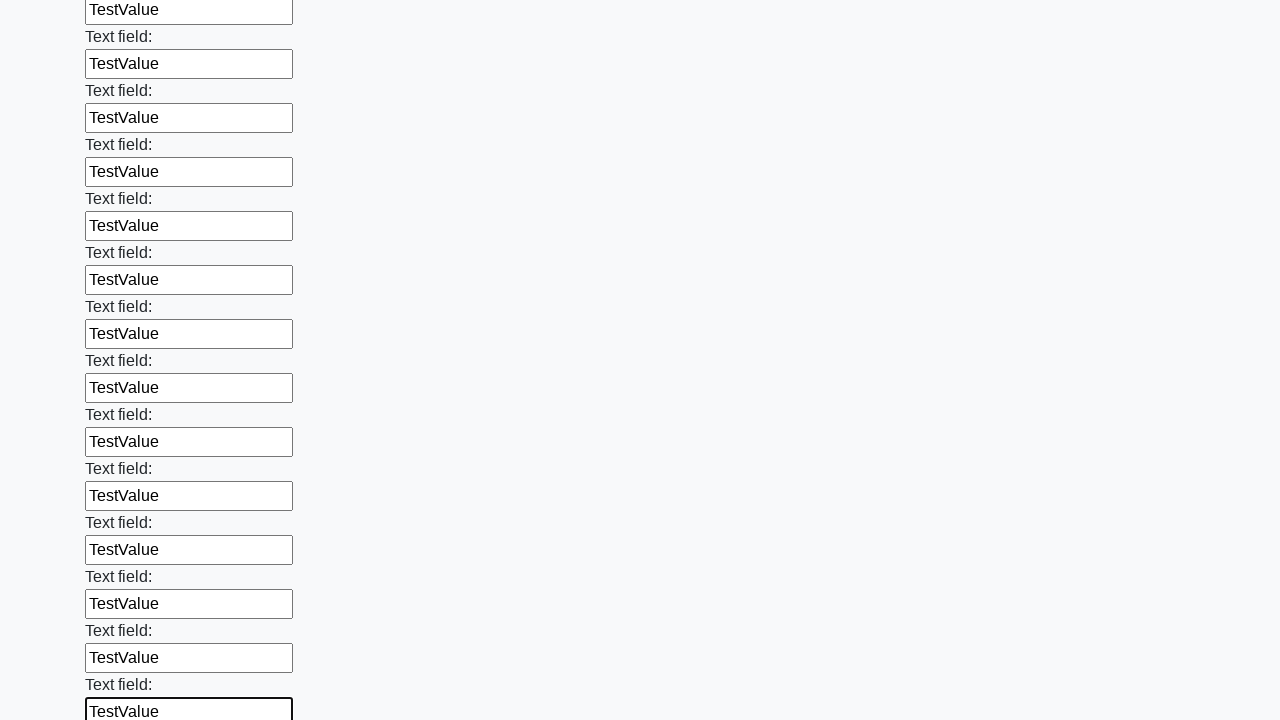

Filled text input field 59 of 100 with 'TestValue' on input[type="text"] >> nth=58
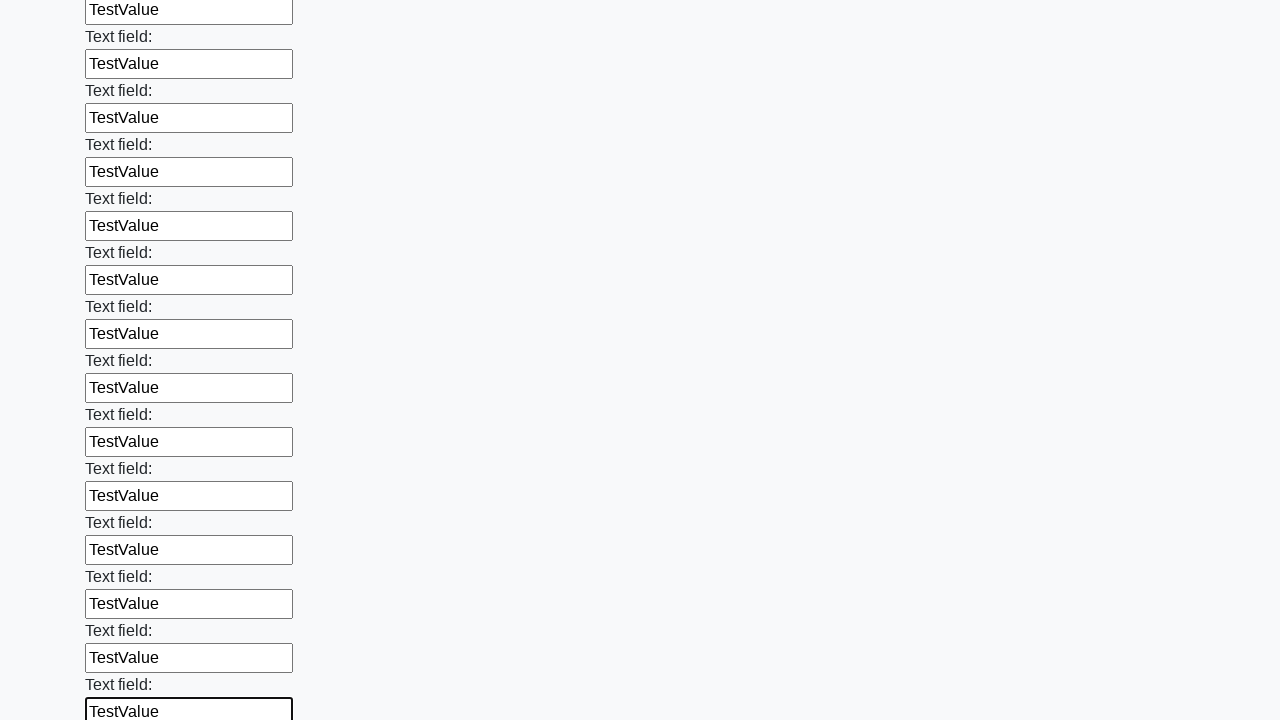

Filled text input field 60 of 100 with 'TestValue' on input[type="text"] >> nth=59
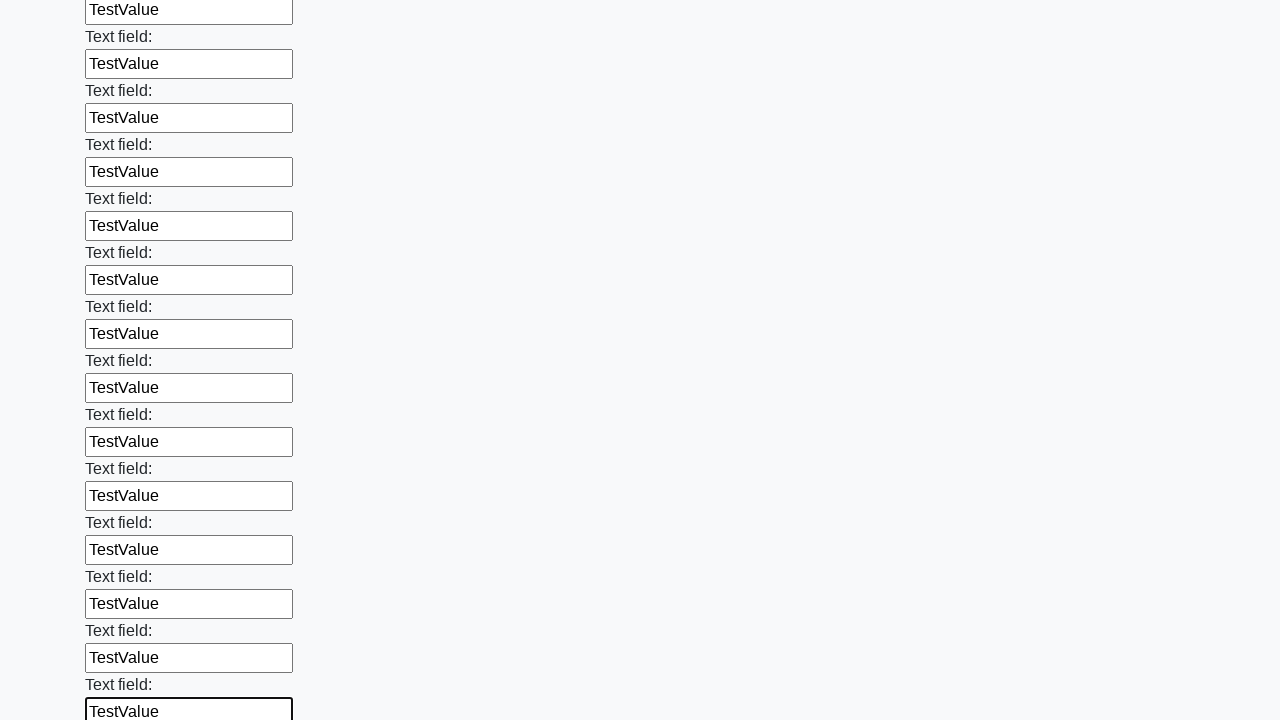

Filled text input field 61 of 100 with 'TestValue' on input[type="text"] >> nth=60
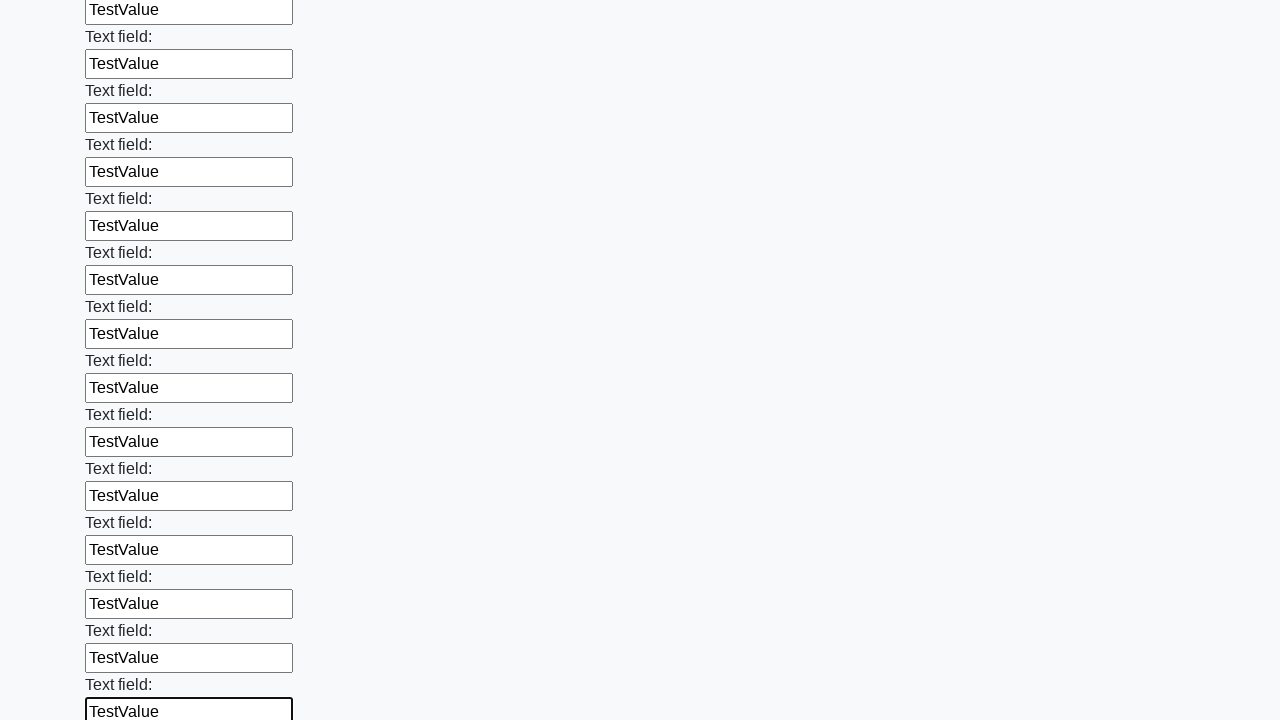

Filled text input field 62 of 100 with 'TestValue' on input[type="text"] >> nth=61
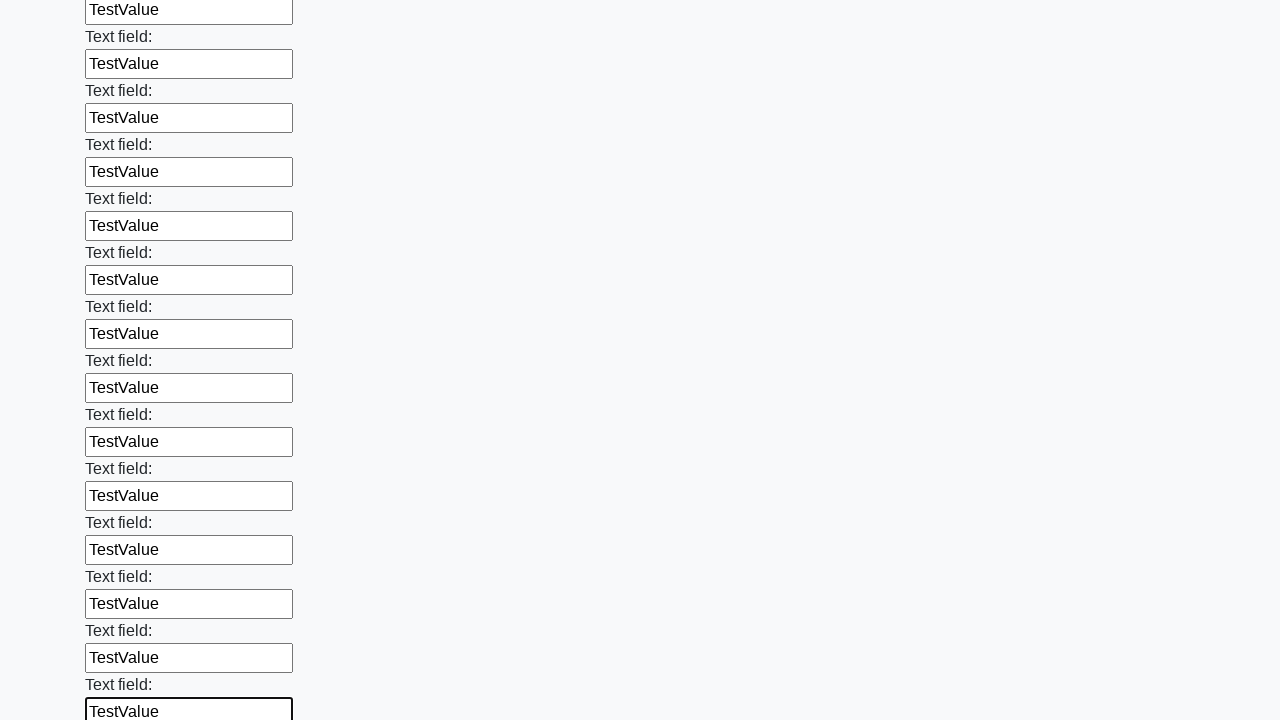

Filled text input field 63 of 100 with 'TestValue' on input[type="text"] >> nth=62
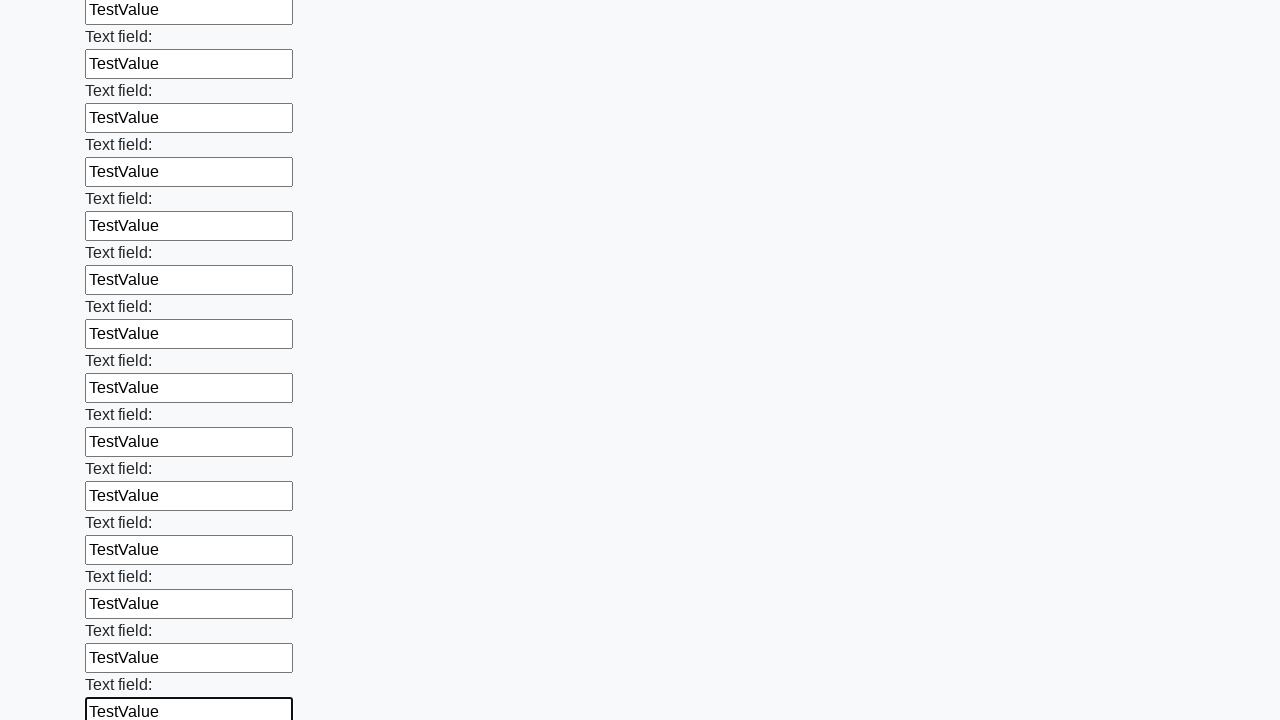

Filled text input field 64 of 100 with 'TestValue' on input[type="text"] >> nth=63
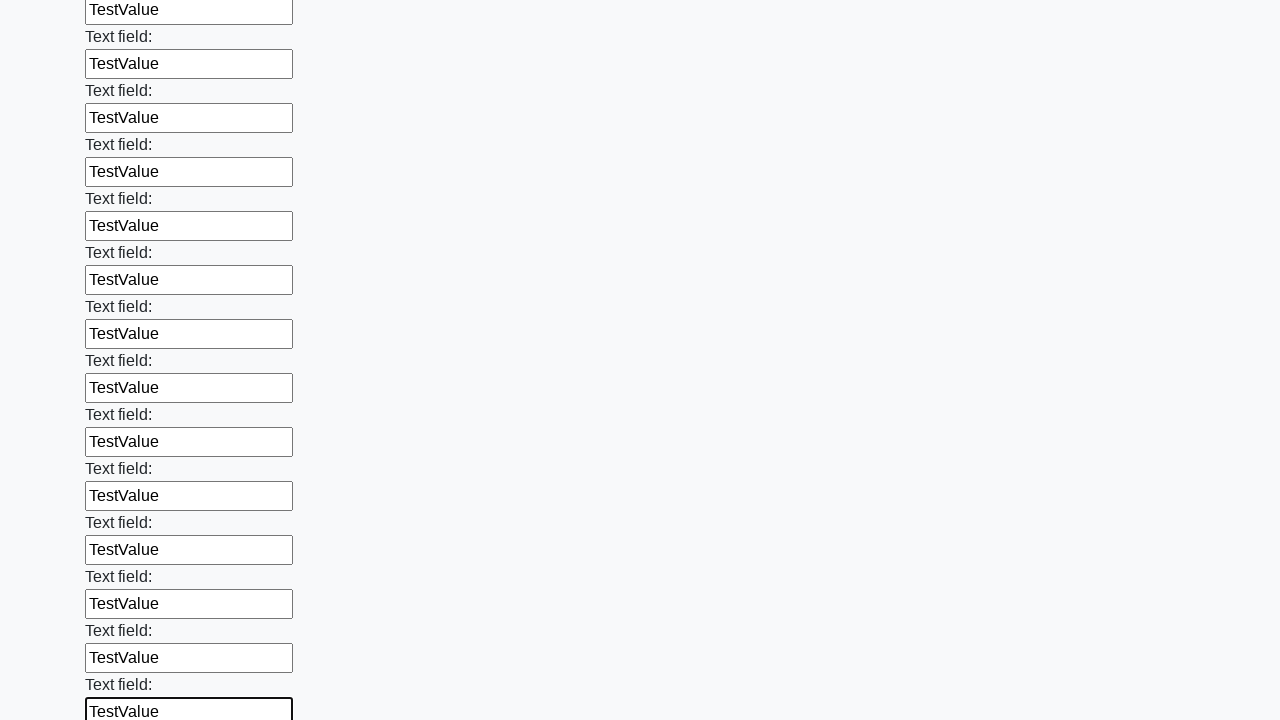

Filled text input field 65 of 100 with 'TestValue' on input[type="text"] >> nth=64
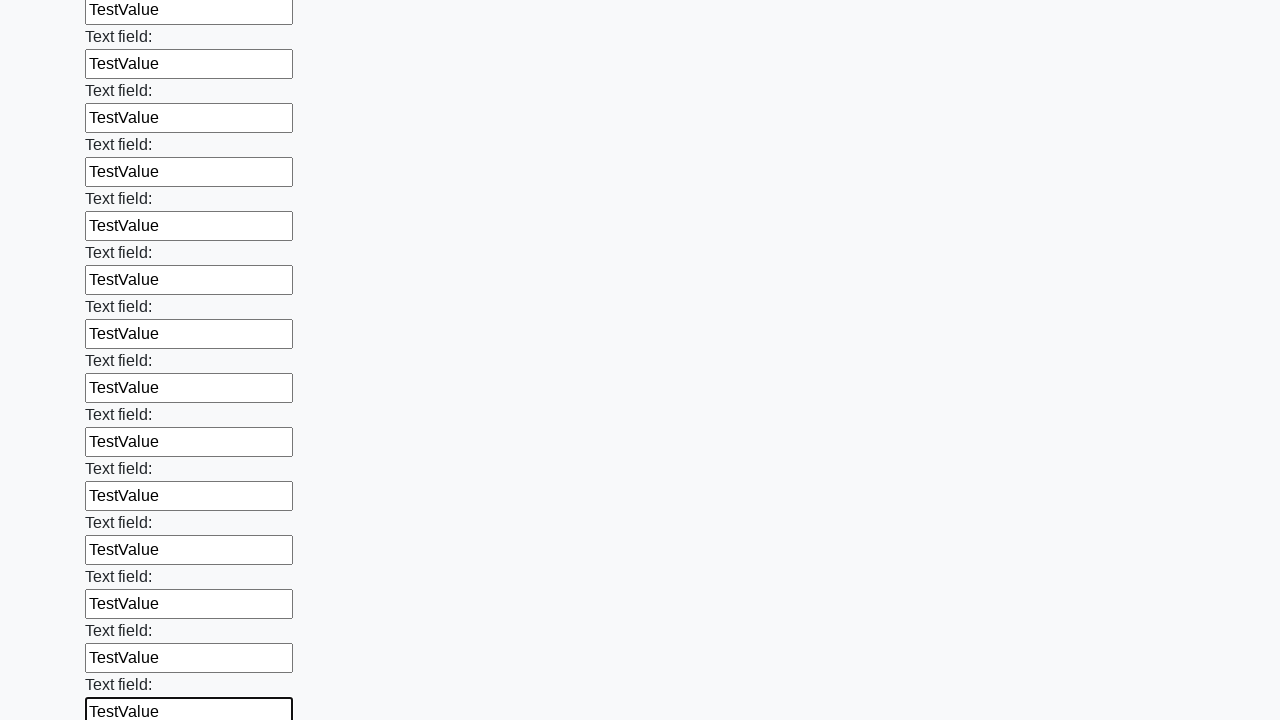

Filled text input field 66 of 100 with 'TestValue' on input[type="text"] >> nth=65
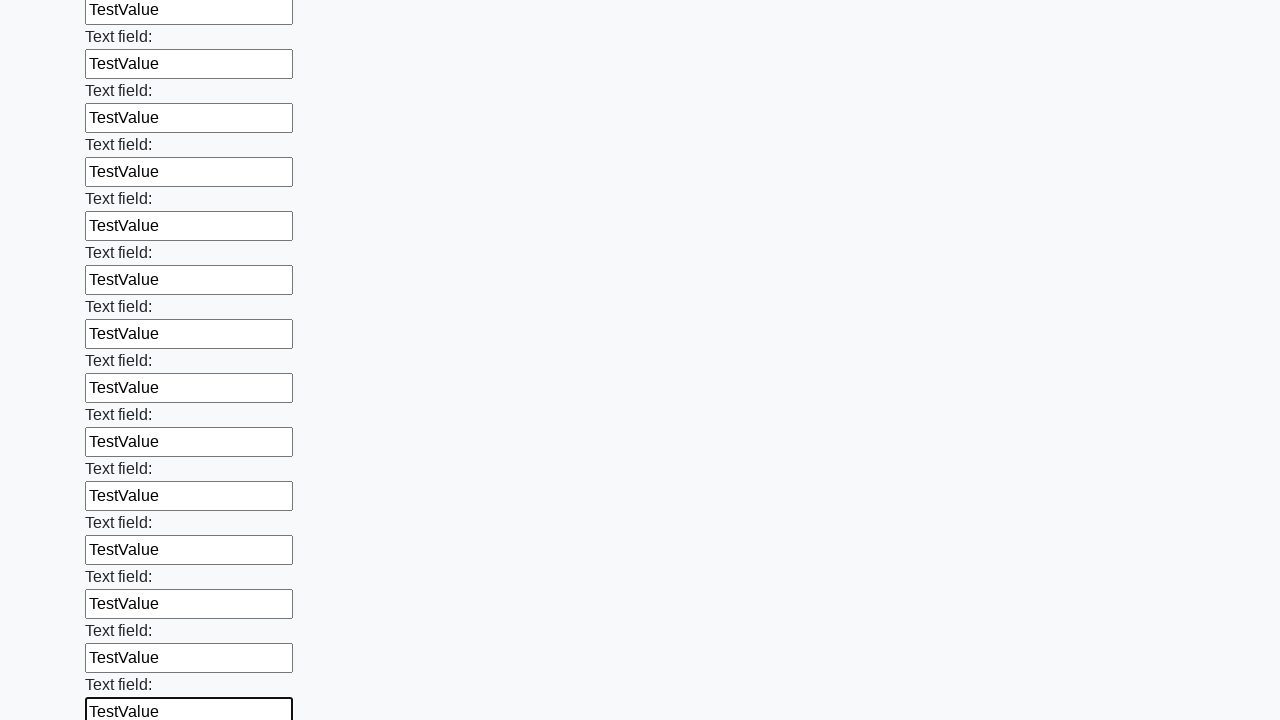

Filled text input field 67 of 100 with 'TestValue' on input[type="text"] >> nth=66
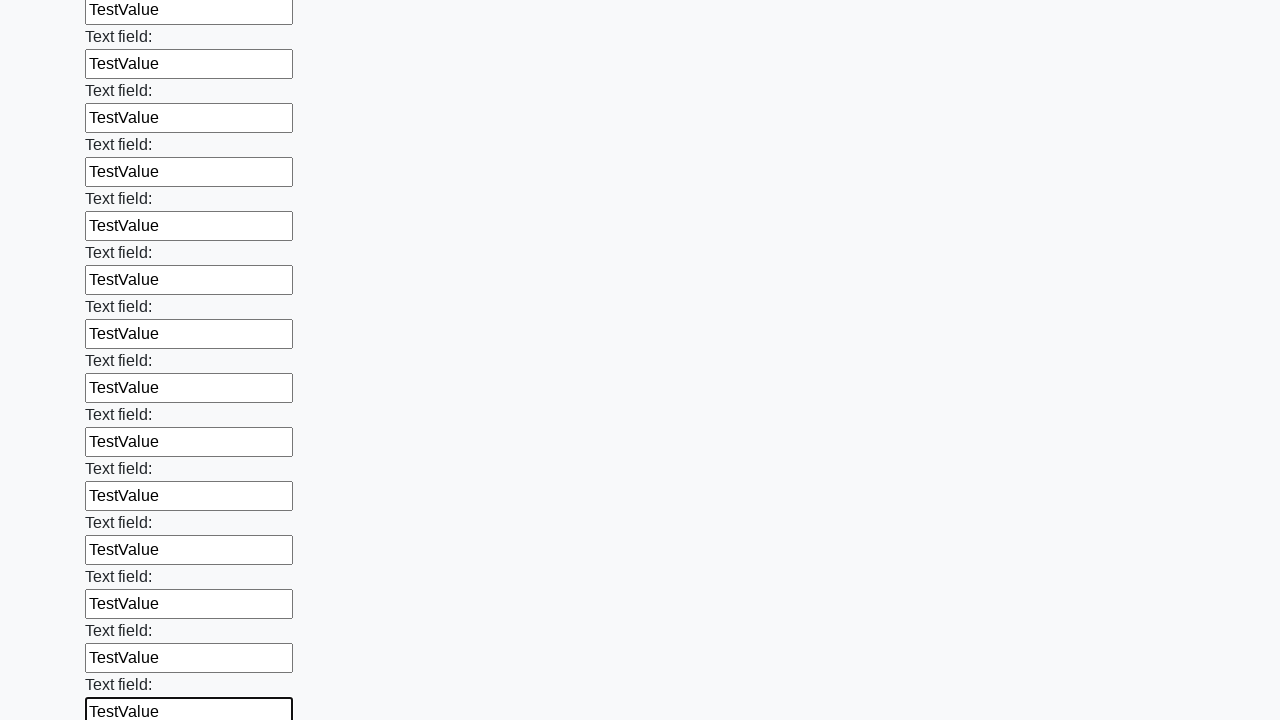

Filled text input field 68 of 100 with 'TestValue' on input[type="text"] >> nth=67
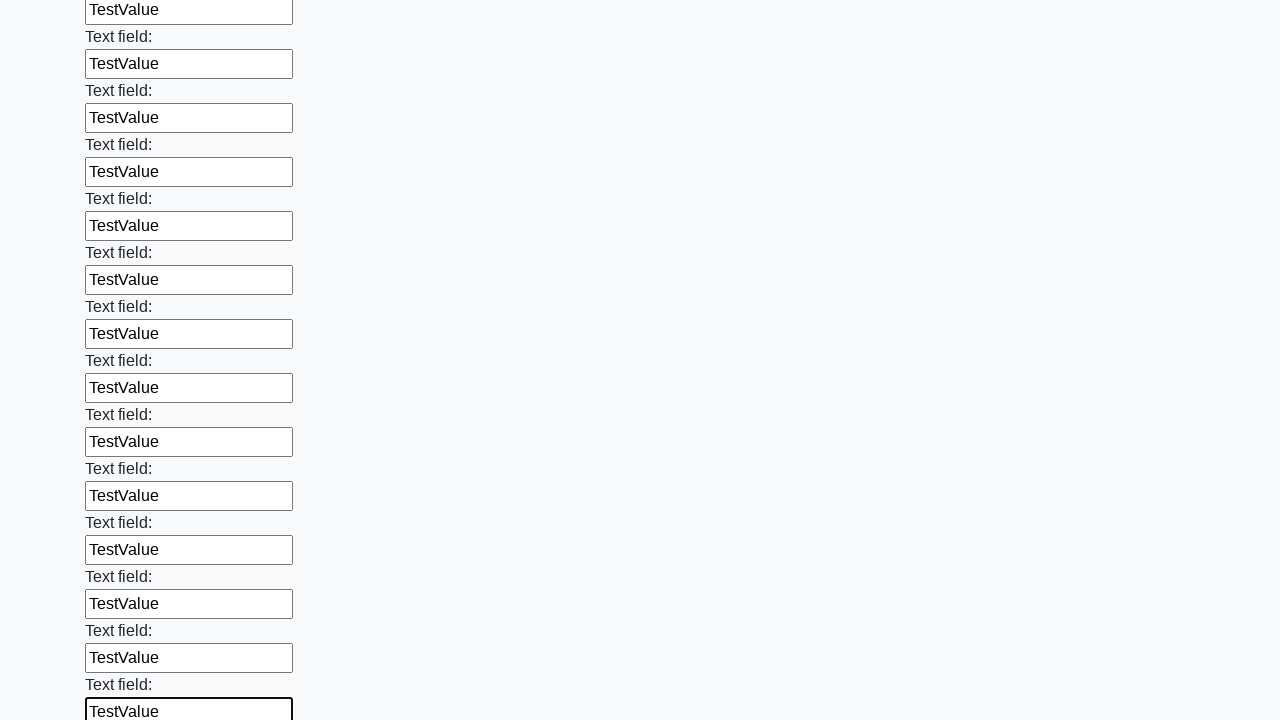

Filled text input field 69 of 100 with 'TestValue' on input[type="text"] >> nth=68
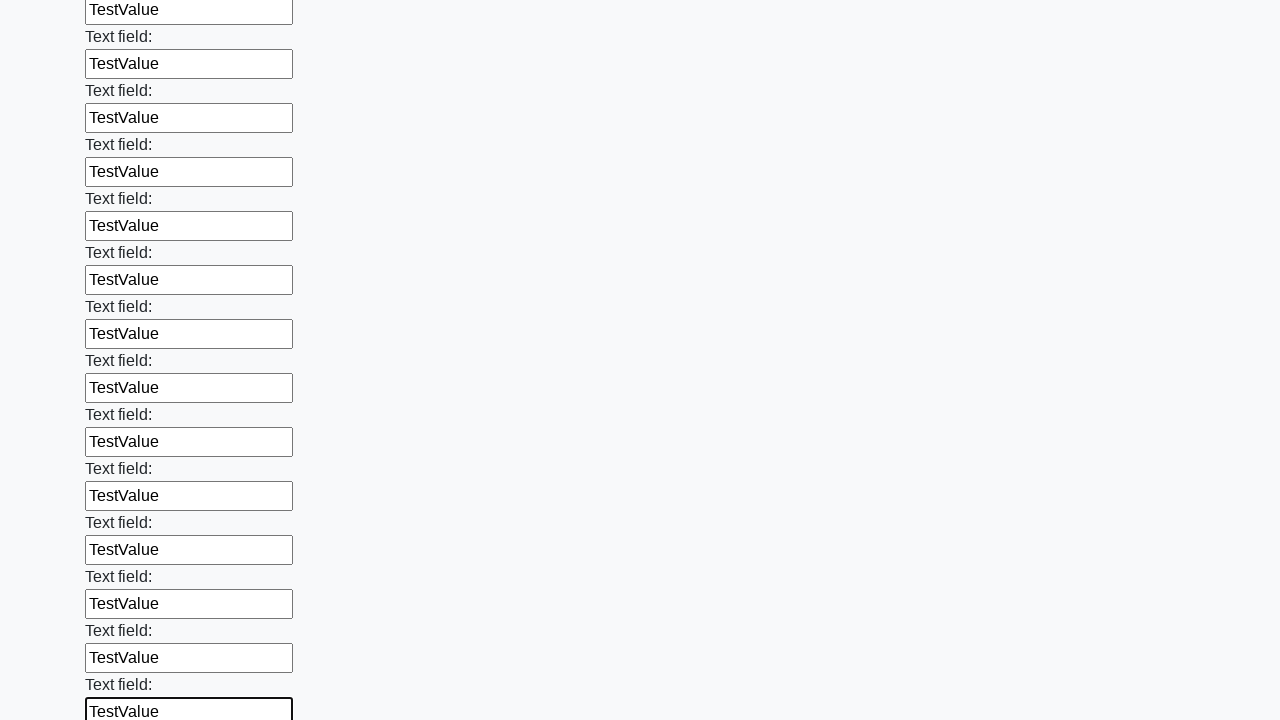

Filled text input field 70 of 100 with 'TestValue' on input[type="text"] >> nth=69
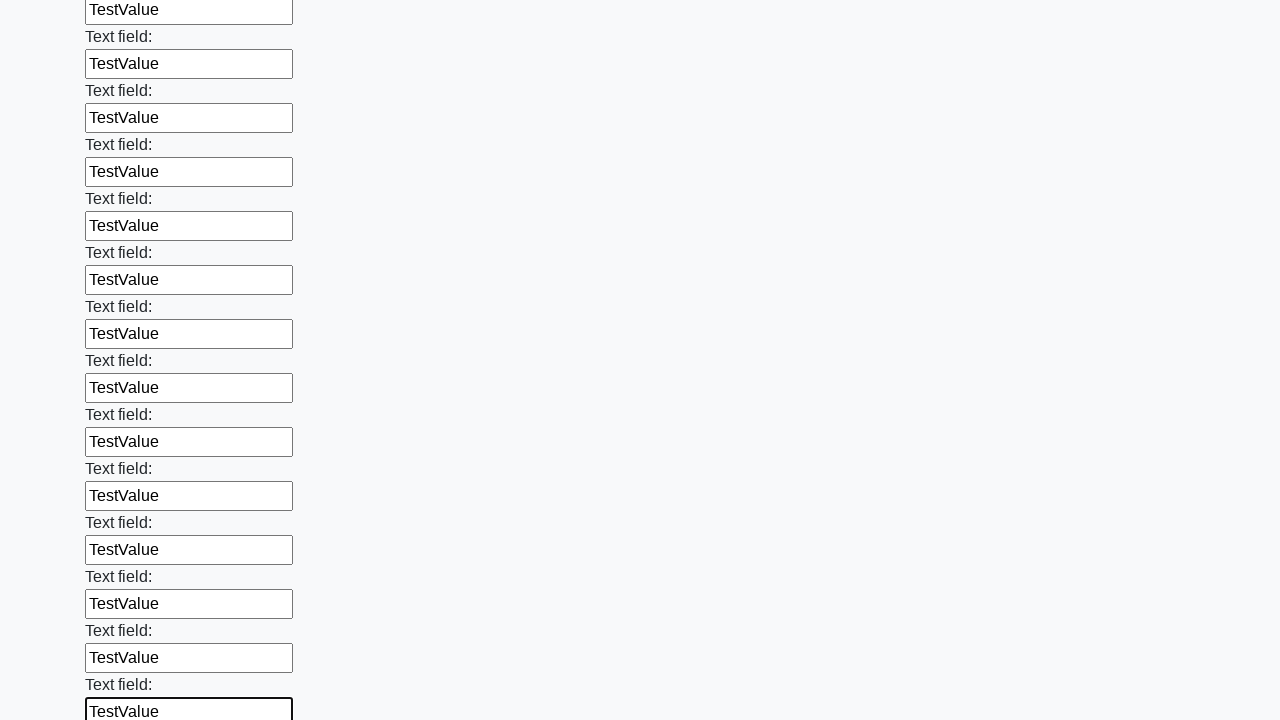

Filled text input field 71 of 100 with 'TestValue' on input[type="text"] >> nth=70
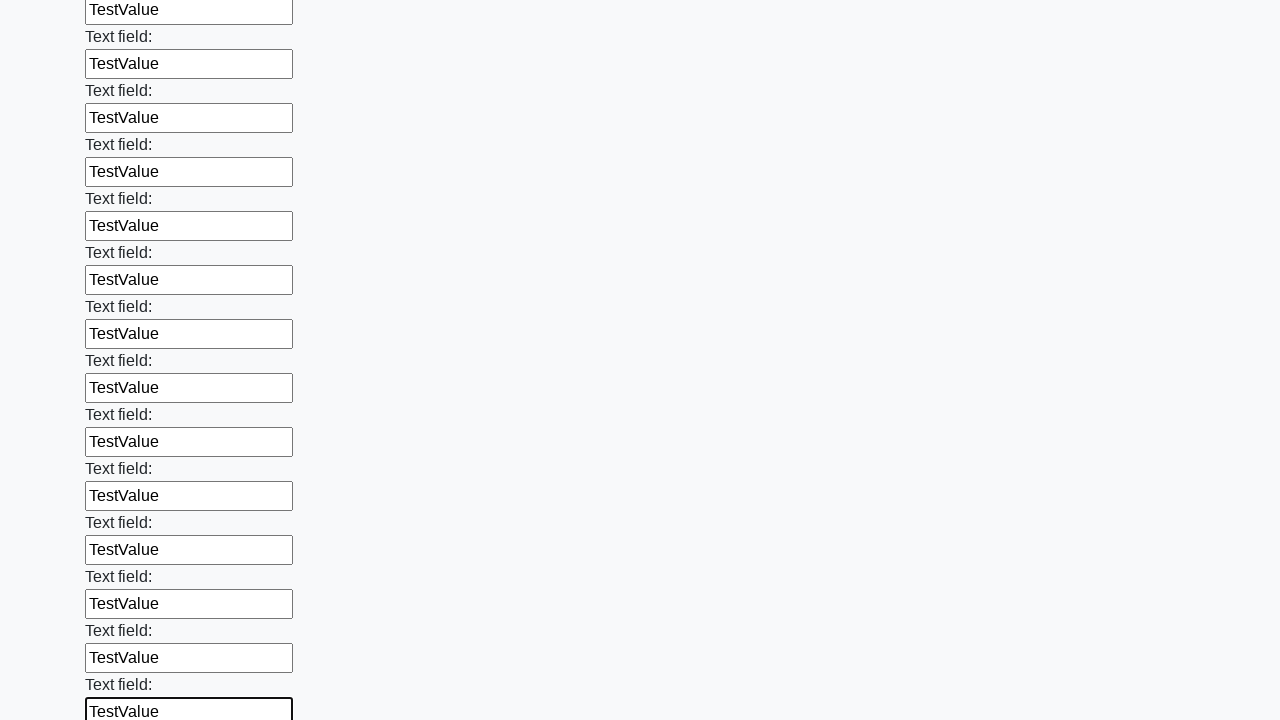

Filled text input field 72 of 100 with 'TestValue' on input[type="text"] >> nth=71
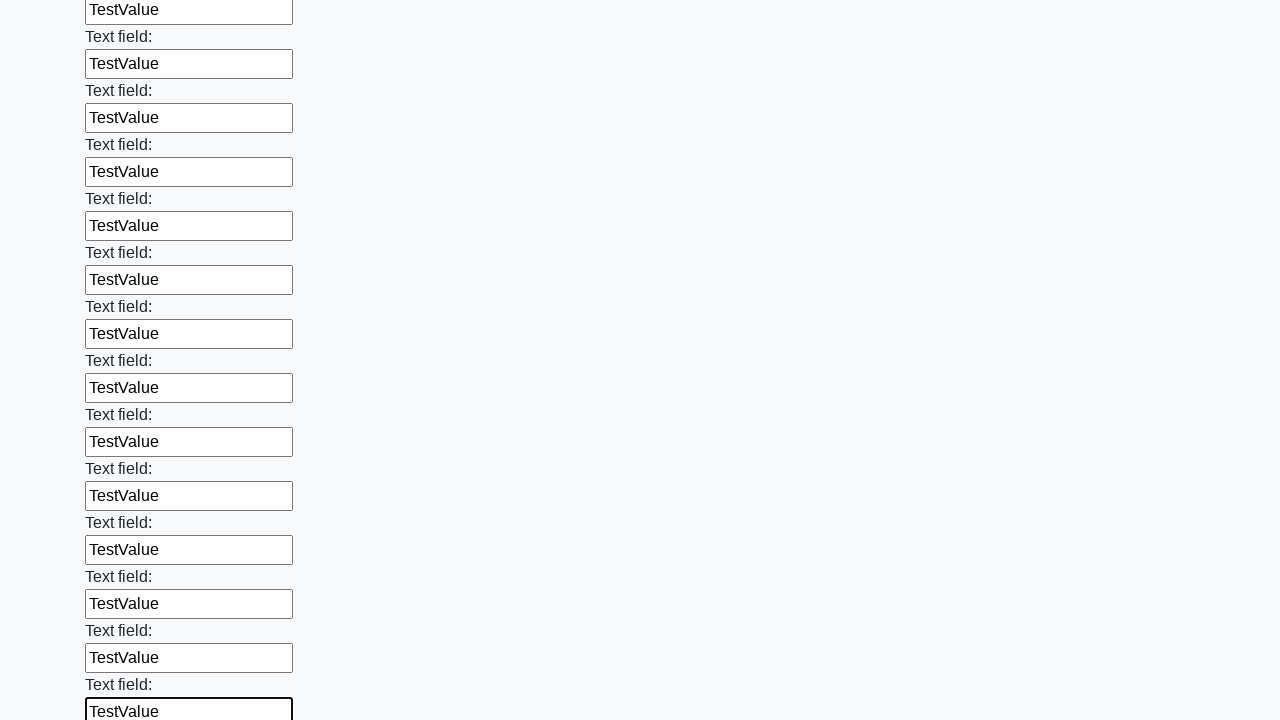

Filled text input field 73 of 100 with 'TestValue' on input[type="text"] >> nth=72
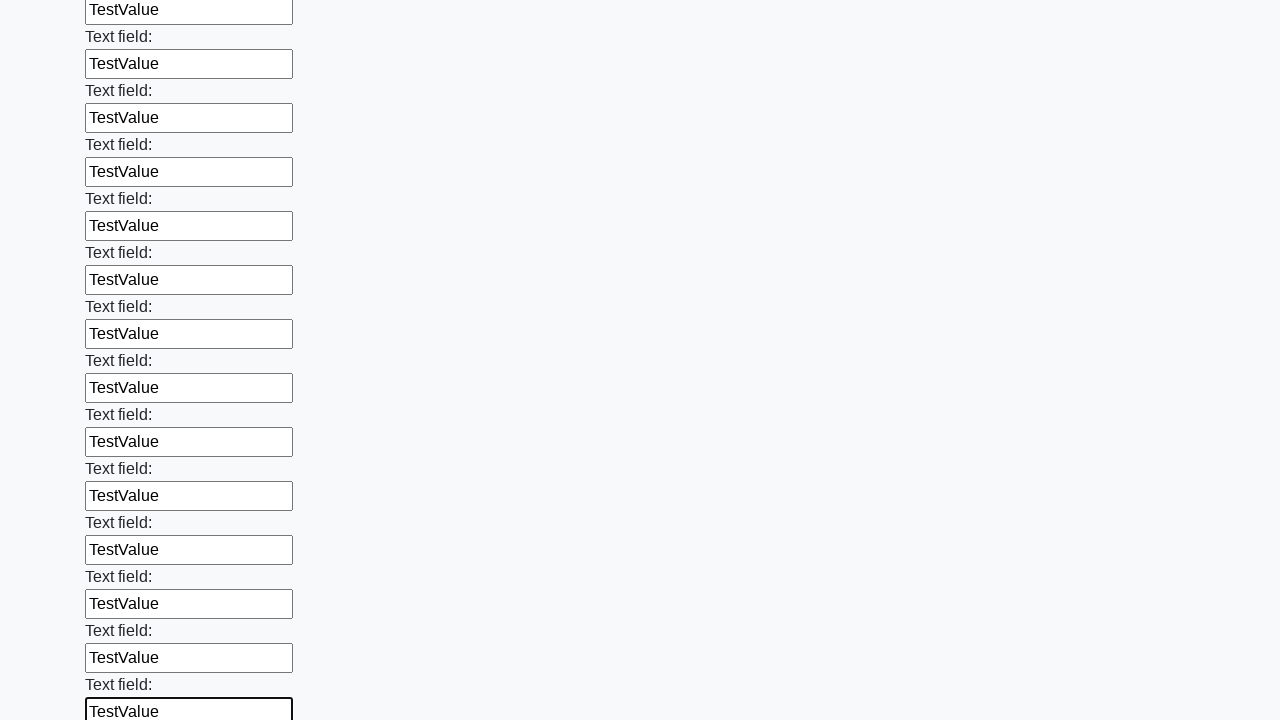

Filled text input field 74 of 100 with 'TestValue' on input[type="text"] >> nth=73
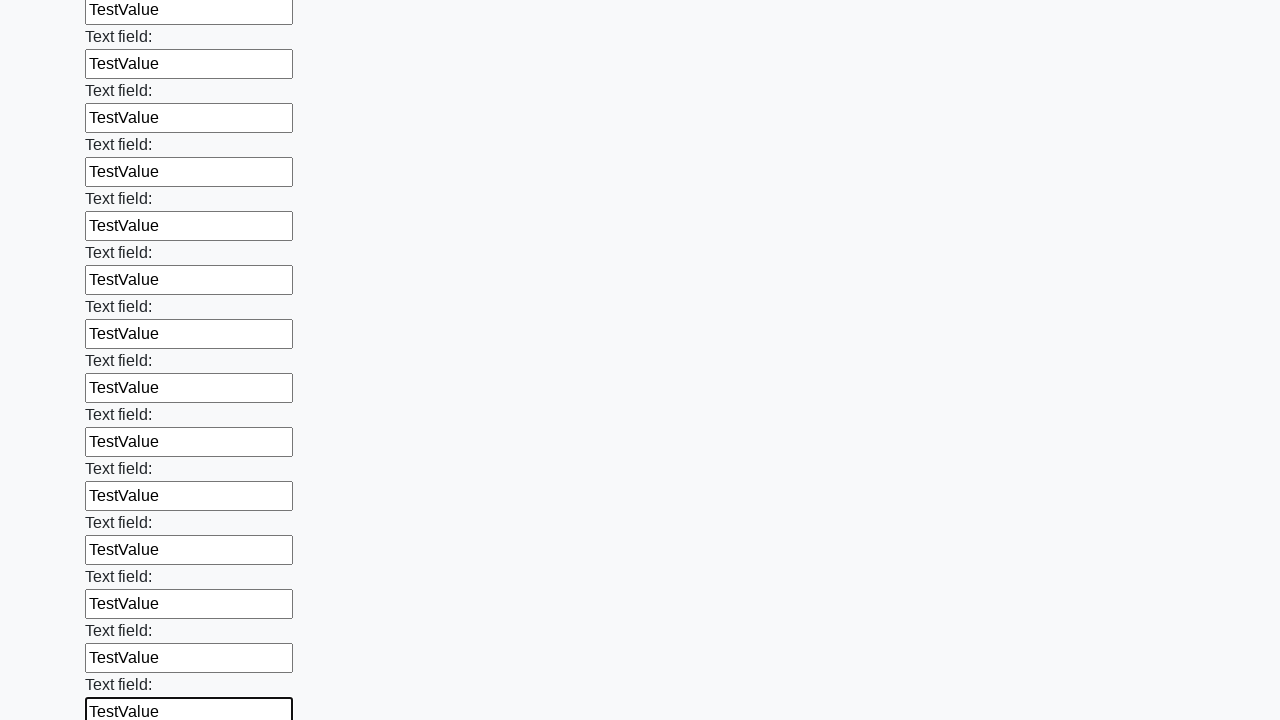

Filled text input field 75 of 100 with 'TestValue' on input[type="text"] >> nth=74
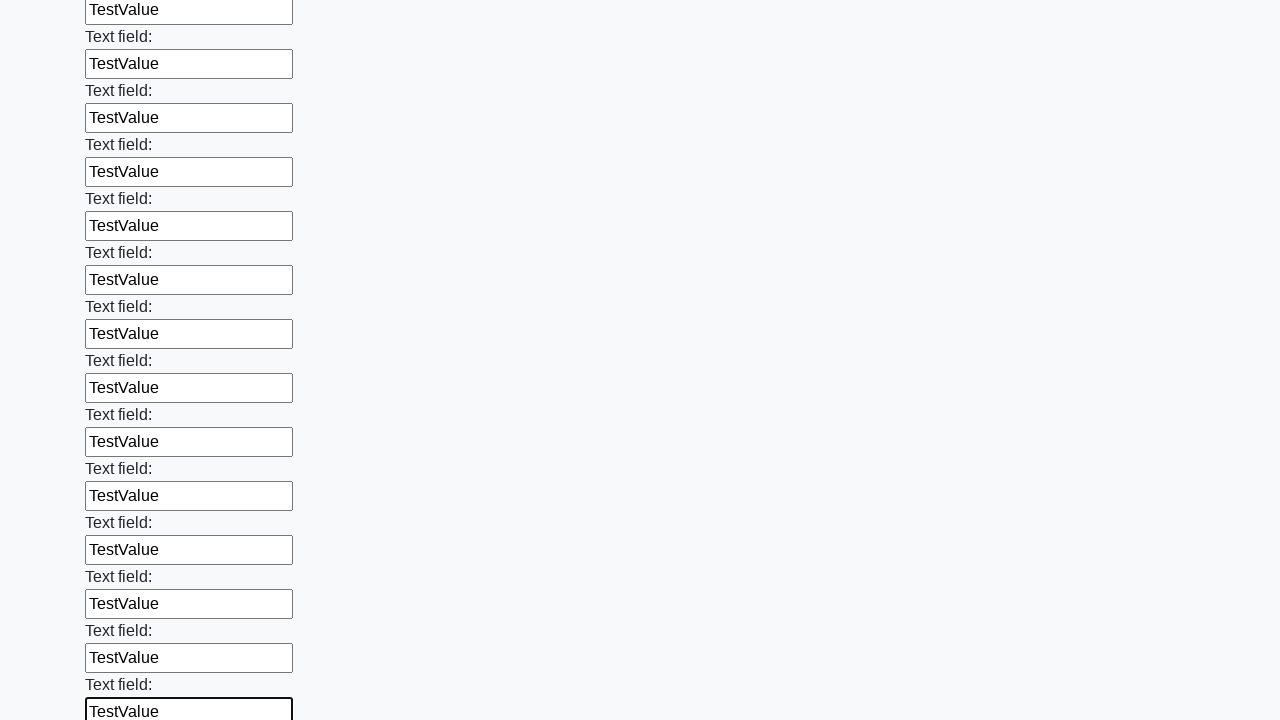

Filled text input field 76 of 100 with 'TestValue' on input[type="text"] >> nth=75
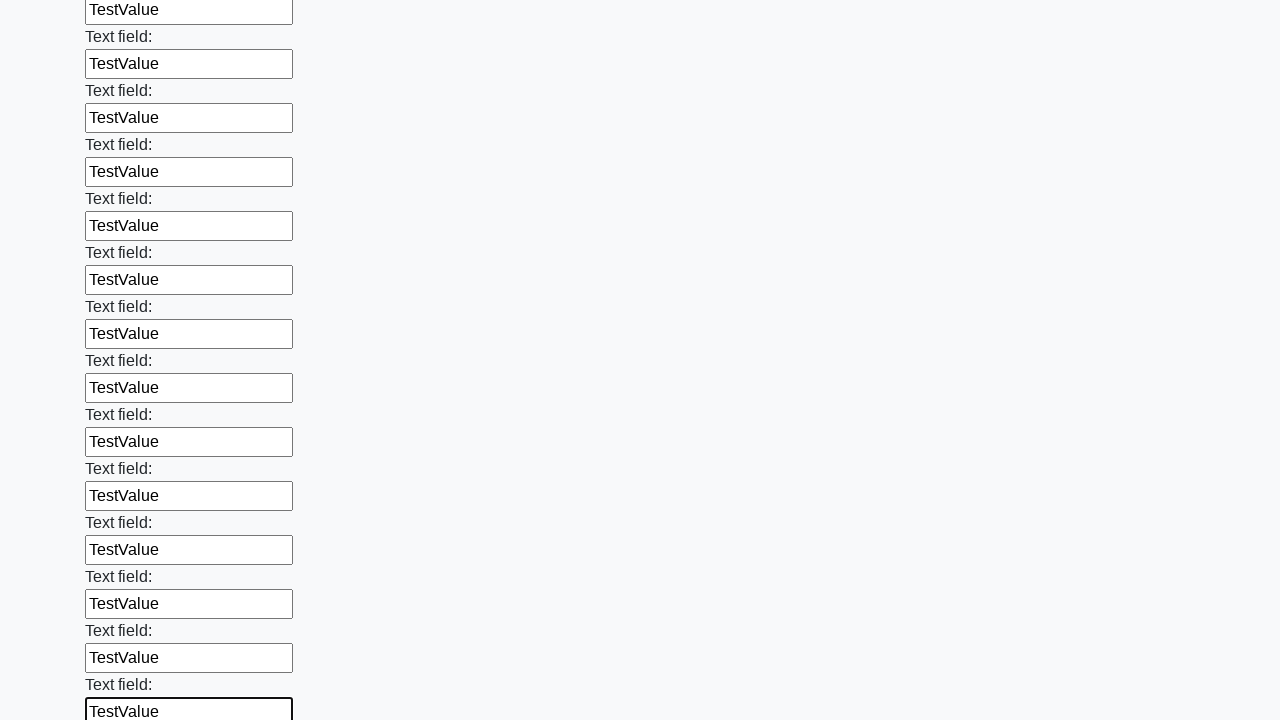

Filled text input field 77 of 100 with 'TestValue' on input[type="text"] >> nth=76
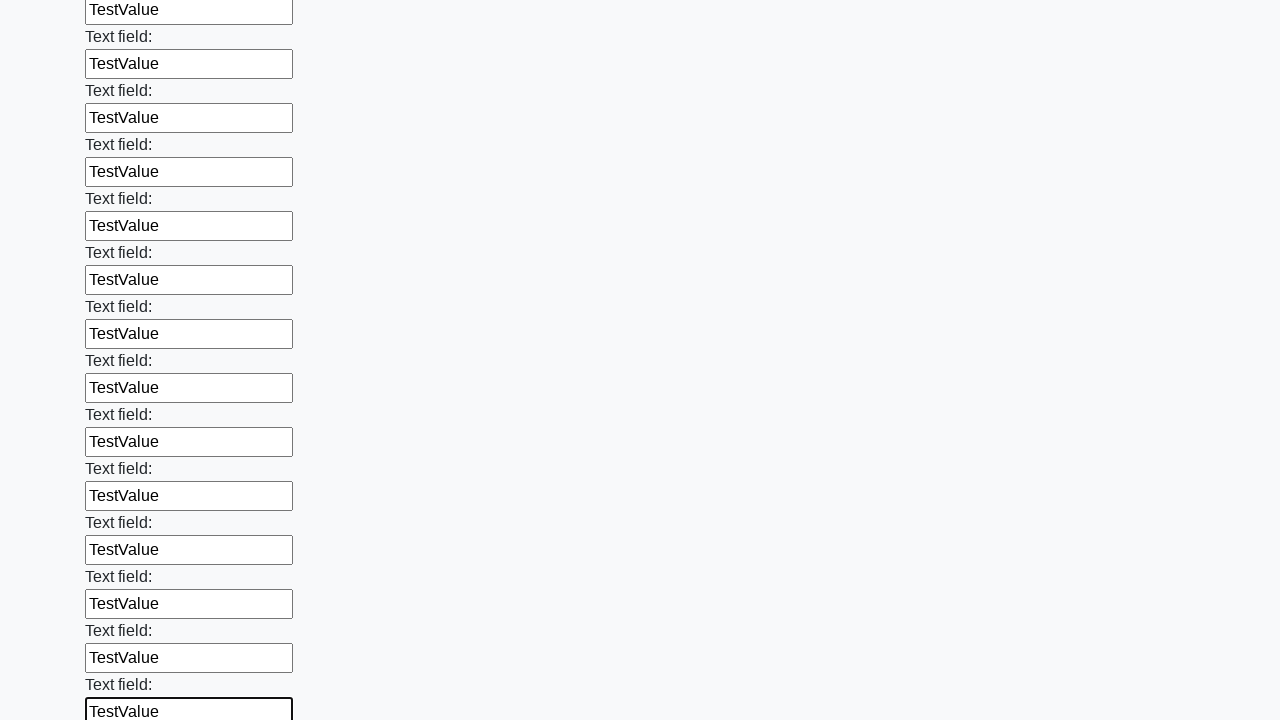

Filled text input field 78 of 100 with 'TestValue' on input[type="text"] >> nth=77
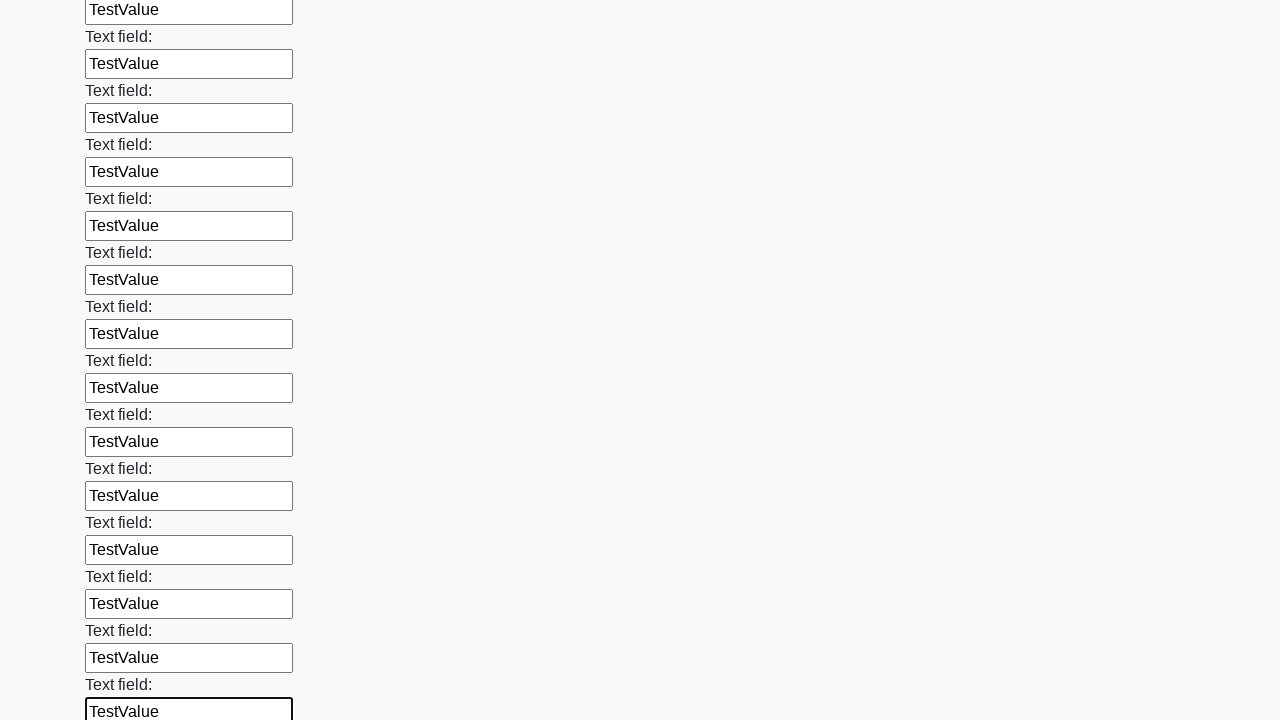

Filled text input field 79 of 100 with 'TestValue' on input[type="text"] >> nth=78
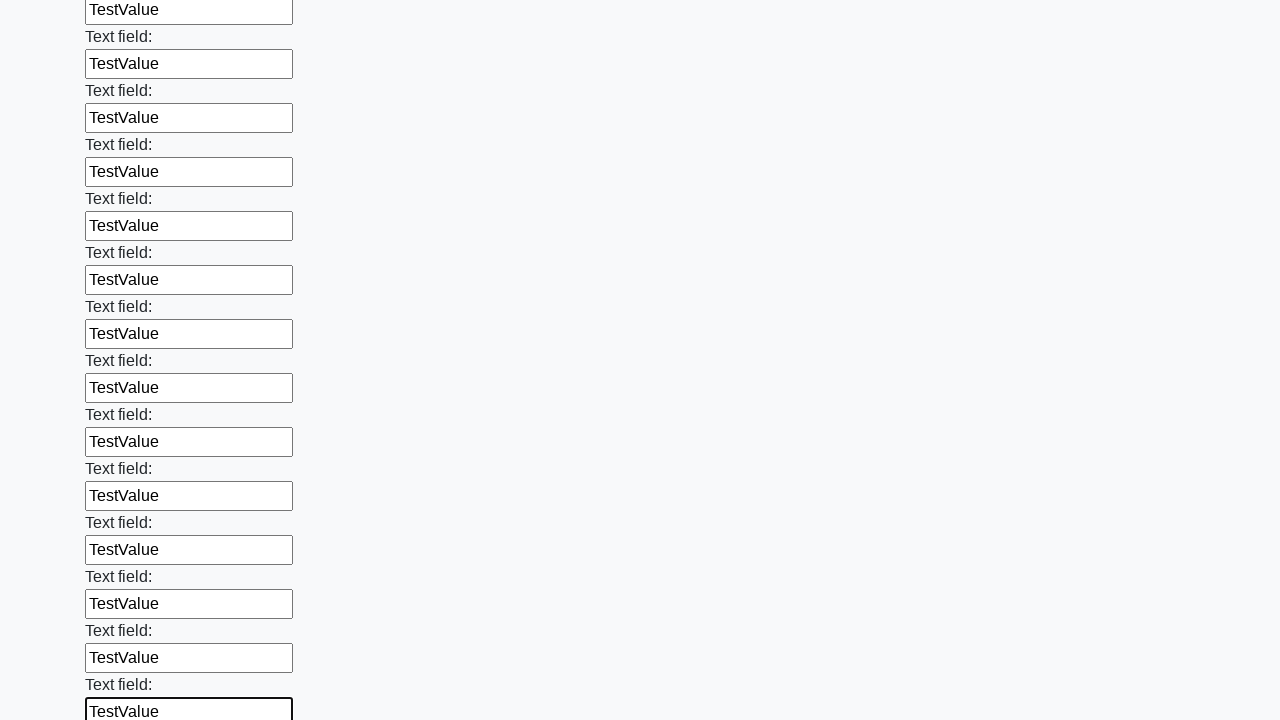

Filled text input field 80 of 100 with 'TestValue' on input[type="text"] >> nth=79
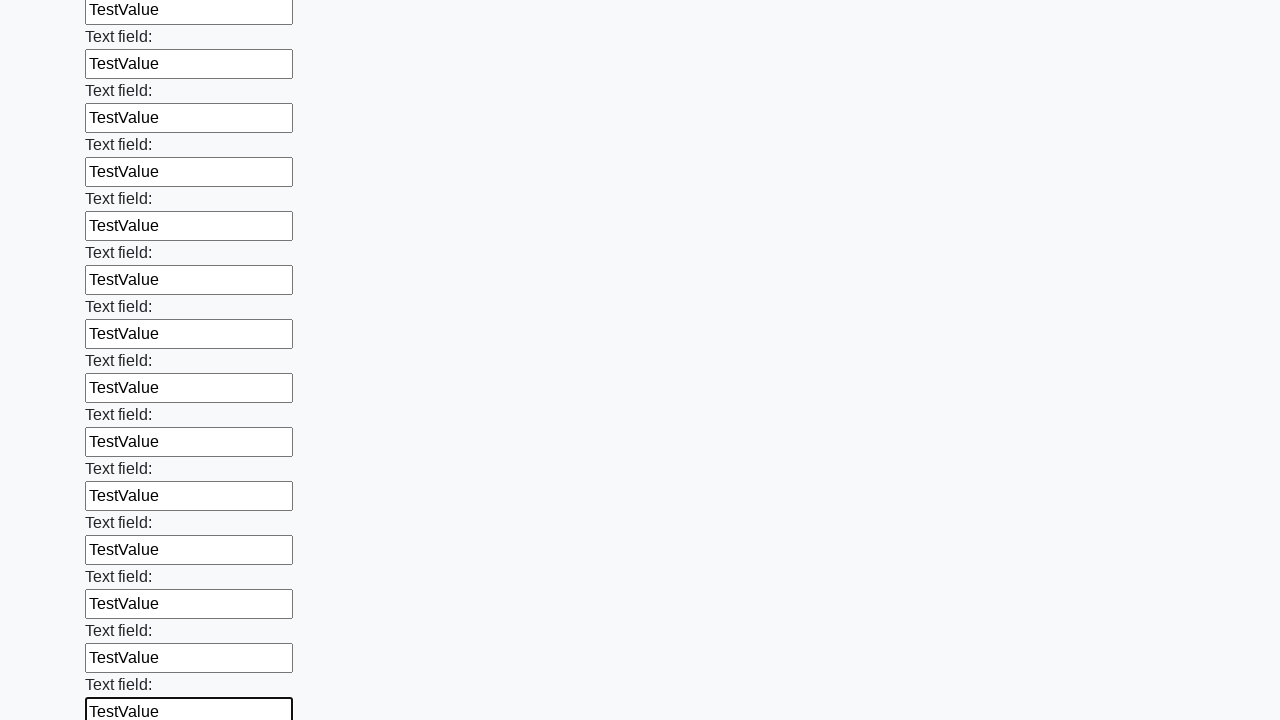

Filled text input field 81 of 100 with 'TestValue' on input[type="text"] >> nth=80
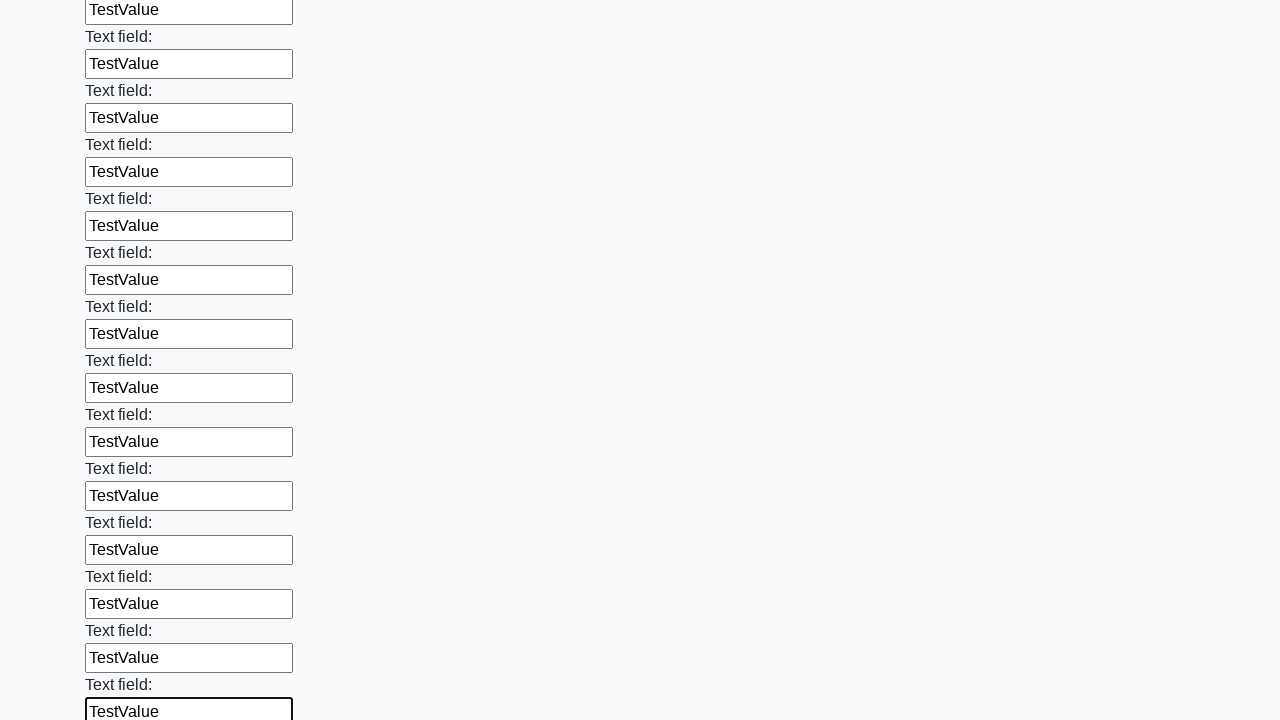

Filled text input field 82 of 100 with 'TestValue' on input[type="text"] >> nth=81
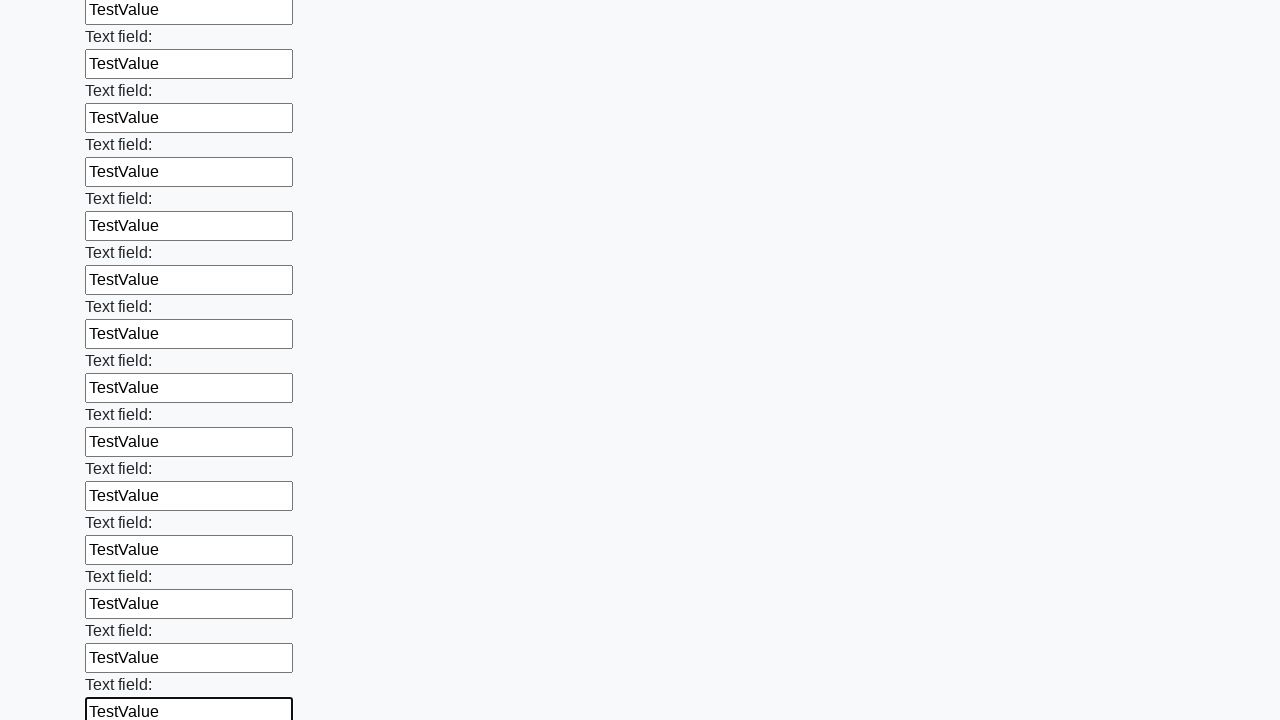

Filled text input field 83 of 100 with 'TestValue' on input[type="text"] >> nth=82
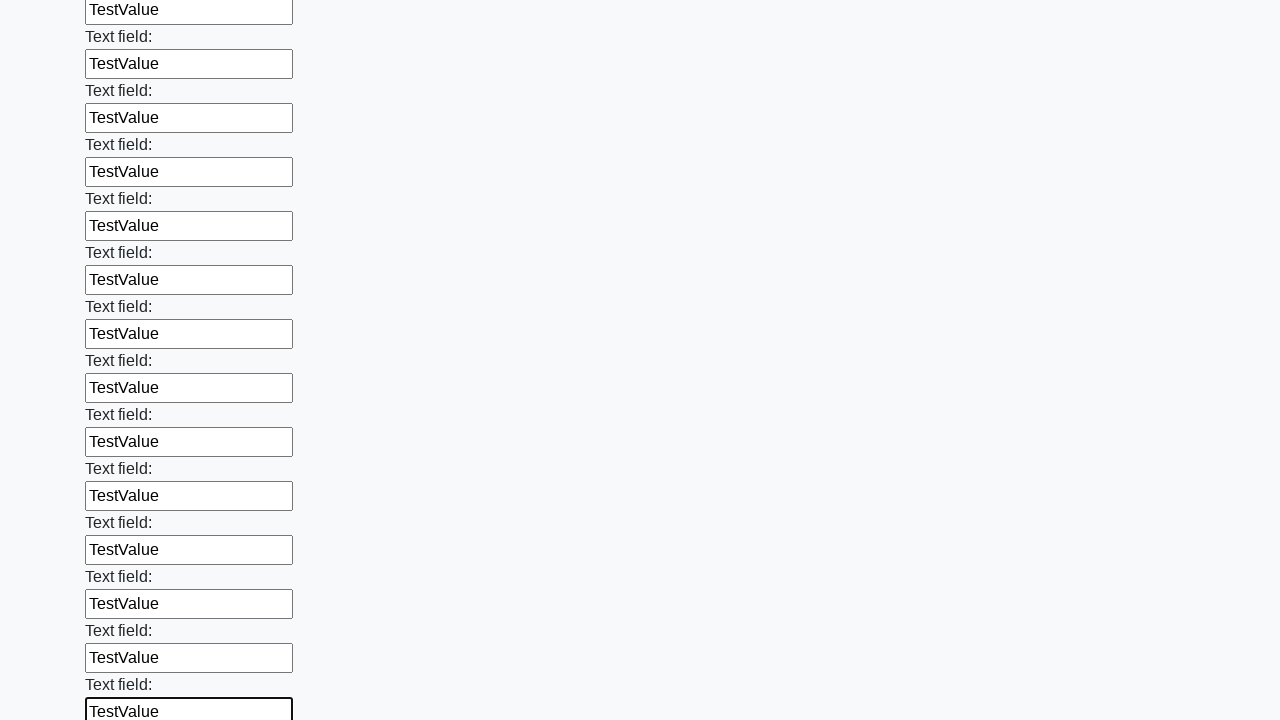

Filled text input field 84 of 100 with 'TestValue' on input[type="text"] >> nth=83
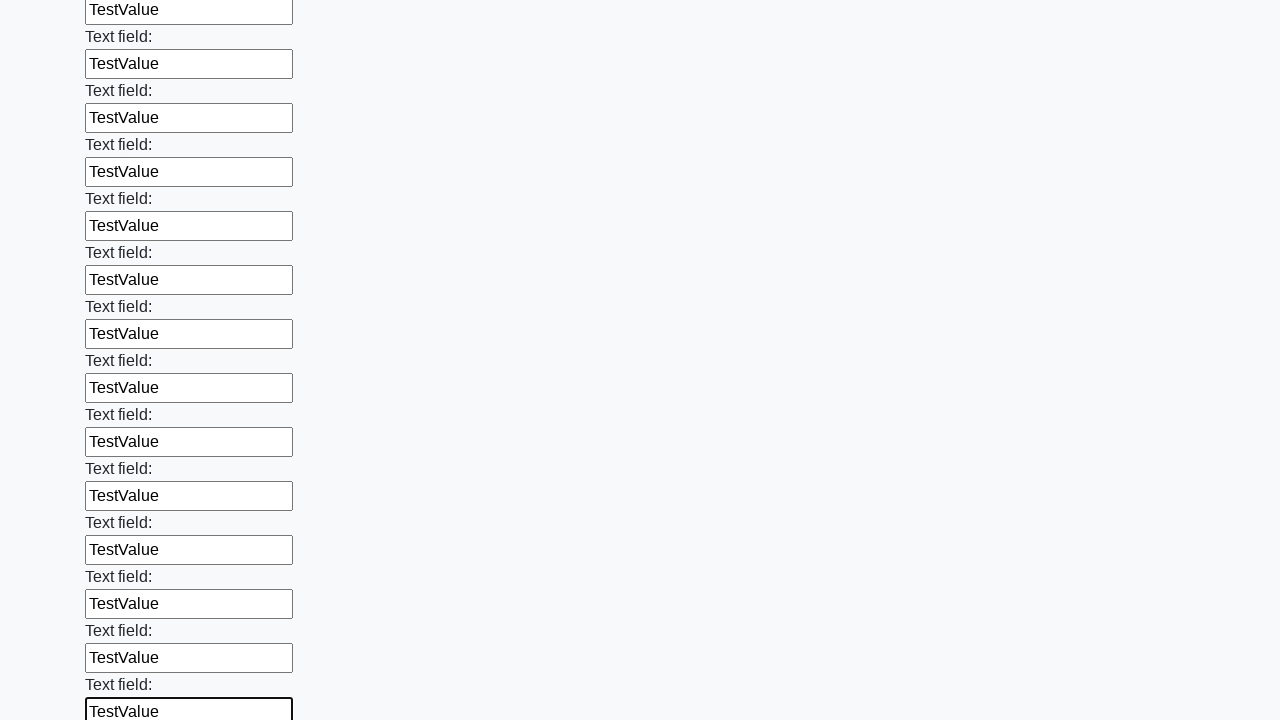

Filled text input field 85 of 100 with 'TestValue' on input[type="text"] >> nth=84
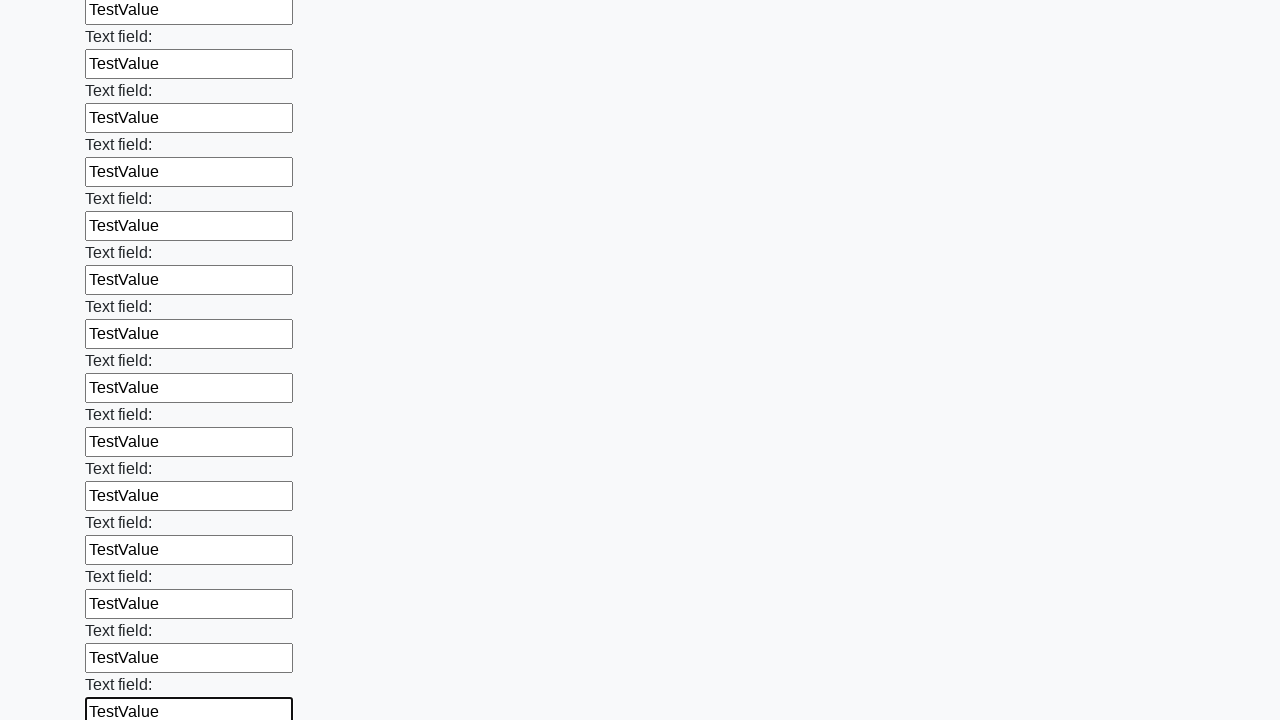

Filled text input field 86 of 100 with 'TestValue' on input[type="text"] >> nth=85
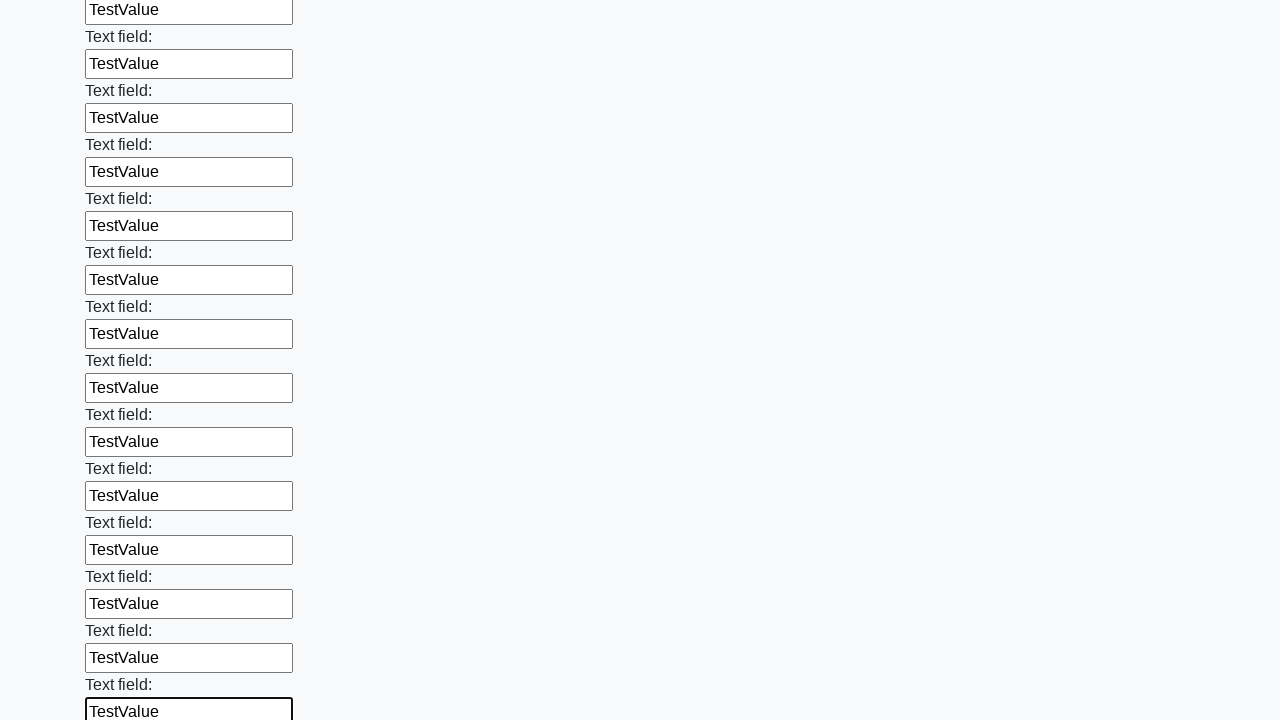

Filled text input field 87 of 100 with 'TestValue' on input[type="text"] >> nth=86
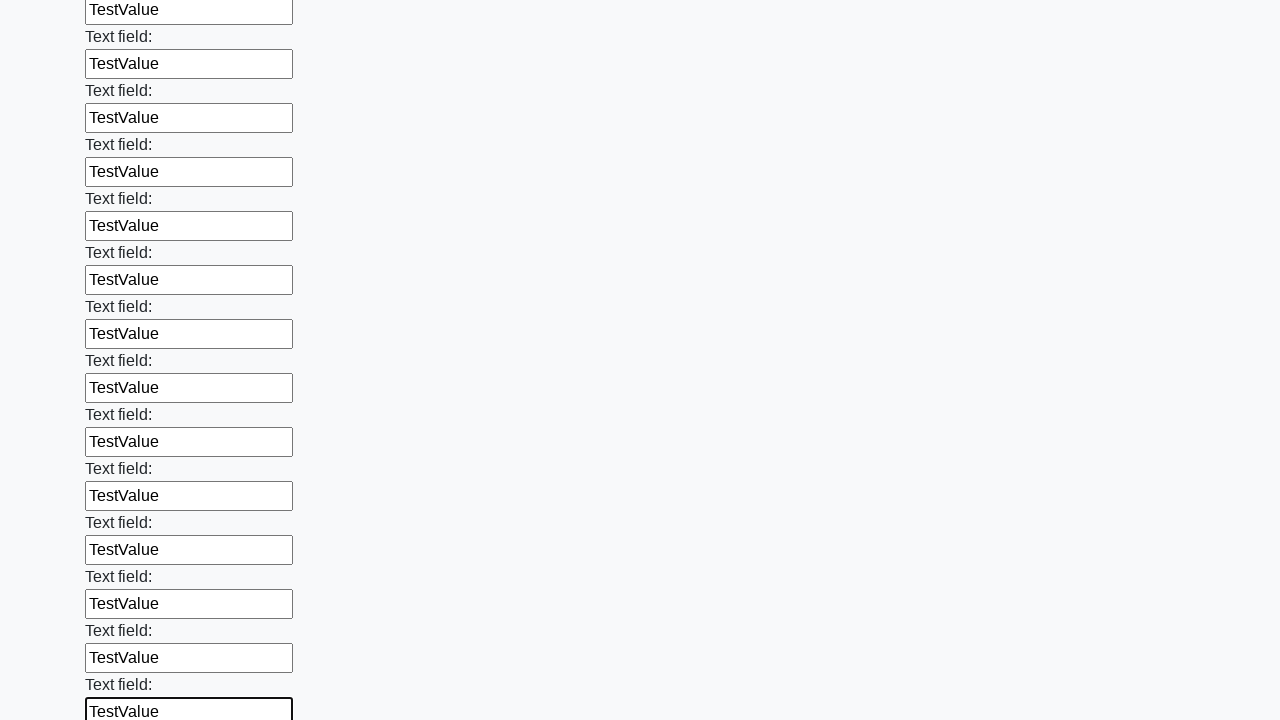

Filled text input field 88 of 100 with 'TestValue' on input[type="text"] >> nth=87
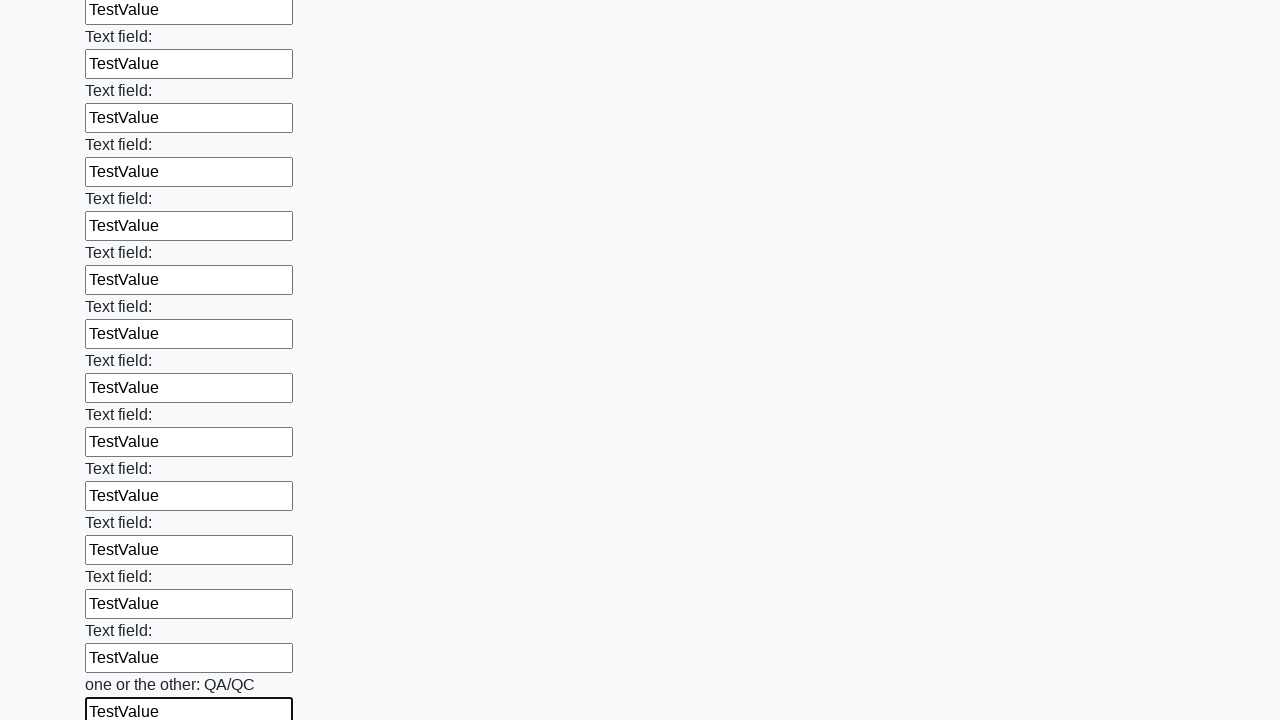

Filled text input field 89 of 100 with 'TestValue' on input[type="text"] >> nth=88
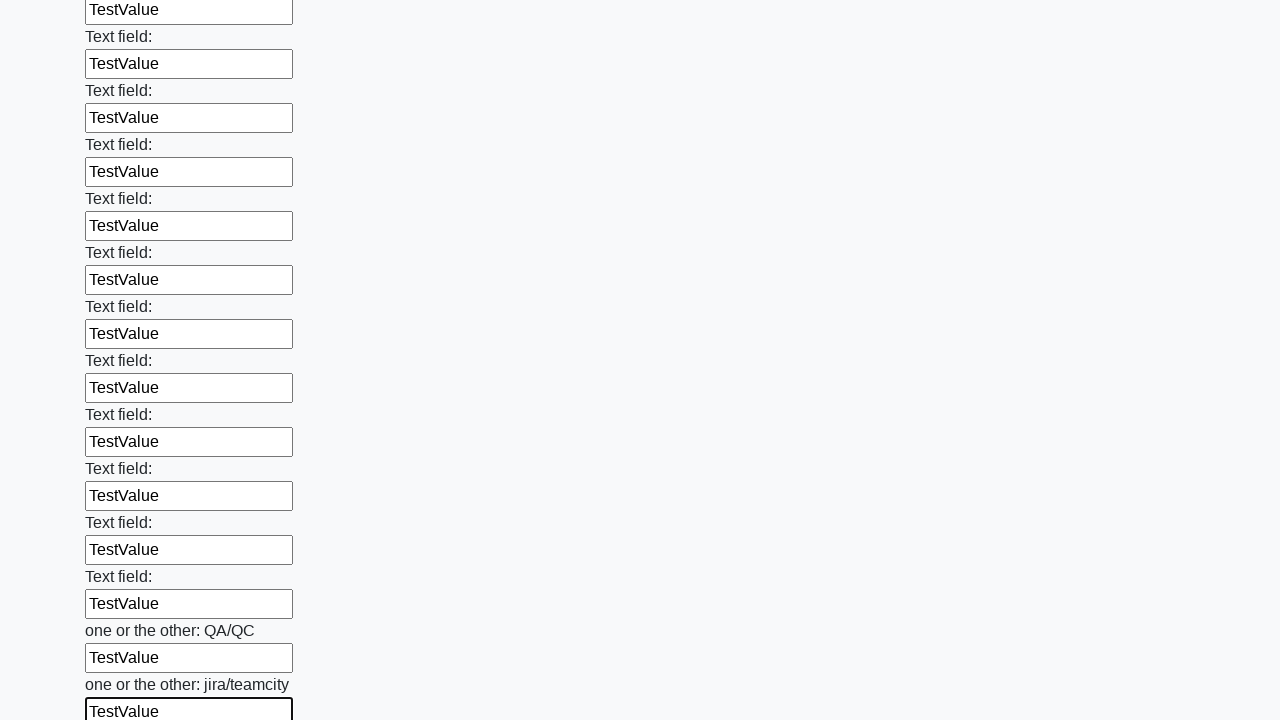

Filled text input field 90 of 100 with 'TestValue' on input[type="text"] >> nth=89
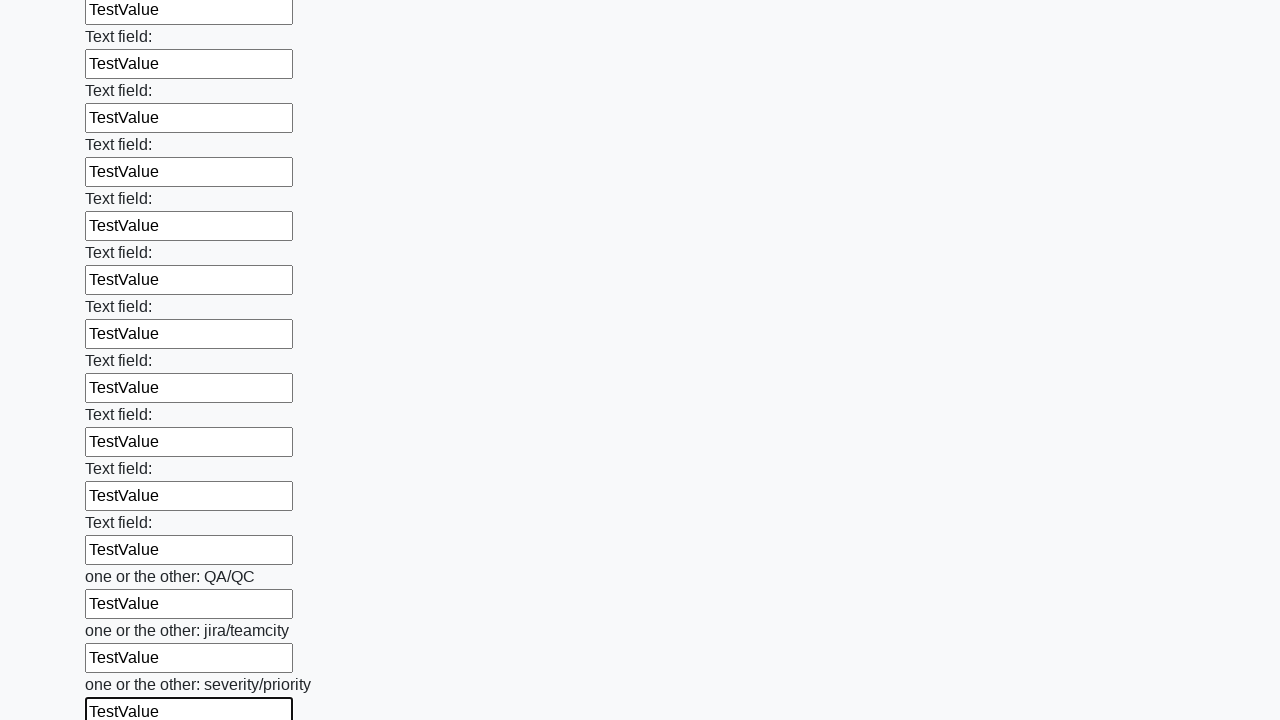

Filled text input field 91 of 100 with 'TestValue' on input[type="text"] >> nth=90
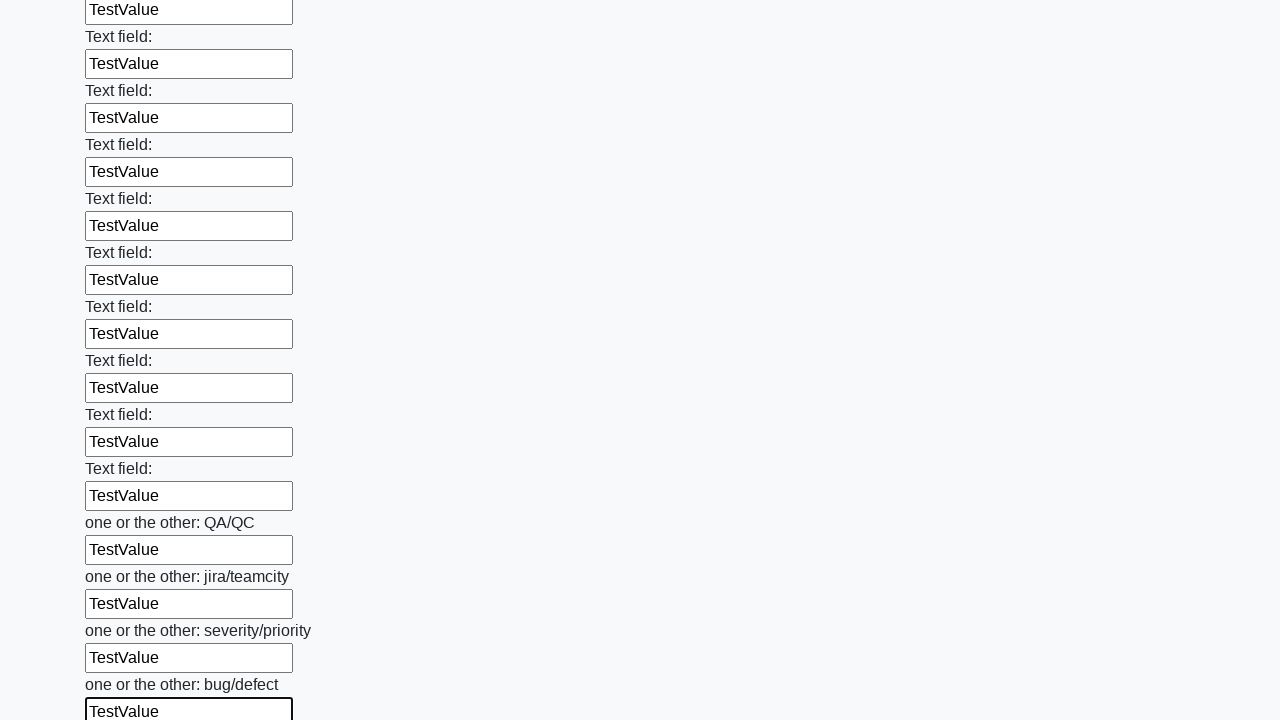

Filled text input field 92 of 100 with 'TestValue' on input[type="text"] >> nth=91
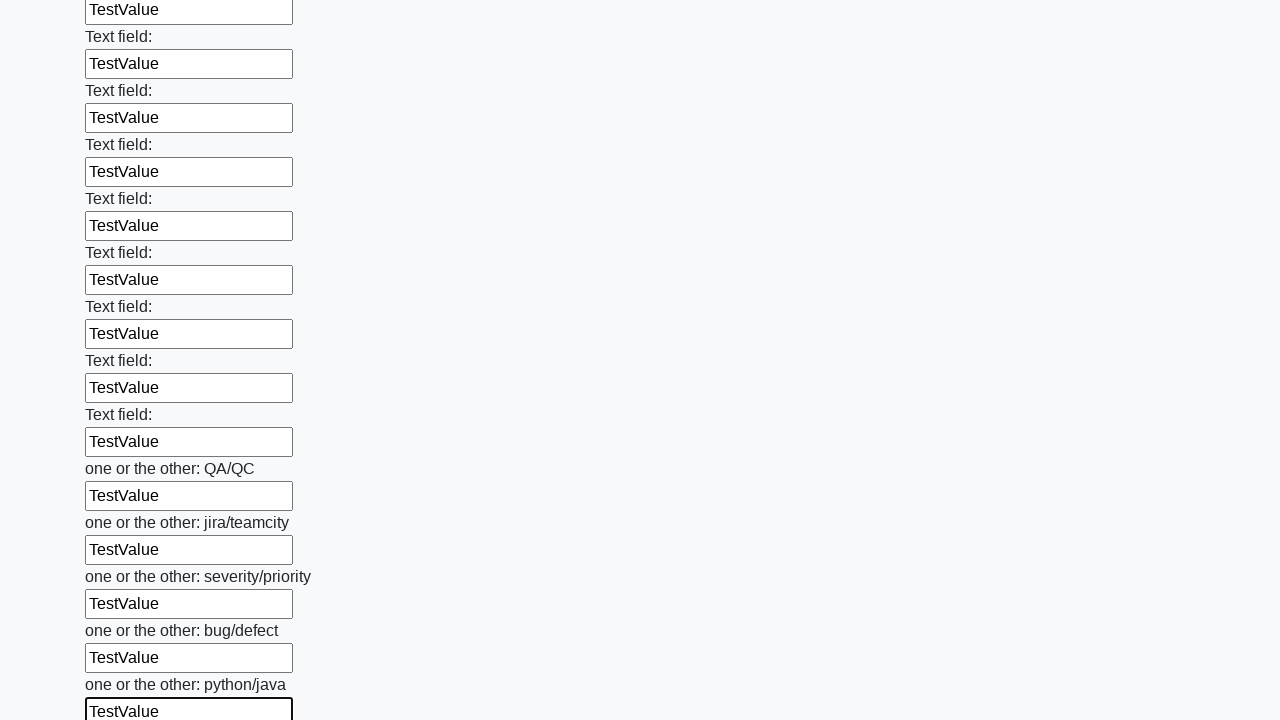

Filled text input field 93 of 100 with 'TestValue' on input[type="text"] >> nth=92
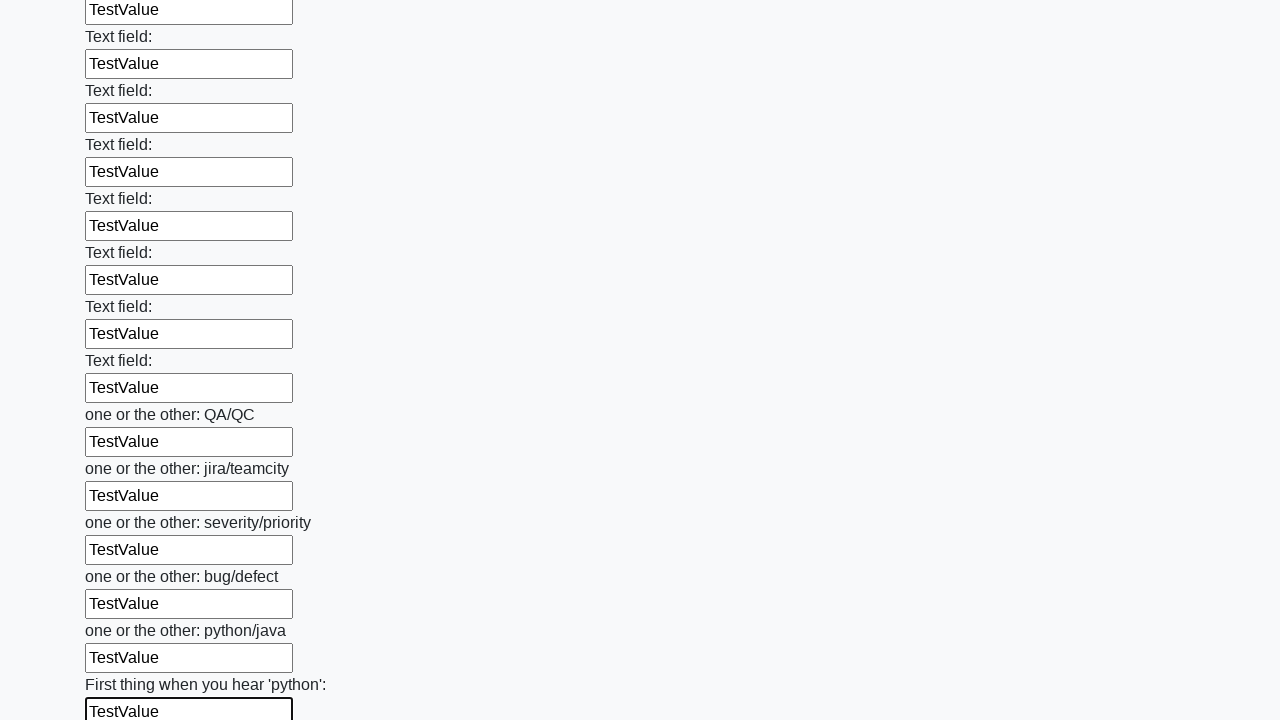

Filled text input field 94 of 100 with 'TestValue' on input[type="text"] >> nth=93
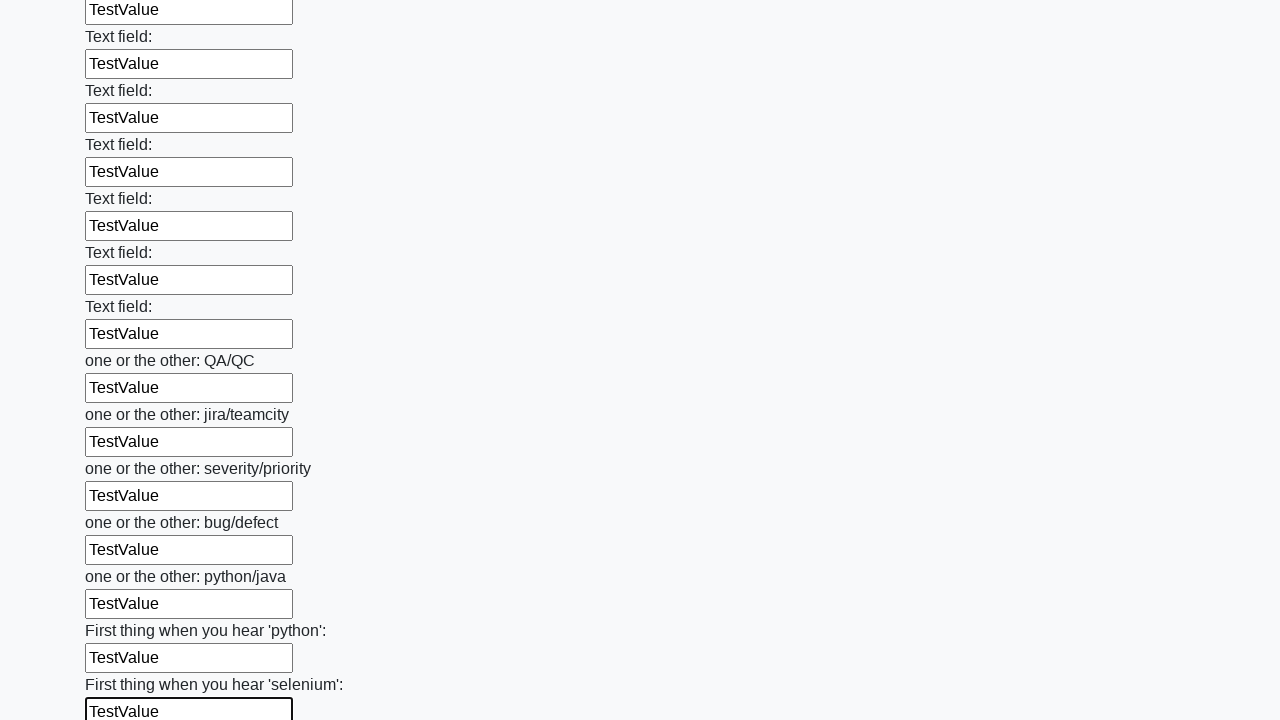

Filled text input field 95 of 100 with 'TestValue' on input[type="text"] >> nth=94
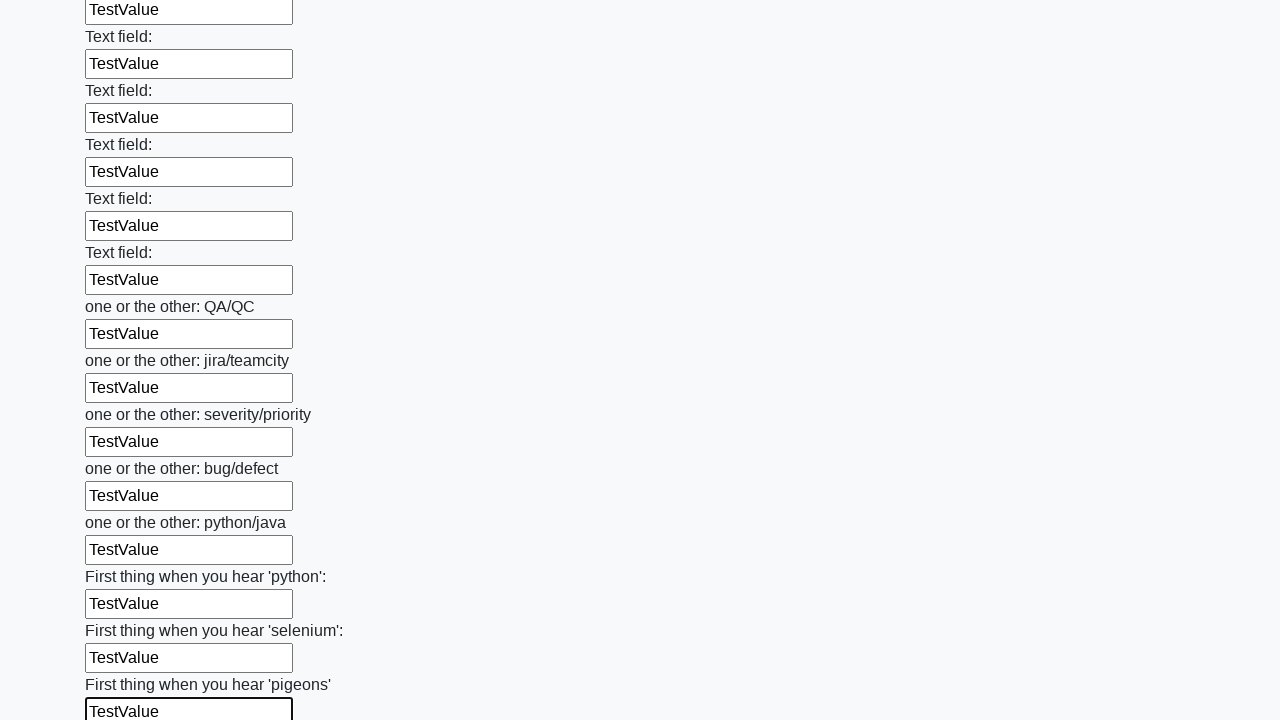

Filled text input field 96 of 100 with 'TestValue' on input[type="text"] >> nth=95
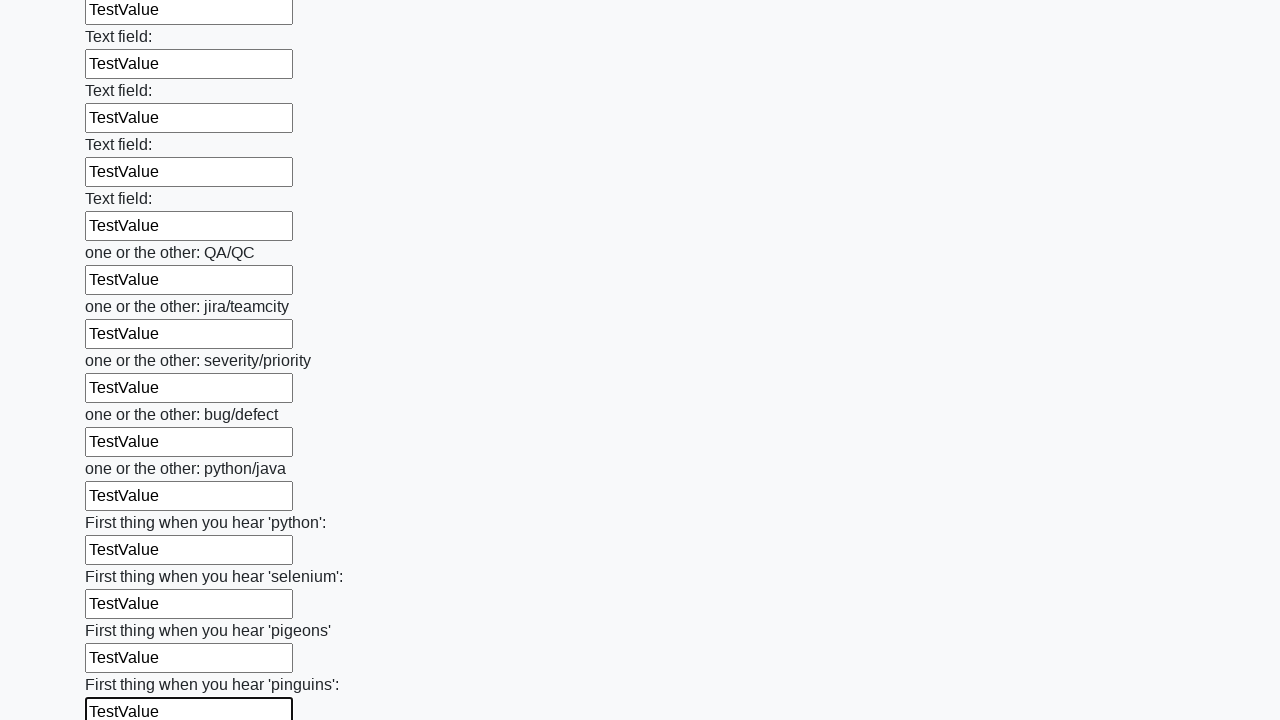

Filled text input field 97 of 100 with 'TestValue' on input[type="text"] >> nth=96
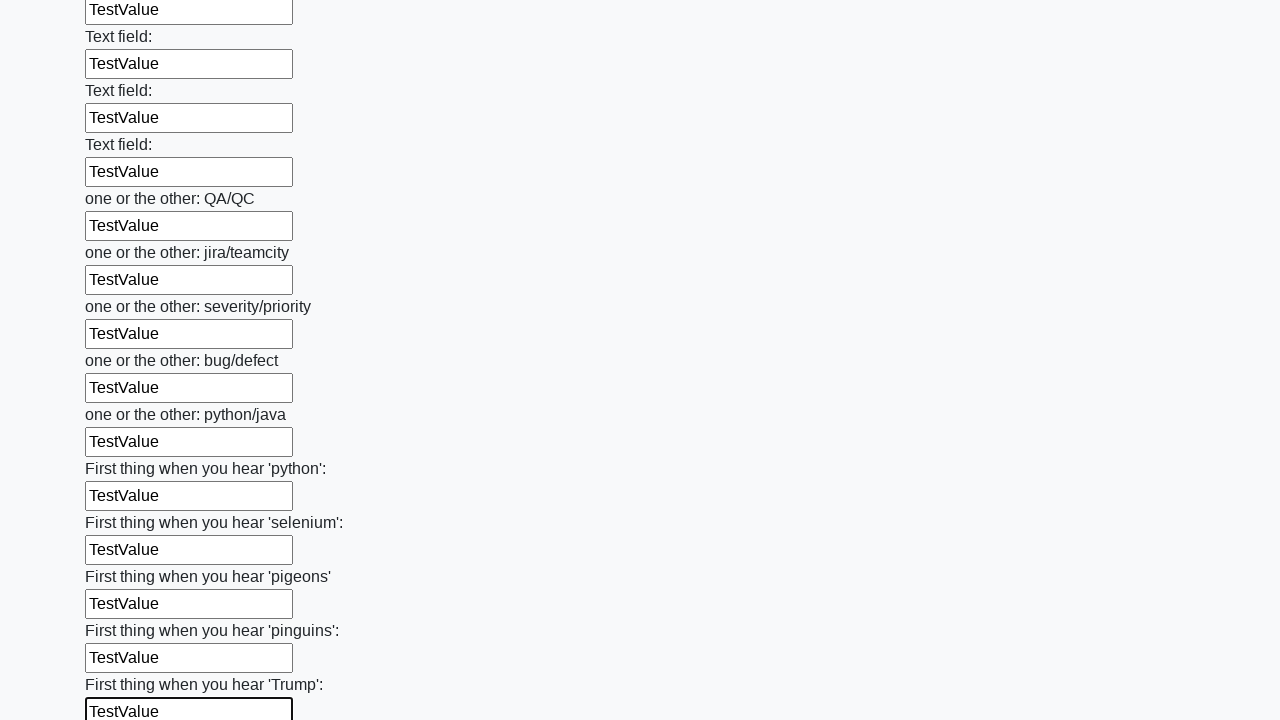

Filled text input field 98 of 100 with 'TestValue' on input[type="text"] >> nth=97
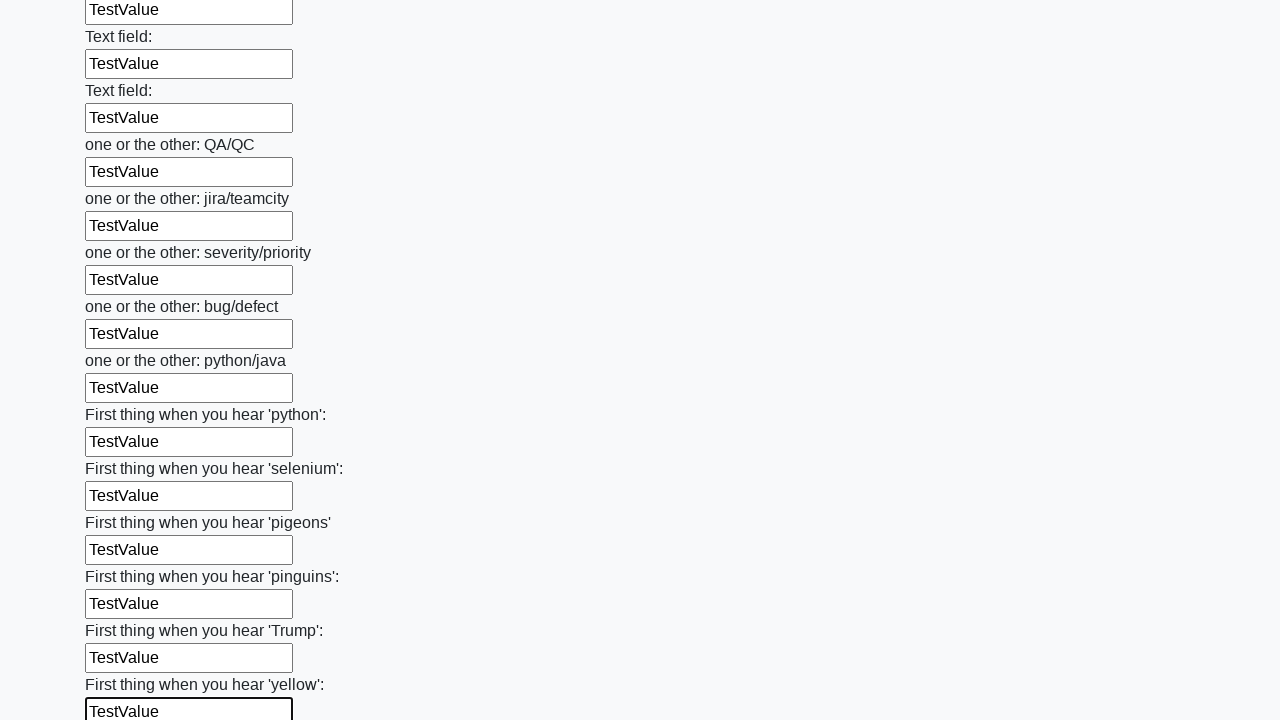

Filled text input field 99 of 100 with 'TestValue' on input[type="text"] >> nth=98
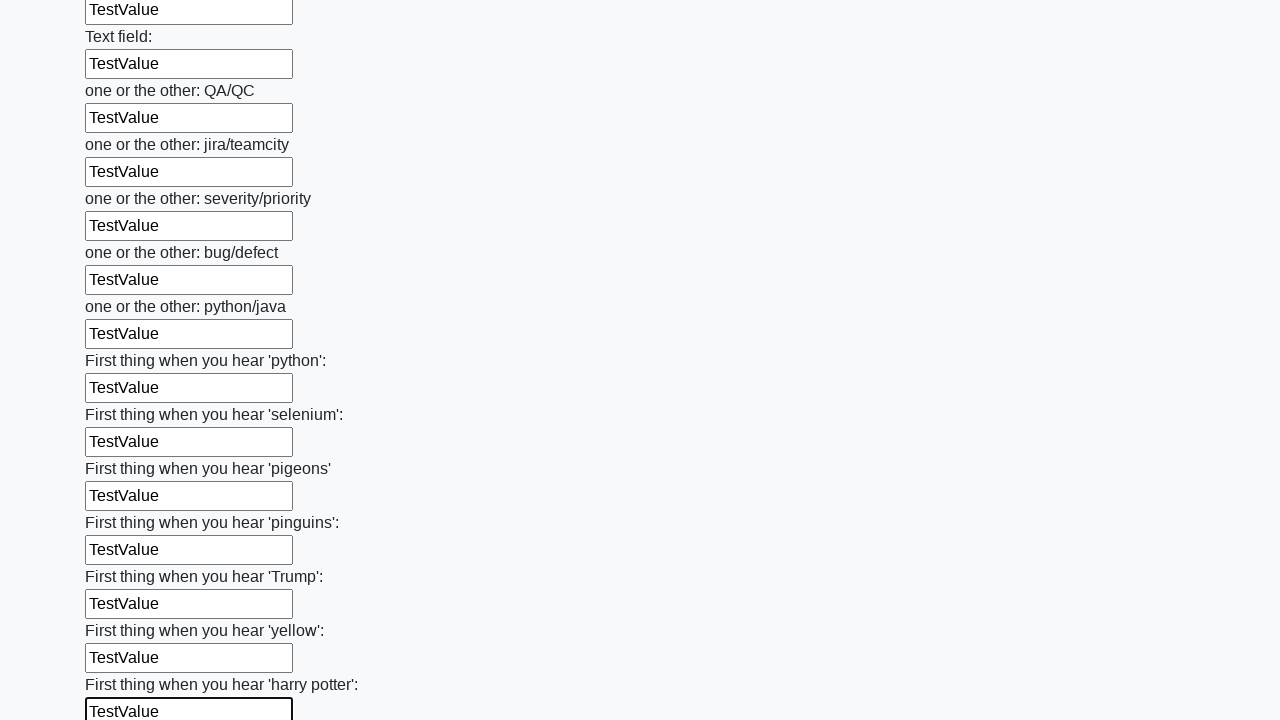

Filled text input field 100 of 100 with 'TestValue' on input[type="text"] >> nth=99
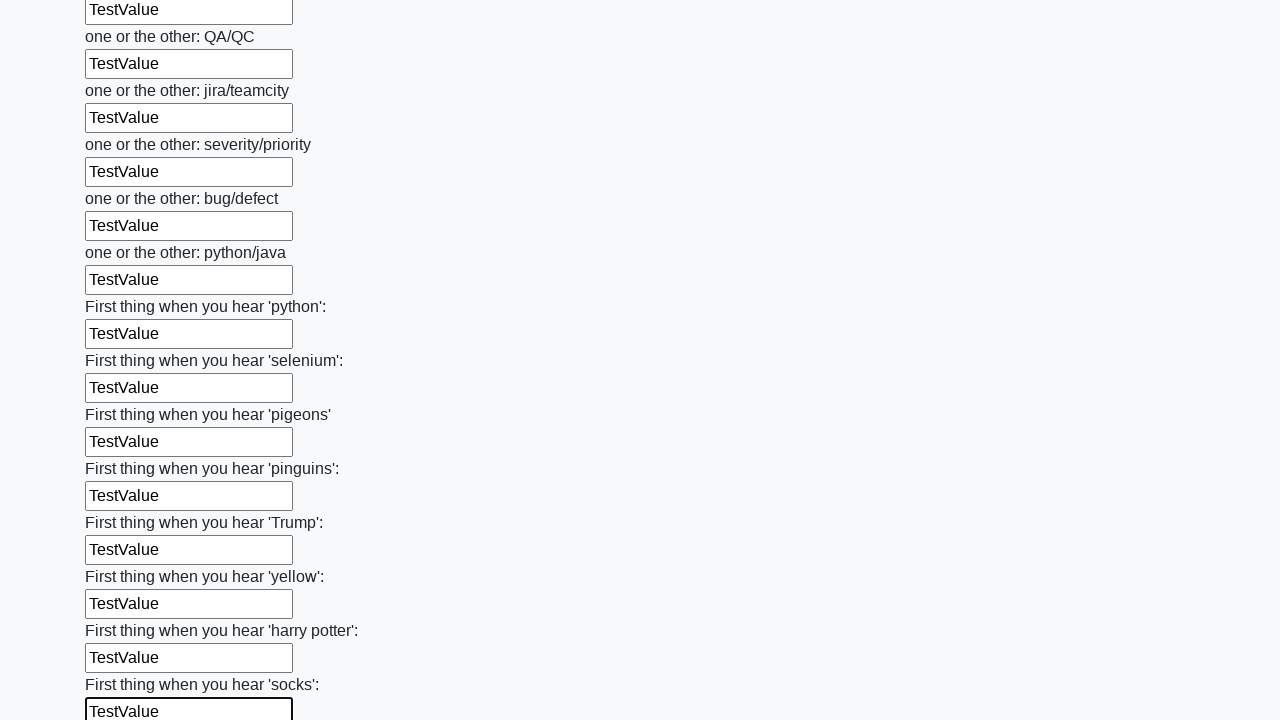

Clicked the submit button to submit the form at (123, 611) on button.btn
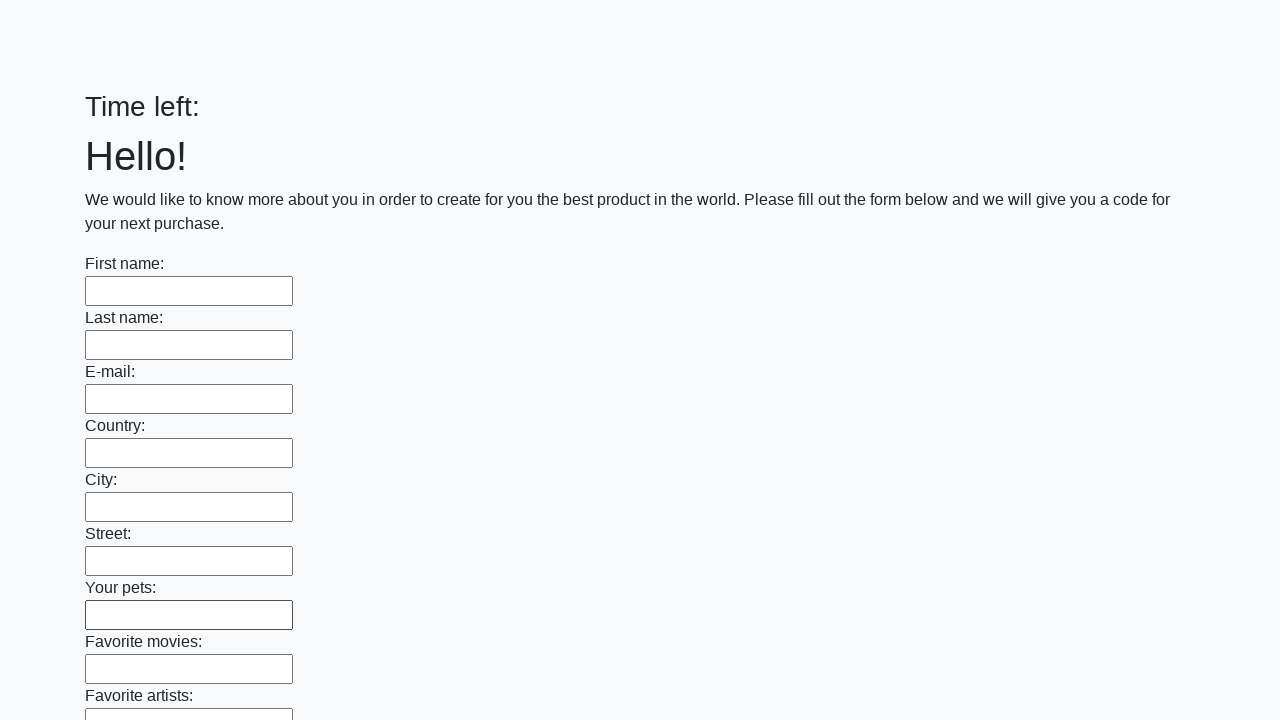

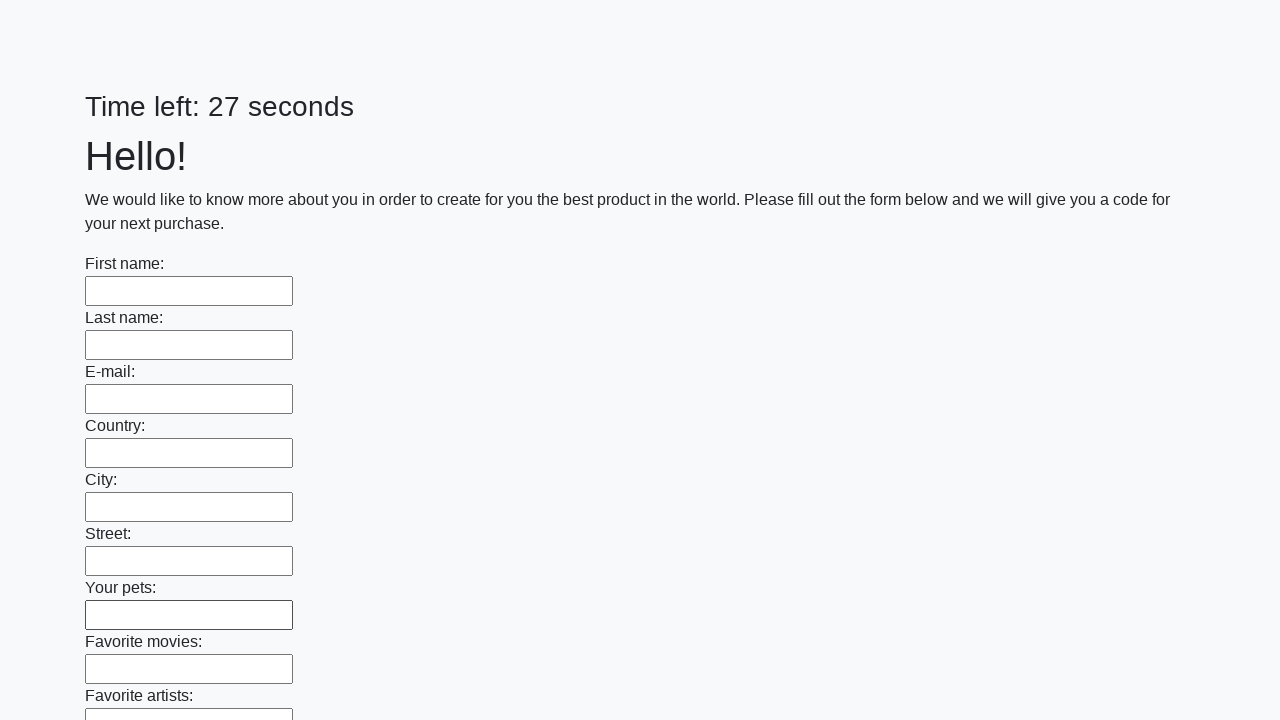